Tests filling a large form by entering text into all text input fields and submitting the form

Starting URL: http://suninjuly.github.io/huge_form.html

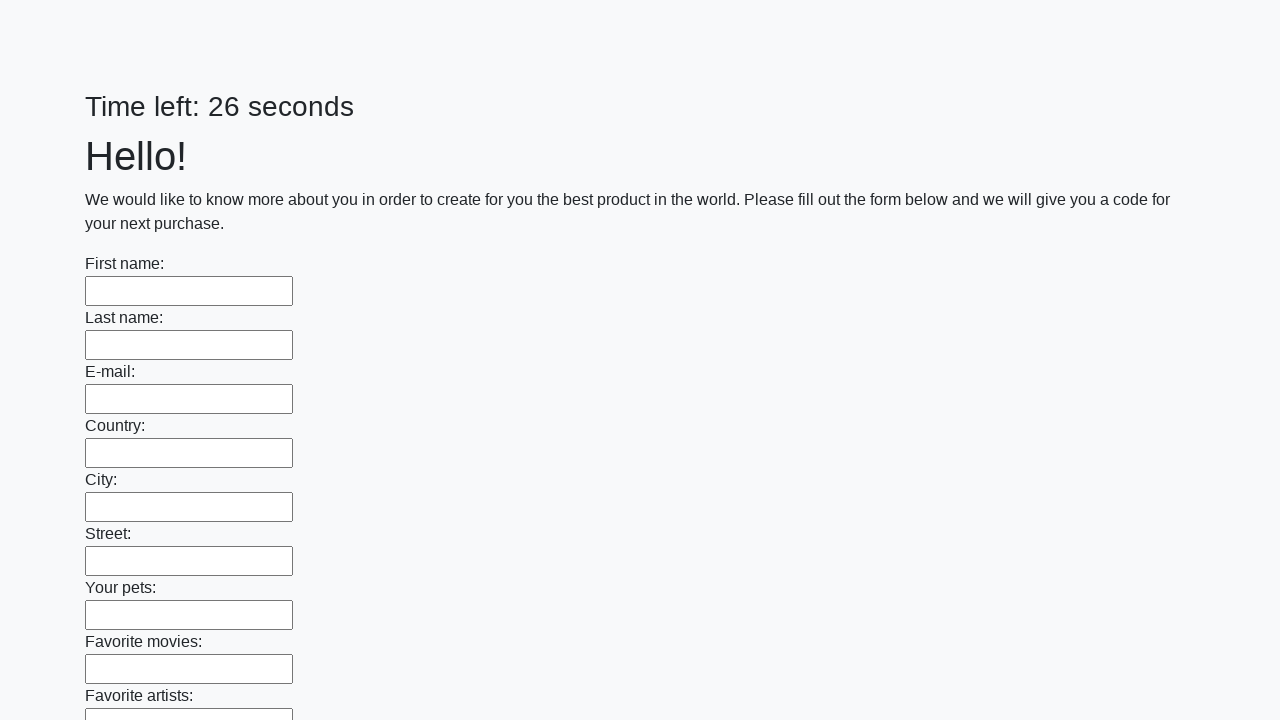

Located all text input fields on the form
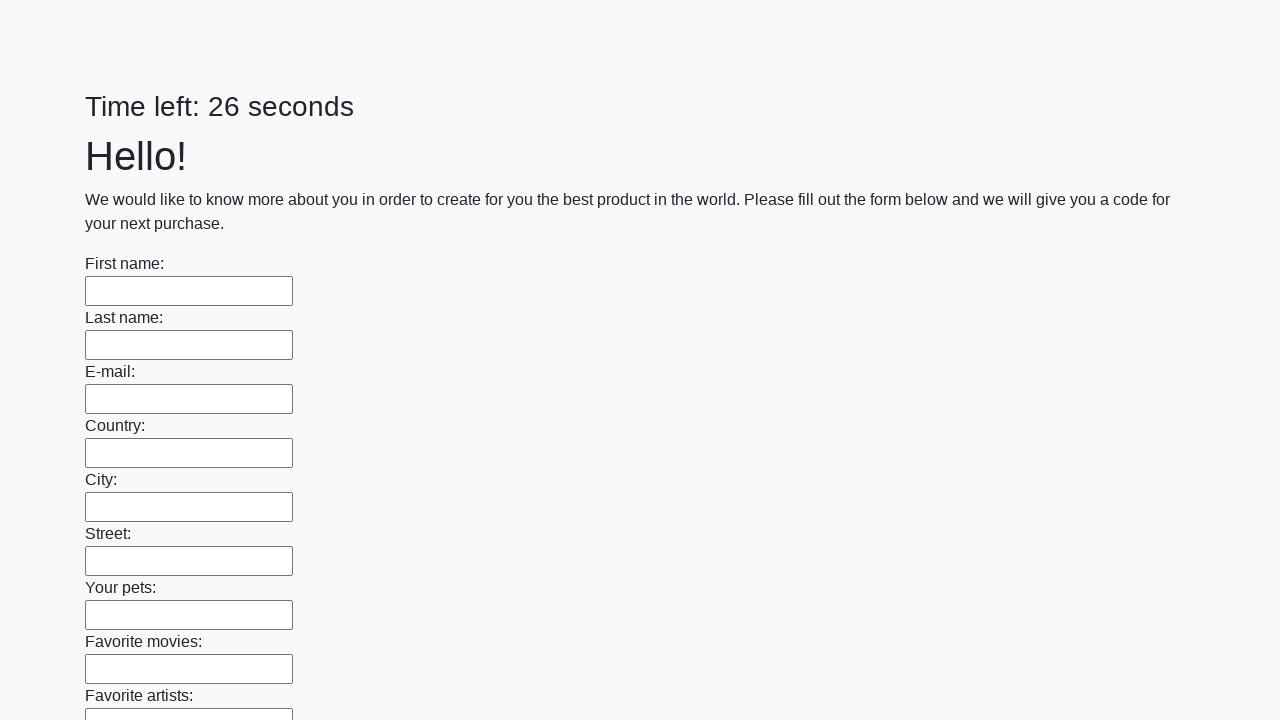

Filled a text input field with 'hello world' on input[type='text'] >> nth=0
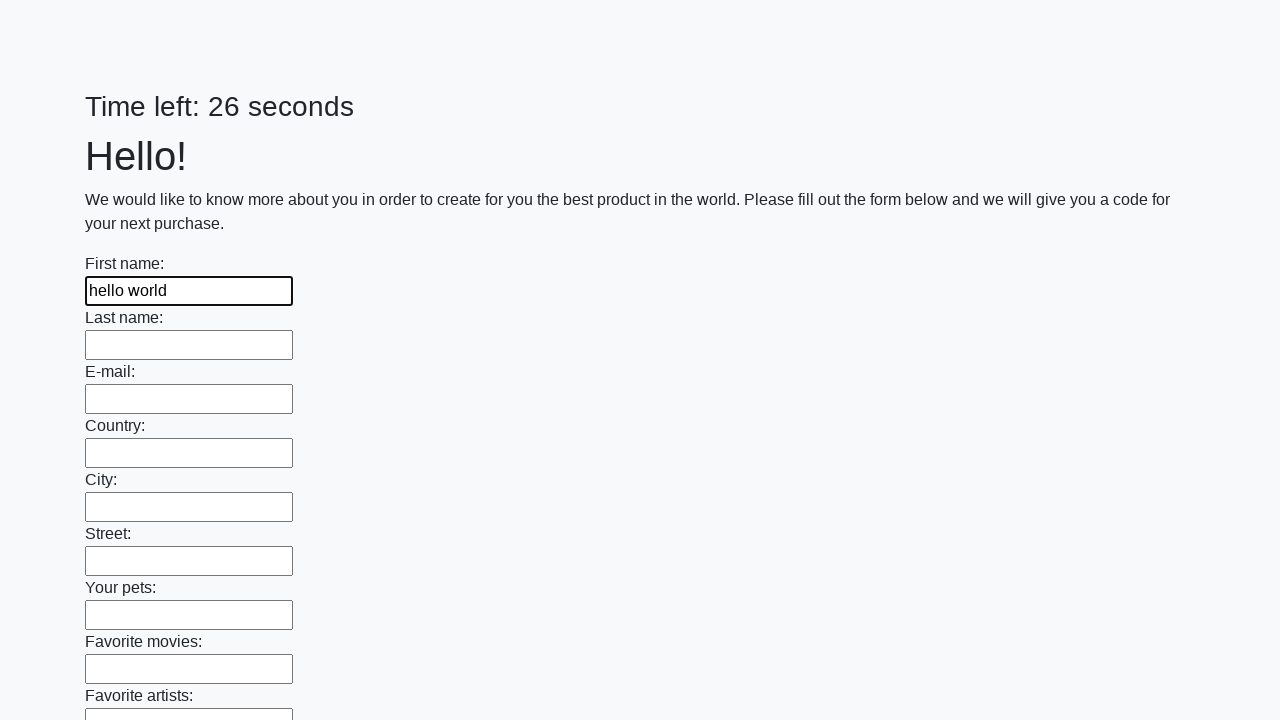

Filled a text input field with 'hello world' on input[type='text'] >> nth=1
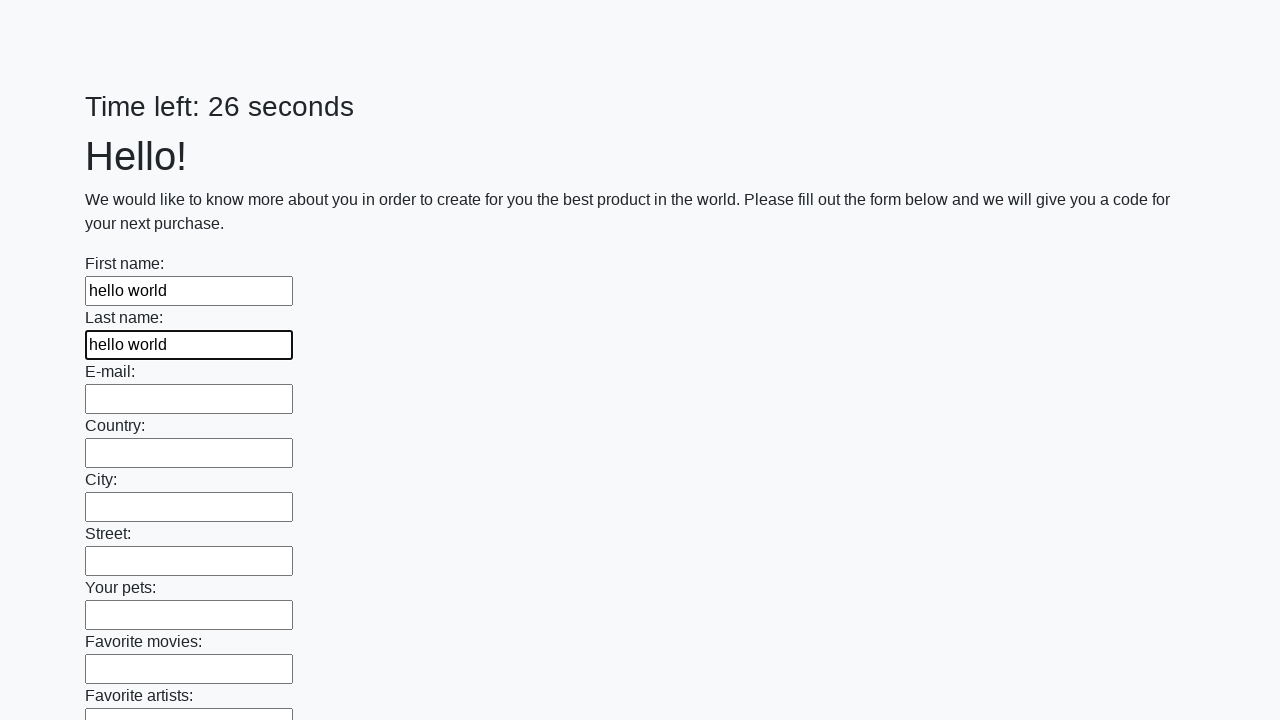

Filled a text input field with 'hello world' on input[type='text'] >> nth=2
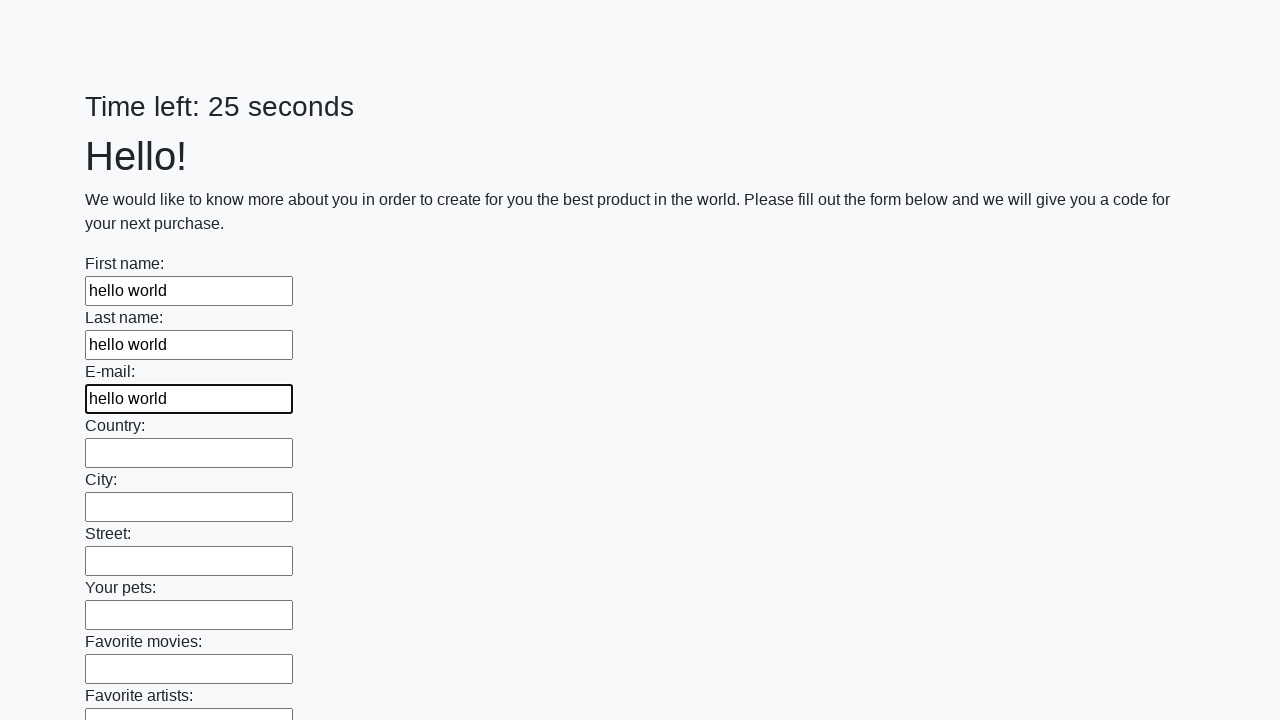

Filled a text input field with 'hello world' on input[type='text'] >> nth=3
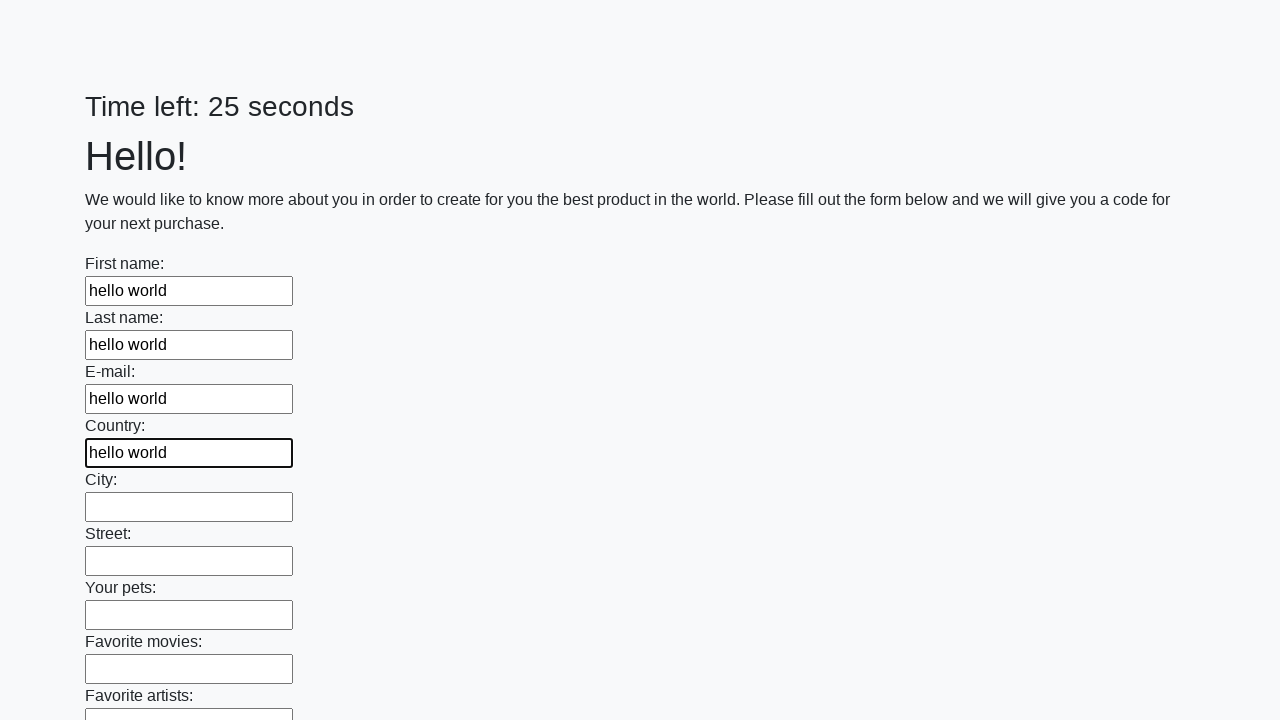

Filled a text input field with 'hello world' on input[type='text'] >> nth=4
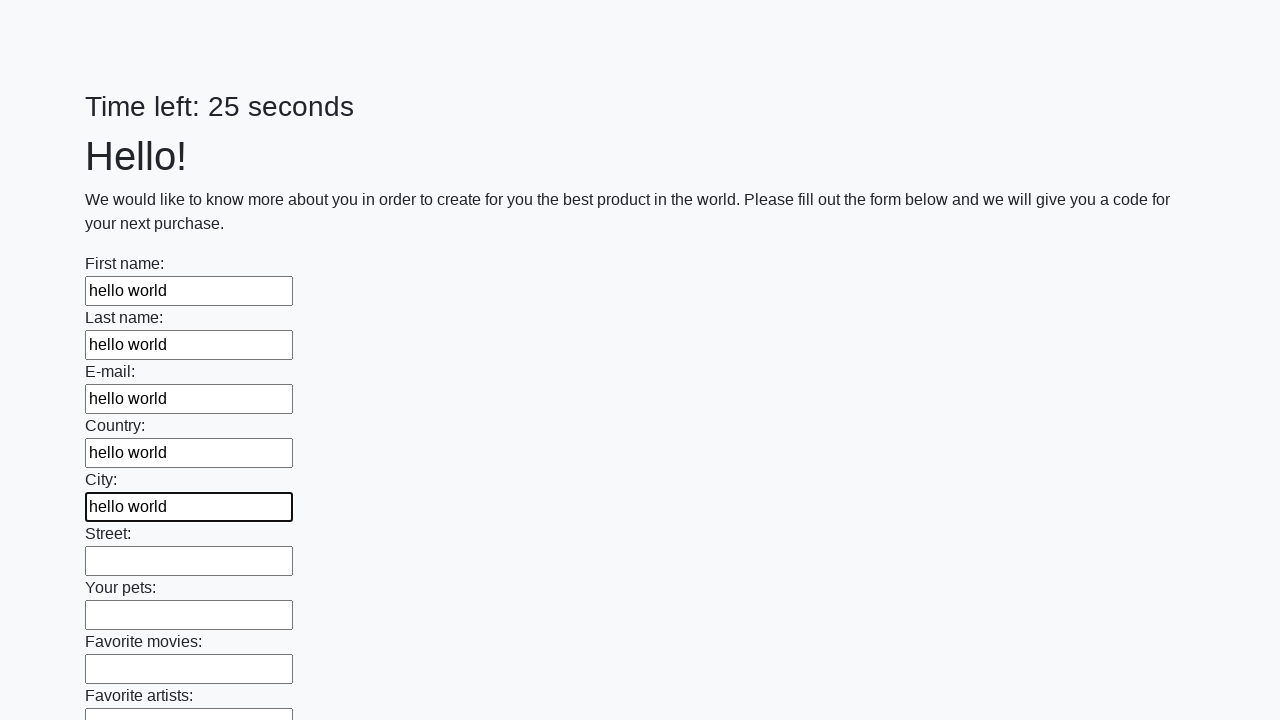

Filled a text input field with 'hello world' on input[type='text'] >> nth=5
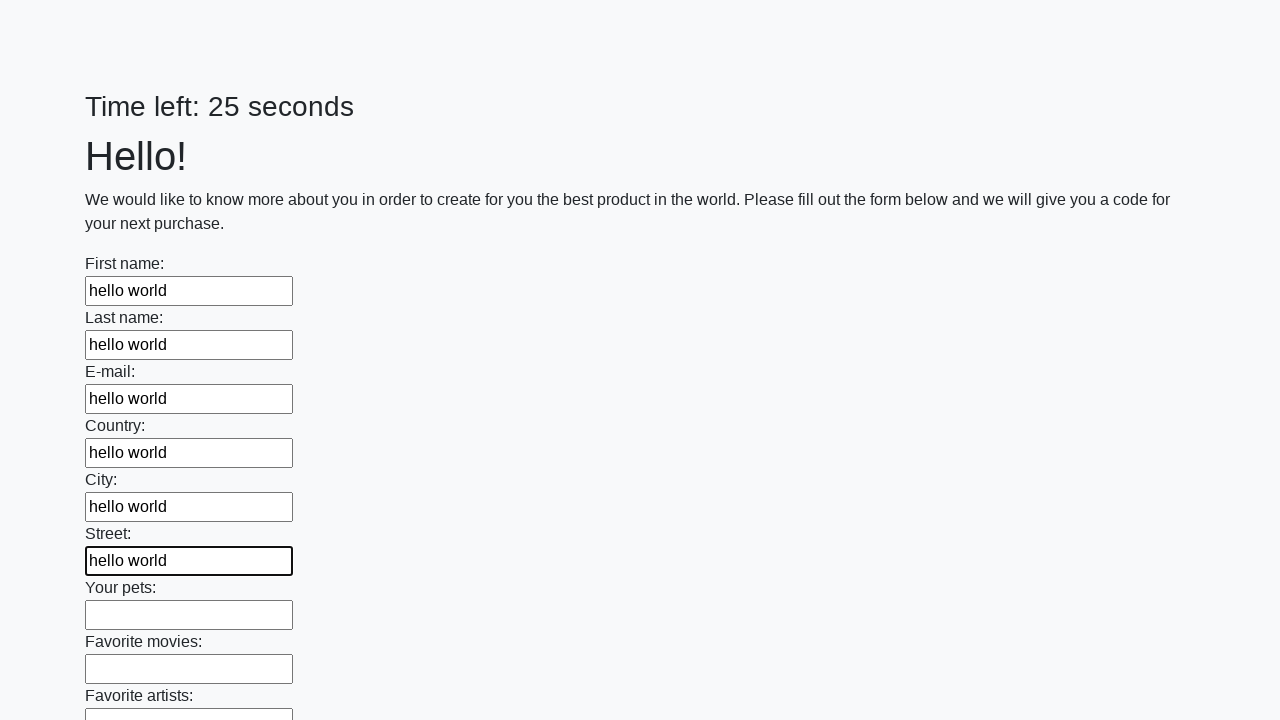

Filled a text input field with 'hello world' on input[type='text'] >> nth=6
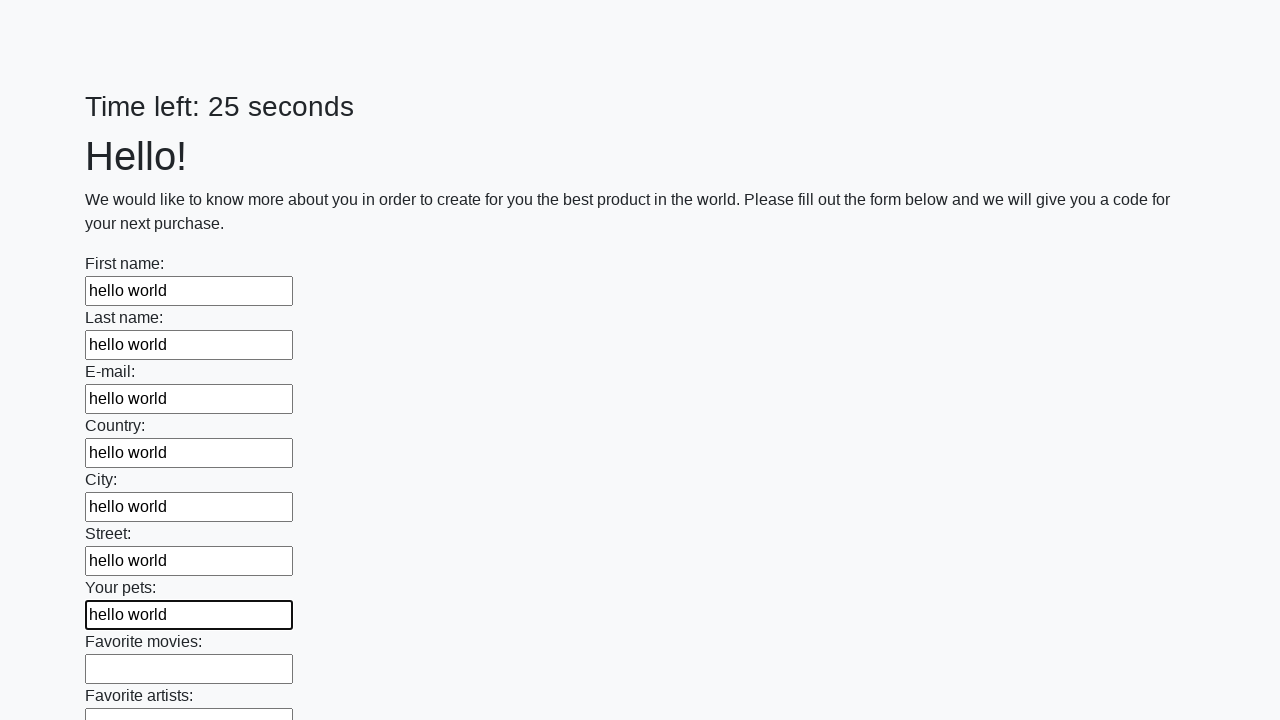

Filled a text input field with 'hello world' on input[type='text'] >> nth=7
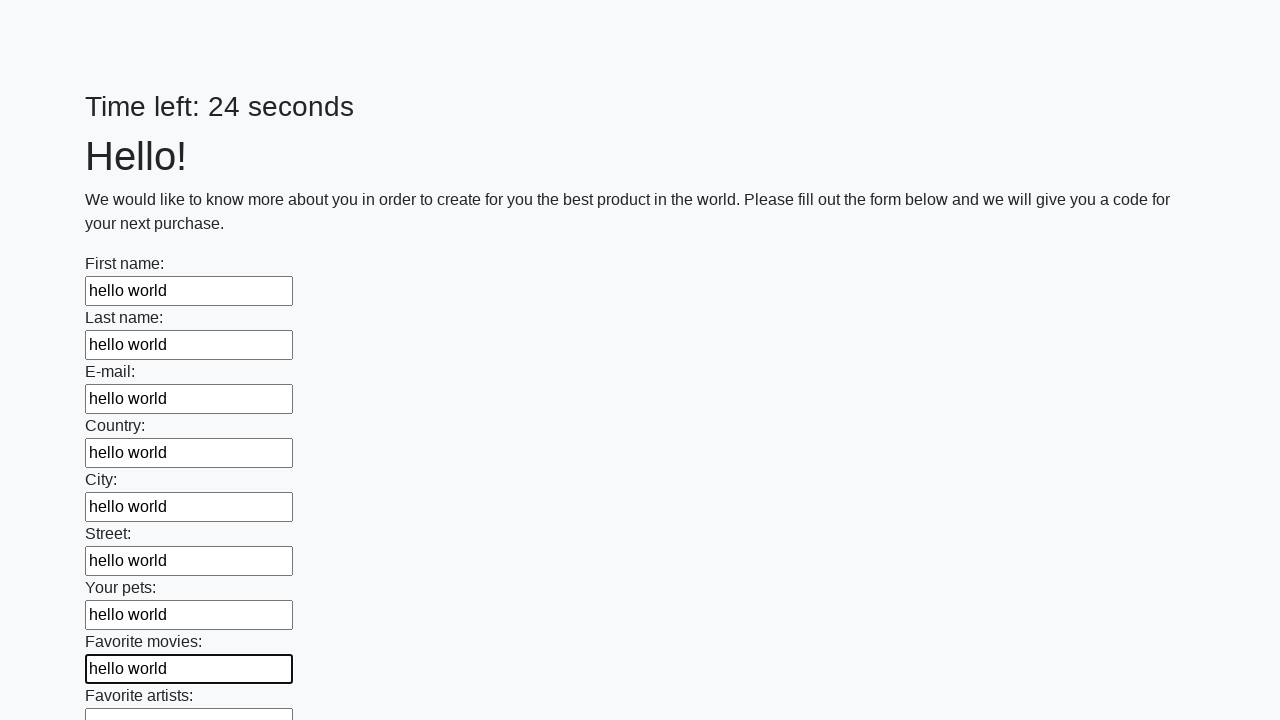

Filled a text input field with 'hello world' on input[type='text'] >> nth=8
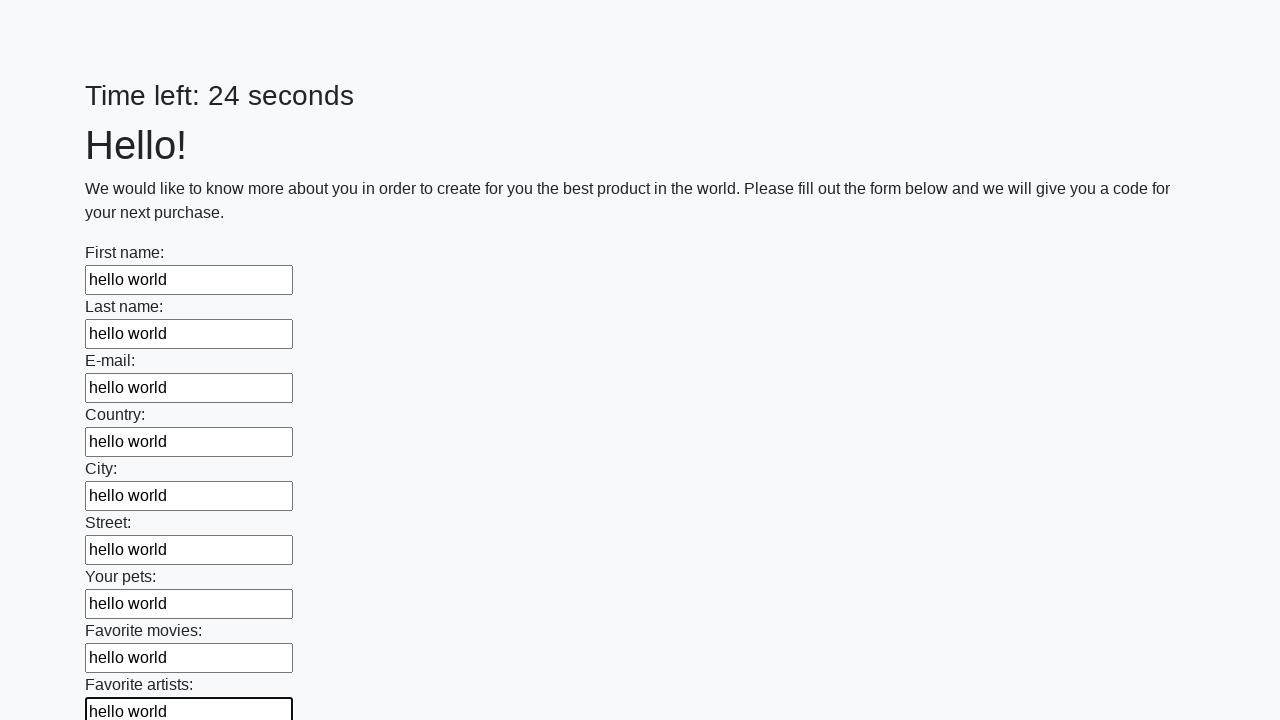

Filled a text input field with 'hello world' on input[type='text'] >> nth=9
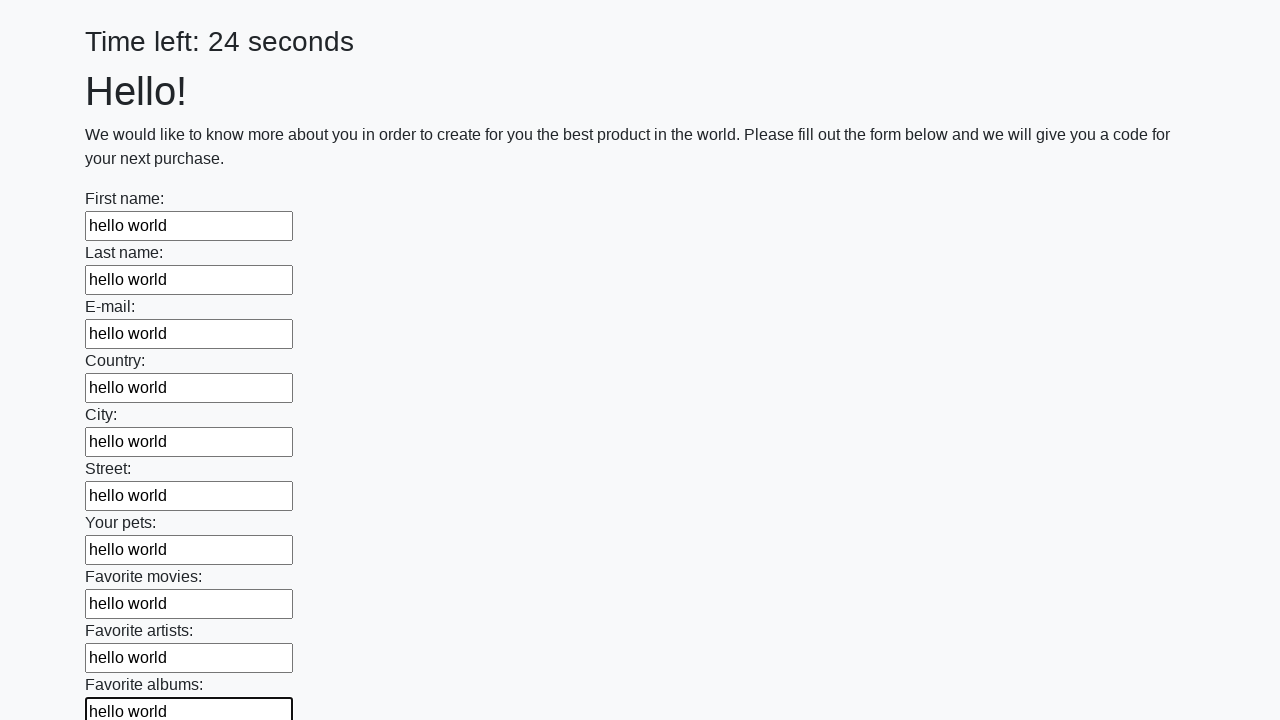

Filled a text input field with 'hello world' on input[type='text'] >> nth=10
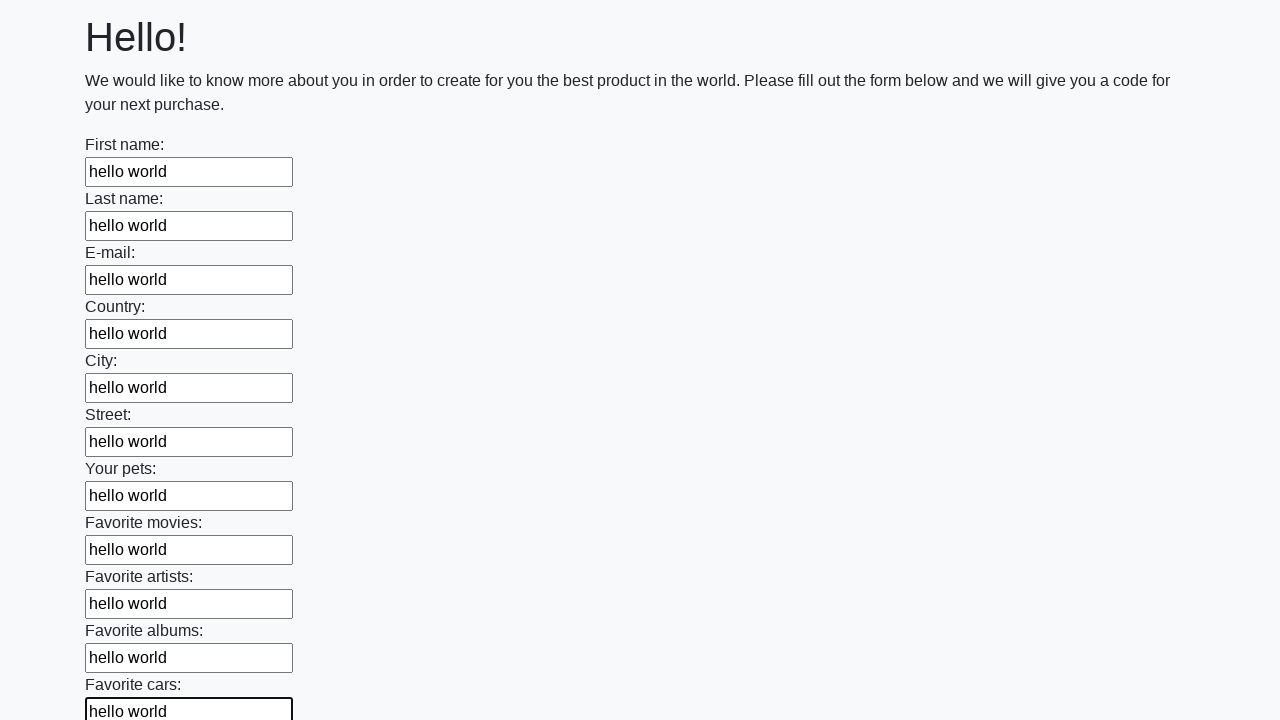

Filled a text input field with 'hello world' on input[type='text'] >> nth=11
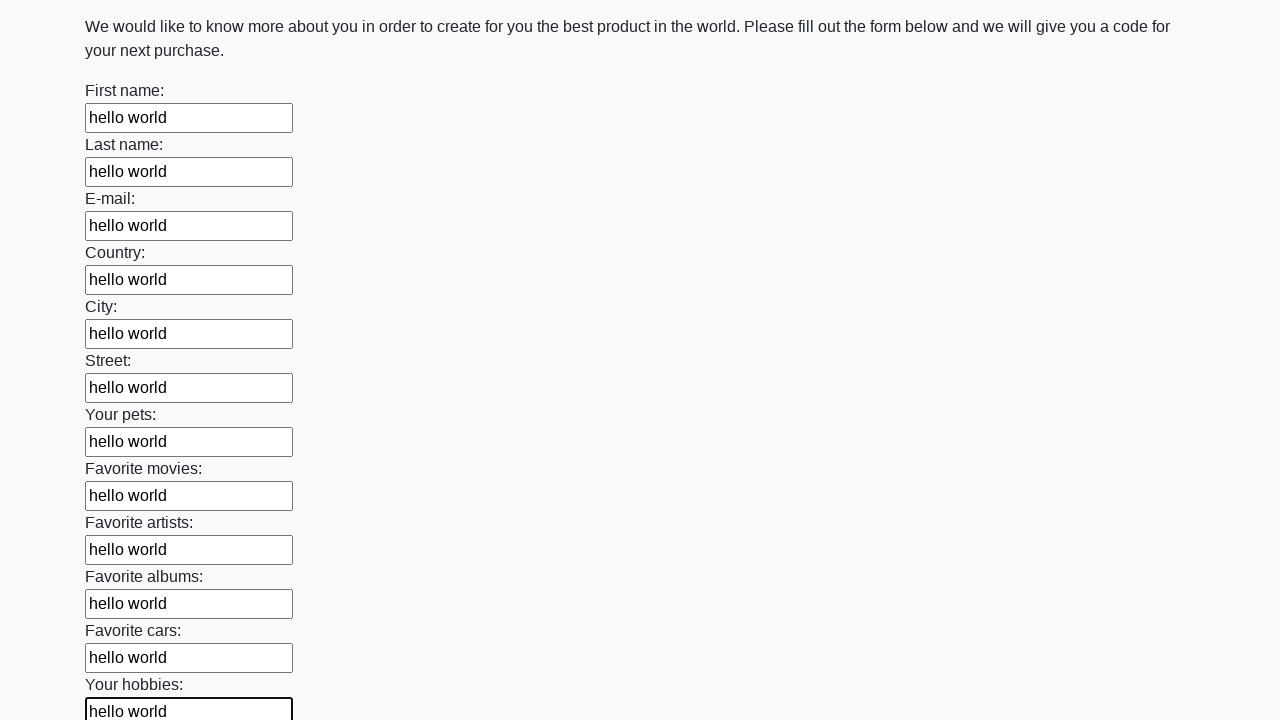

Filled a text input field with 'hello world' on input[type='text'] >> nth=12
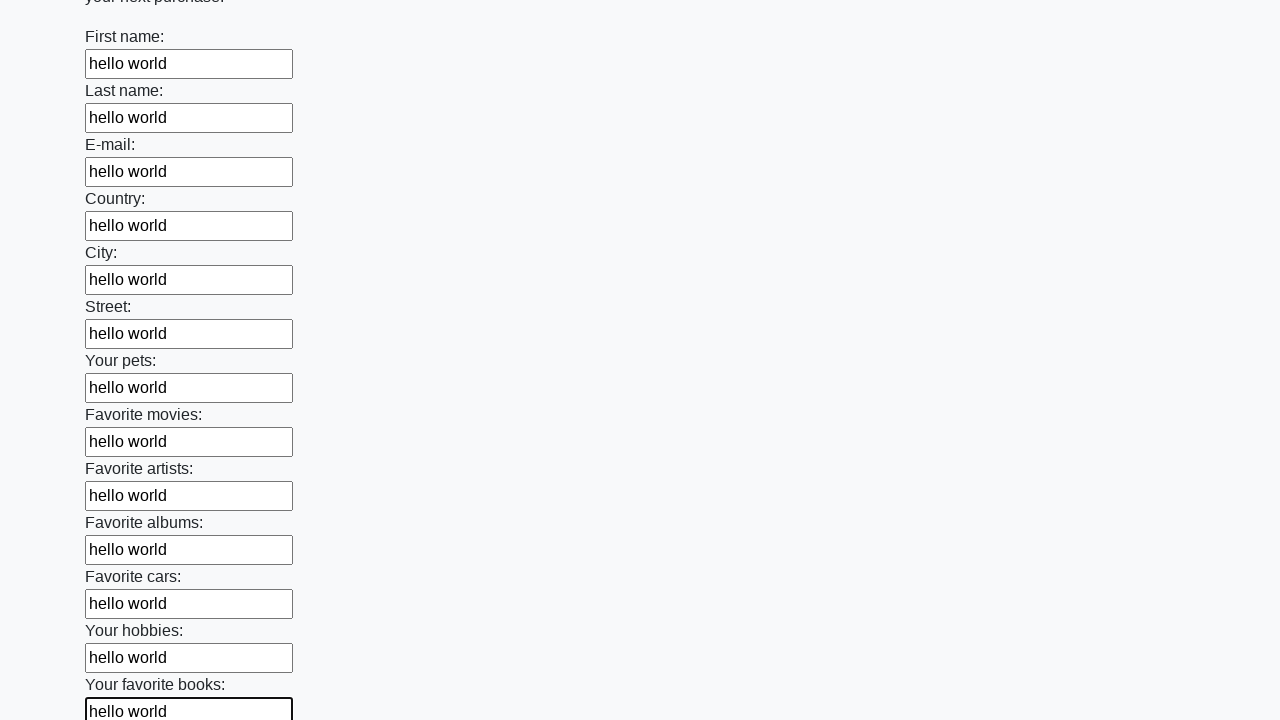

Filled a text input field with 'hello world' on input[type='text'] >> nth=13
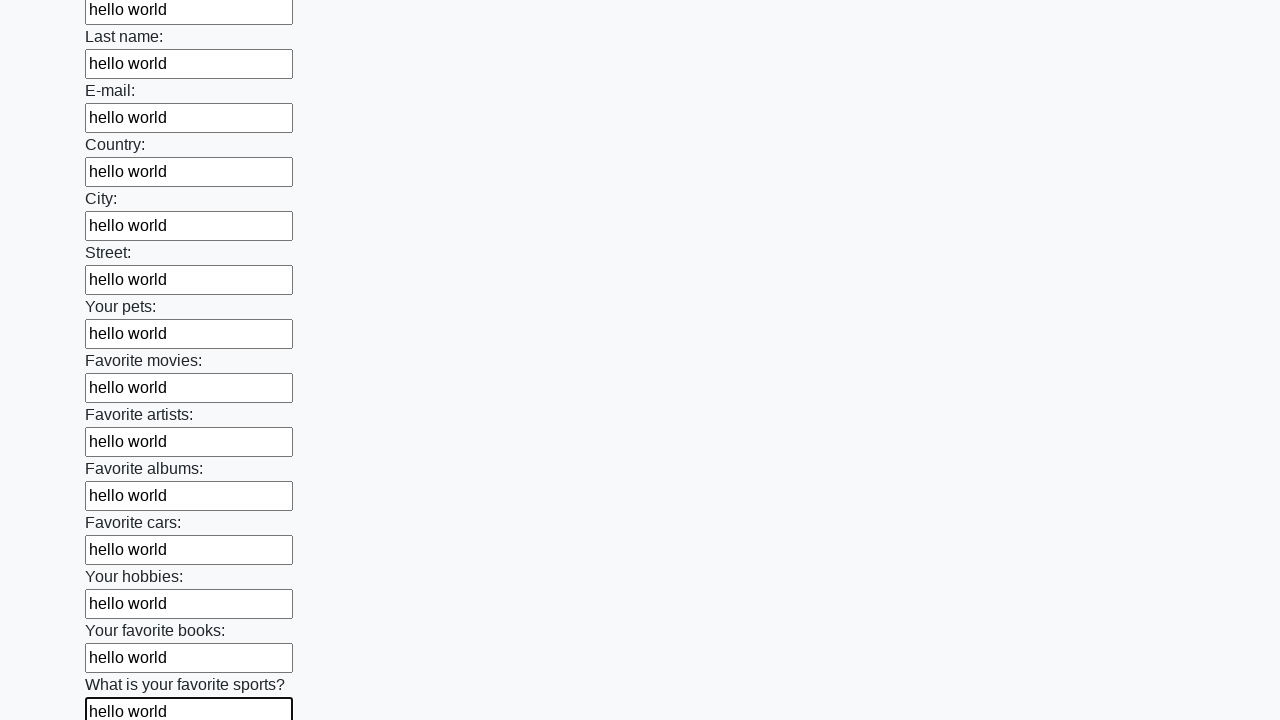

Filled a text input field with 'hello world' on input[type='text'] >> nth=14
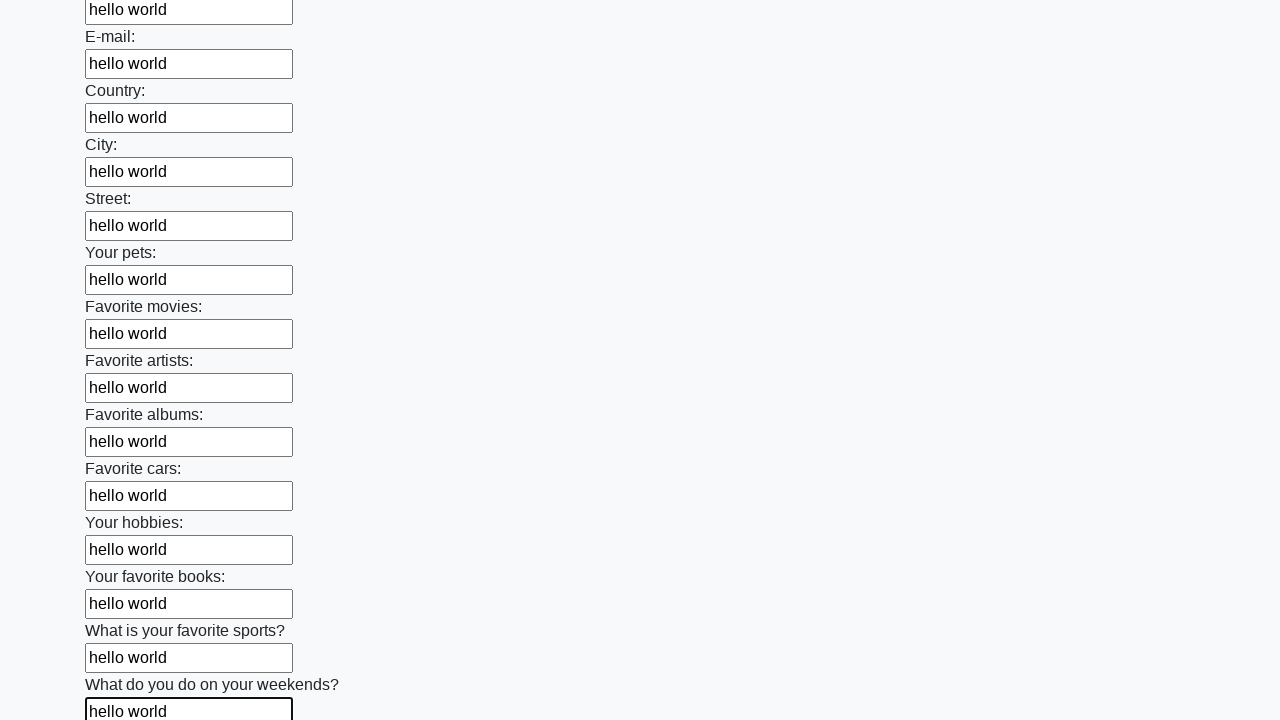

Filled a text input field with 'hello world' on input[type='text'] >> nth=15
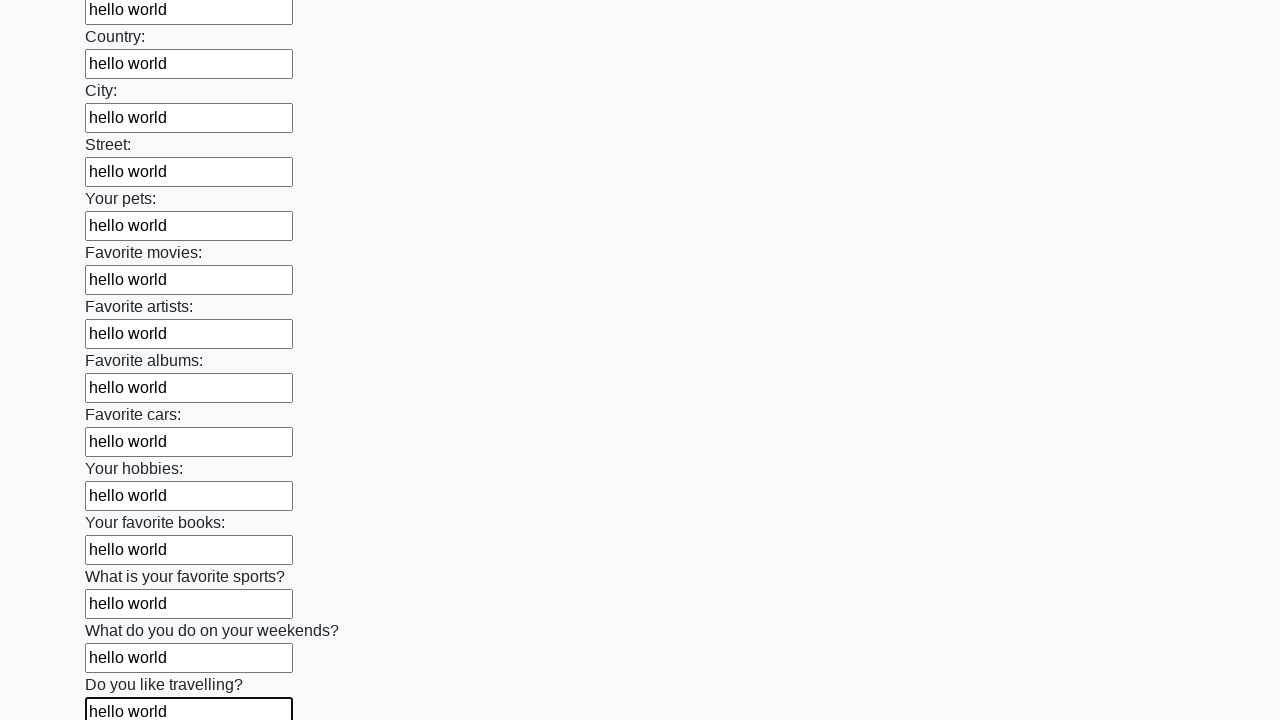

Filled a text input field with 'hello world' on input[type='text'] >> nth=16
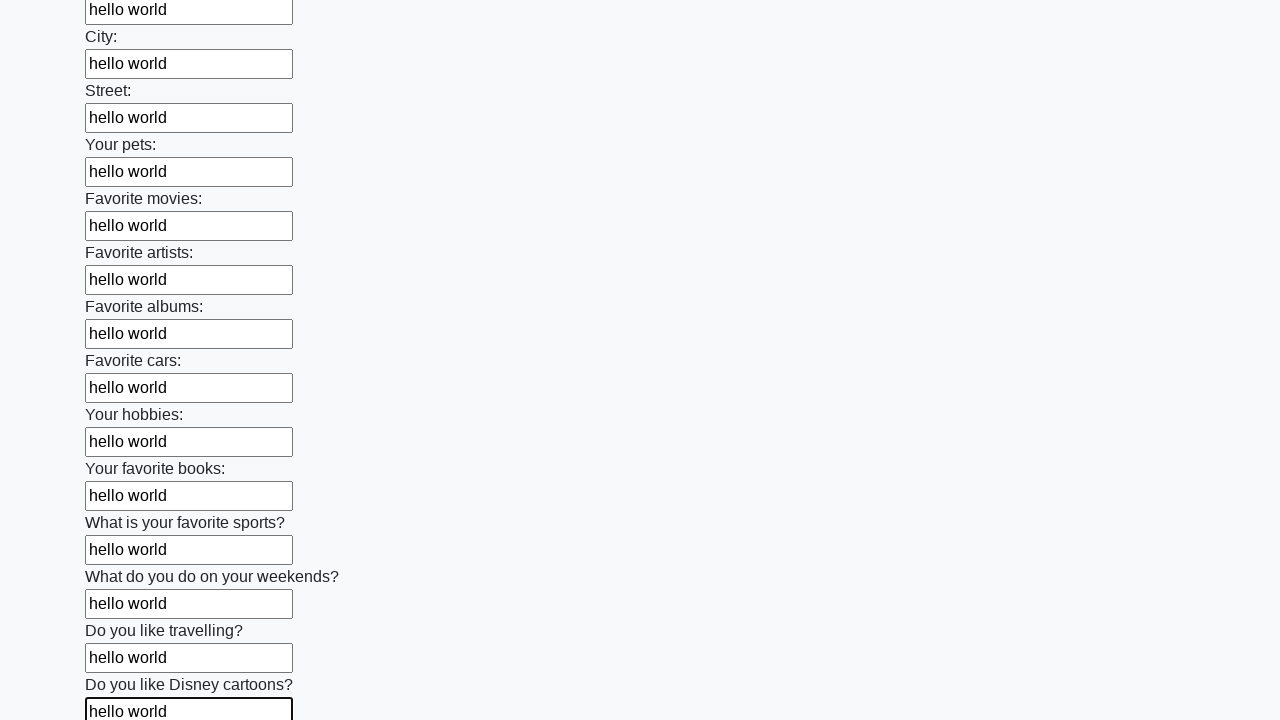

Filled a text input field with 'hello world' on input[type='text'] >> nth=17
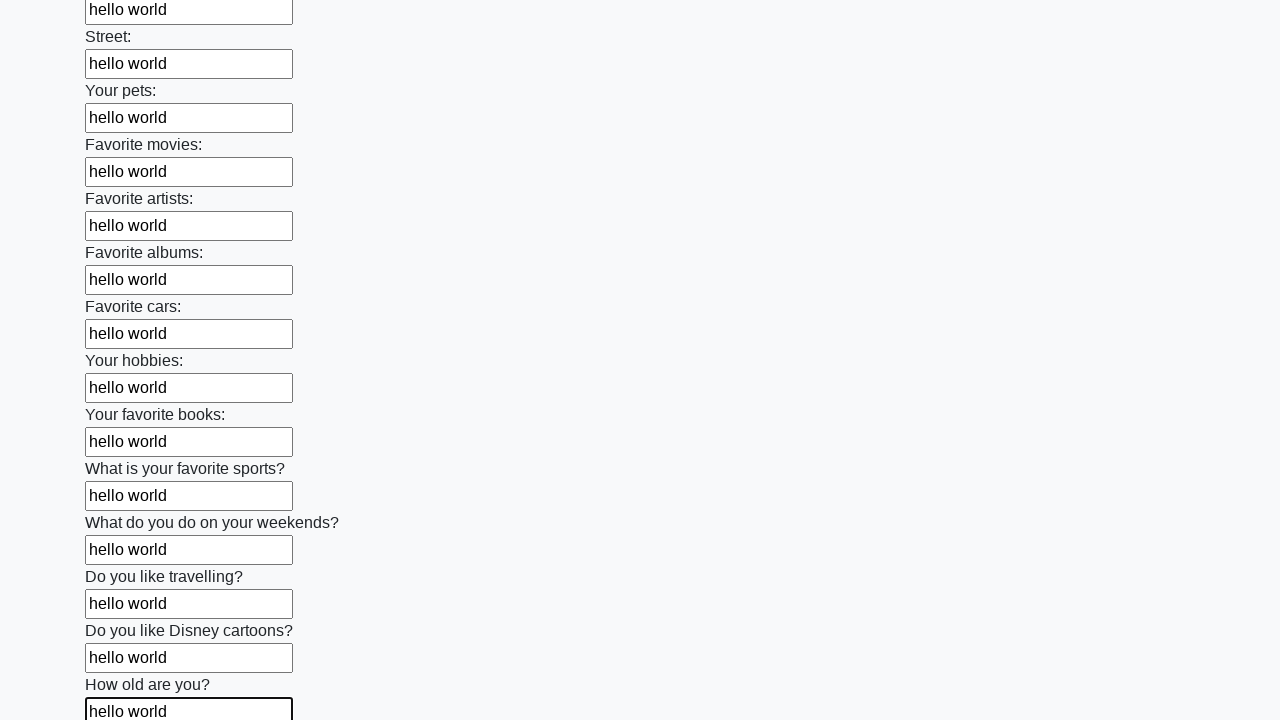

Filled a text input field with 'hello world' on input[type='text'] >> nth=18
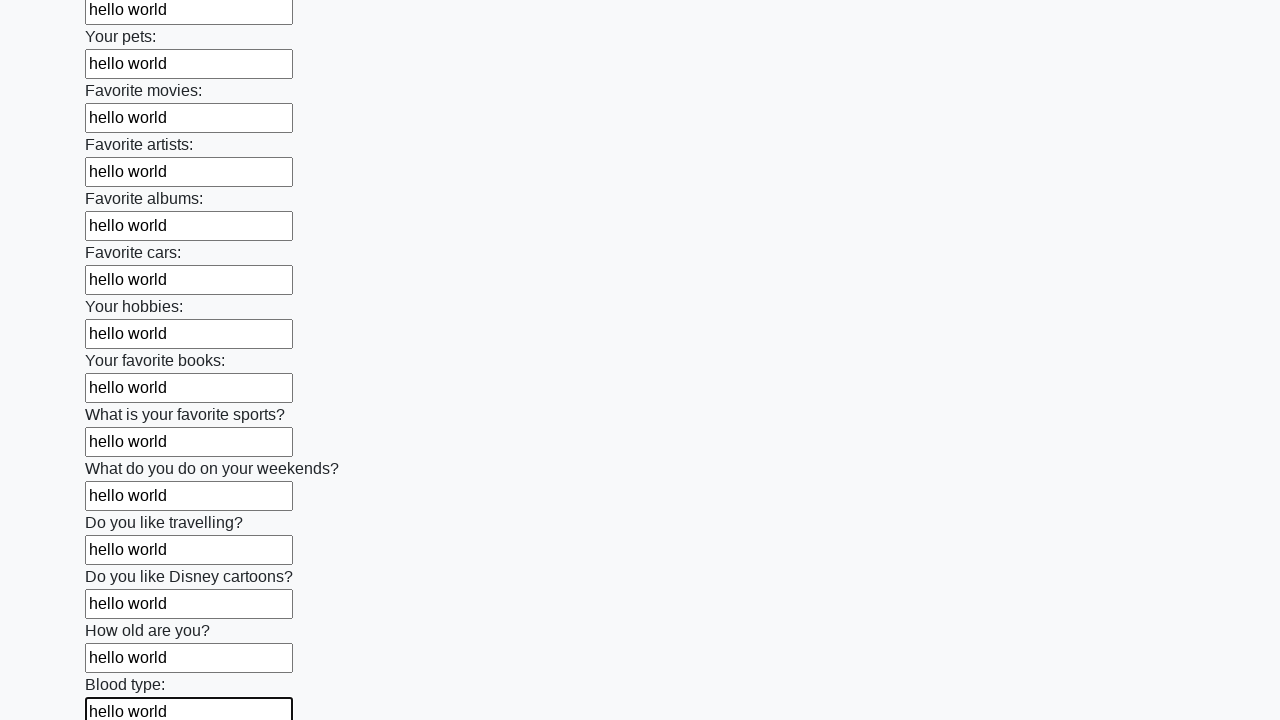

Filled a text input field with 'hello world' on input[type='text'] >> nth=19
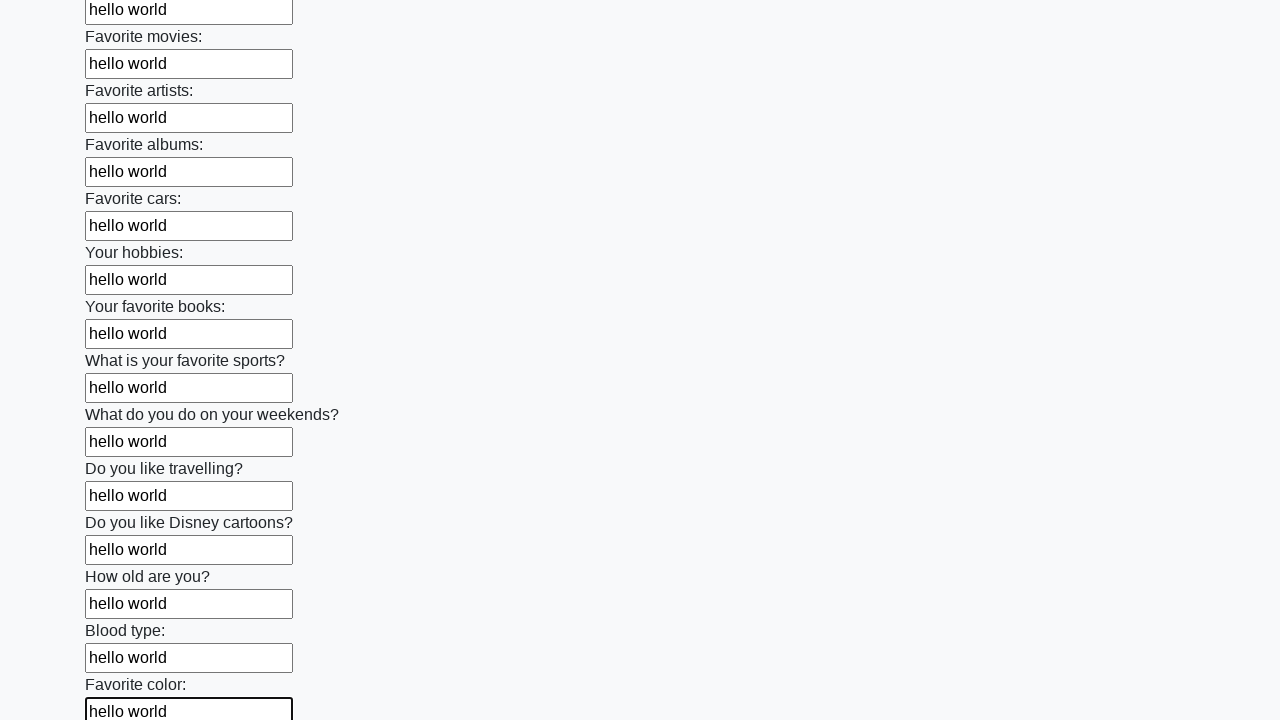

Filled a text input field with 'hello world' on input[type='text'] >> nth=20
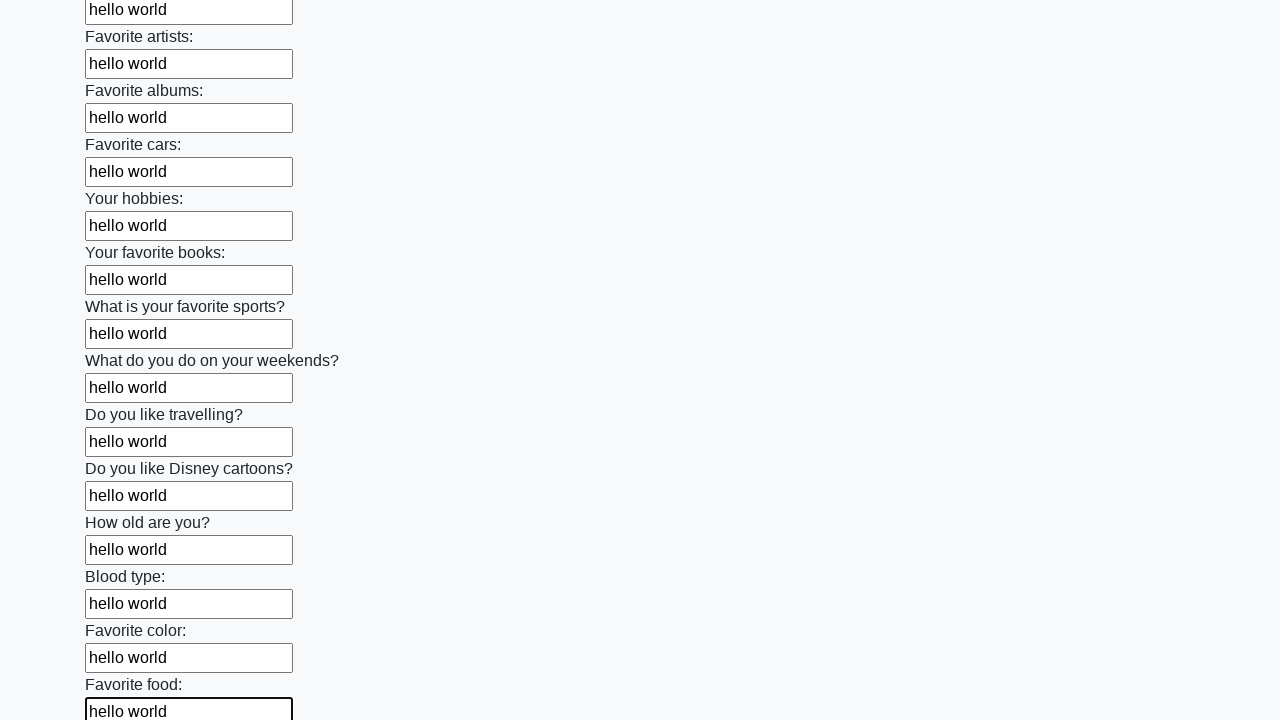

Filled a text input field with 'hello world' on input[type='text'] >> nth=21
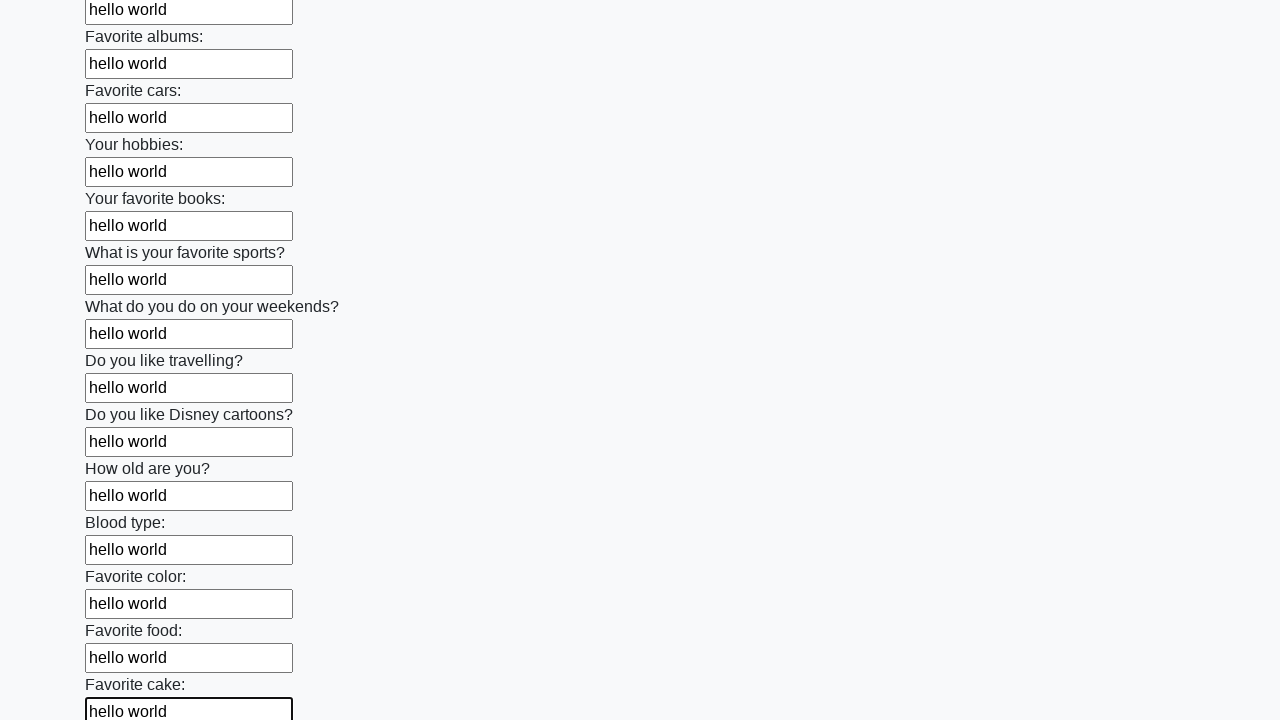

Filled a text input field with 'hello world' on input[type='text'] >> nth=22
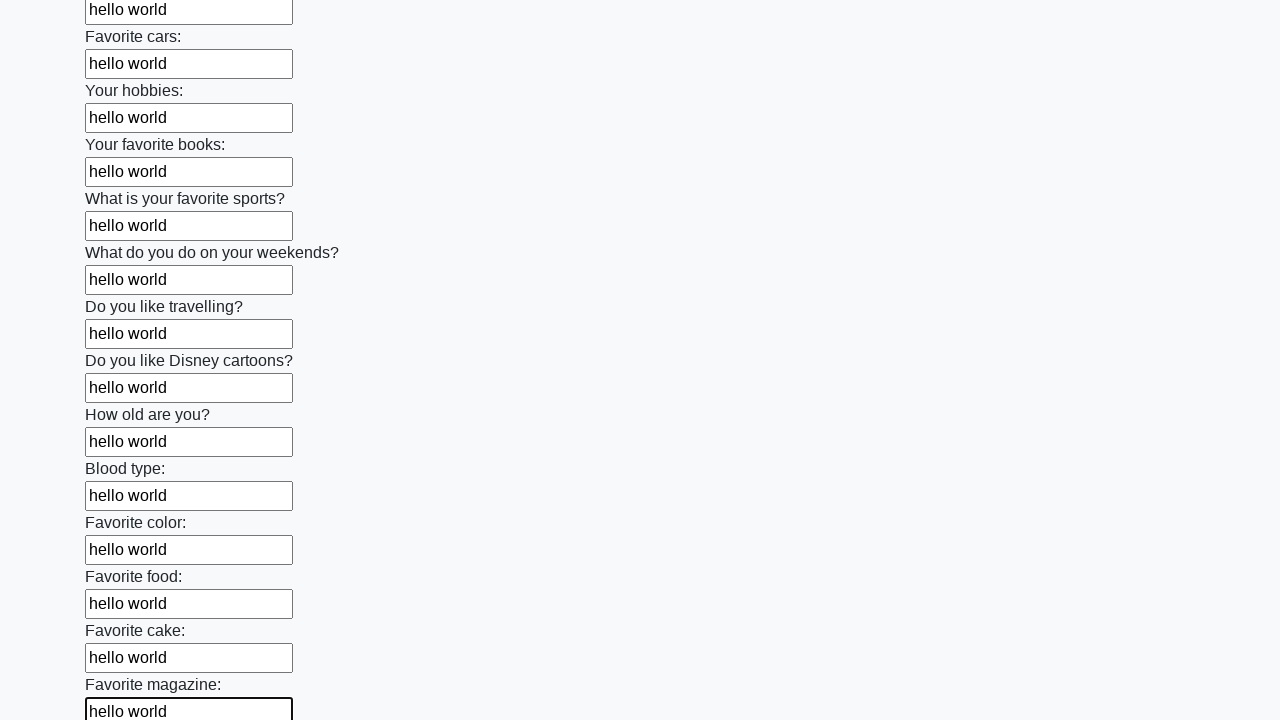

Filled a text input field with 'hello world' on input[type='text'] >> nth=23
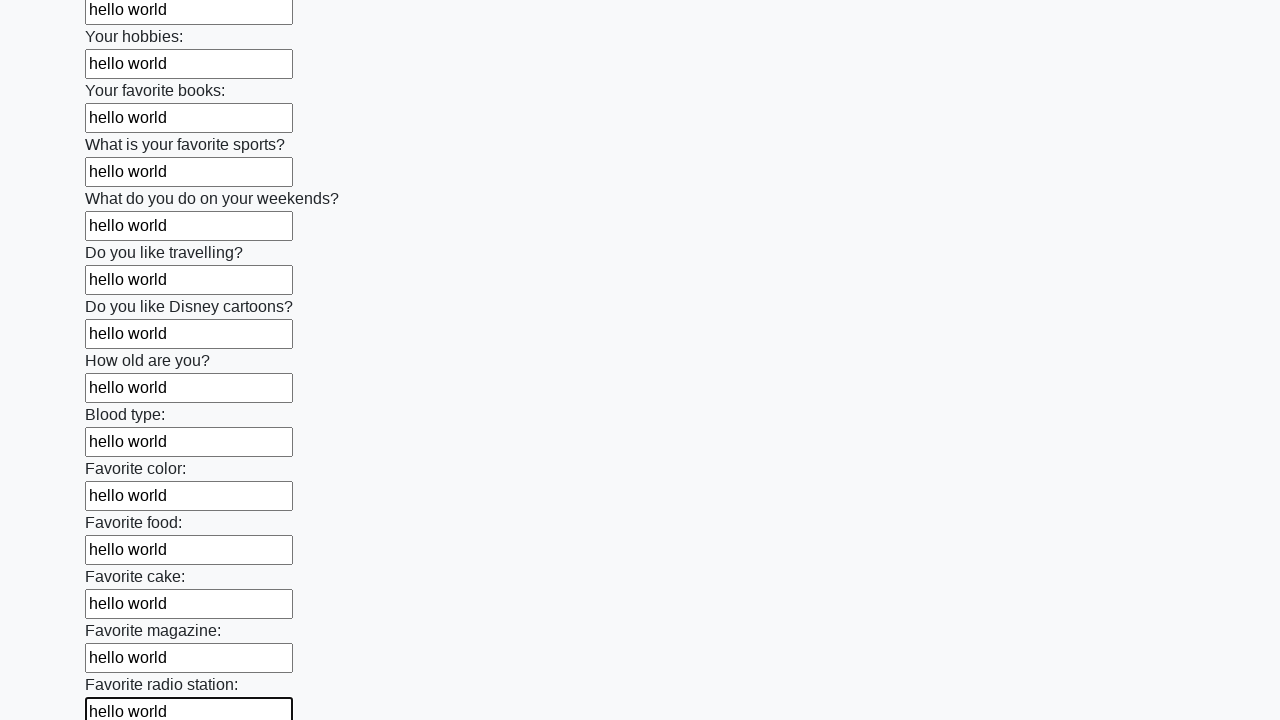

Filled a text input field with 'hello world' on input[type='text'] >> nth=24
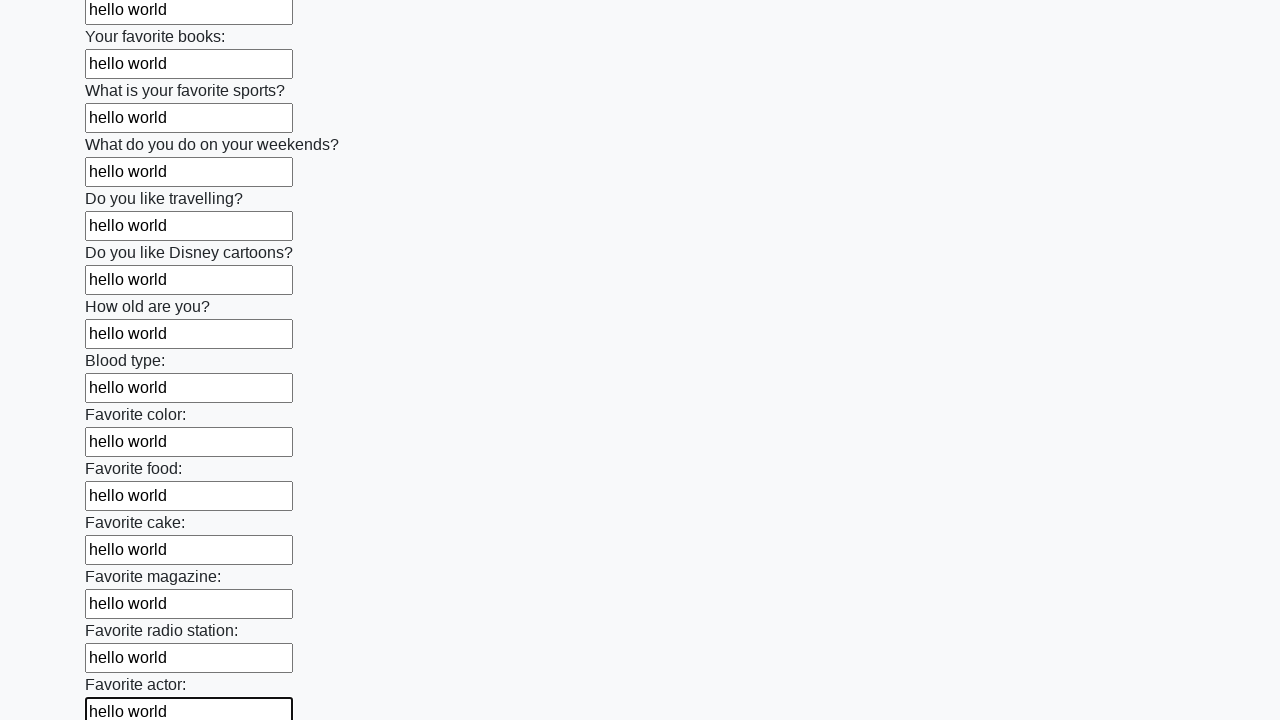

Filled a text input field with 'hello world' on input[type='text'] >> nth=25
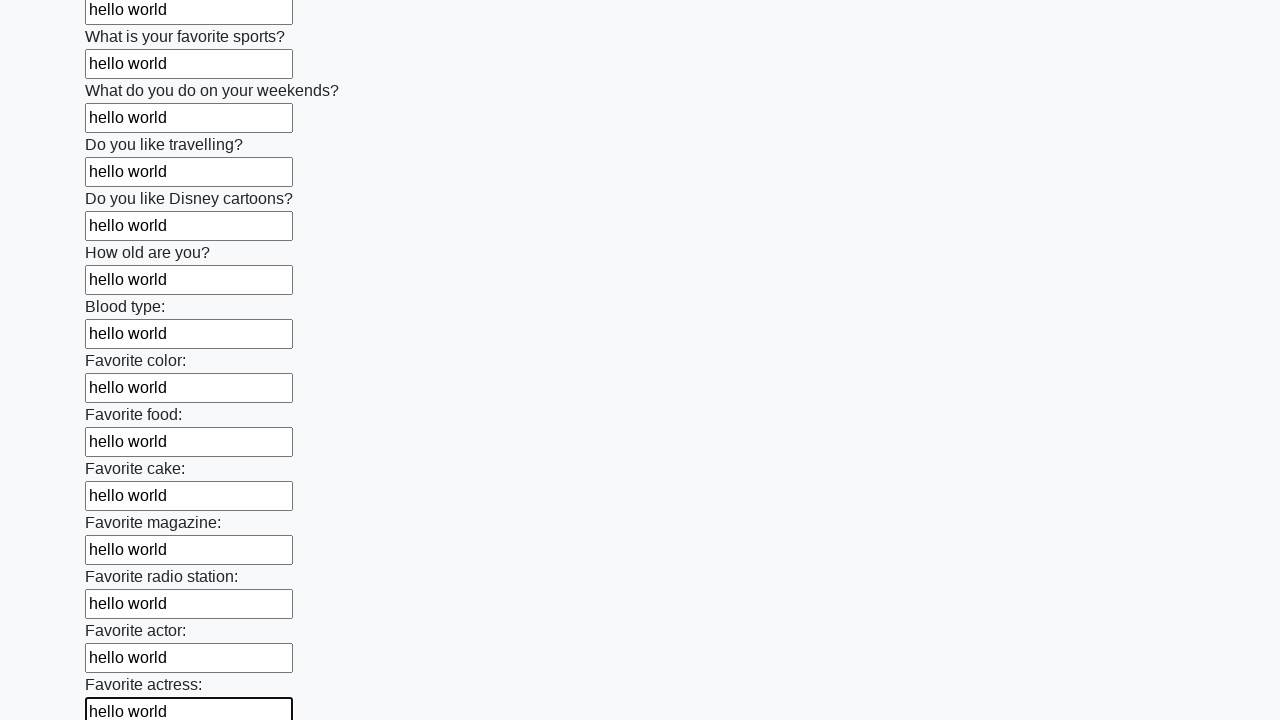

Filled a text input field with 'hello world' on input[type='text'] >> nth=26
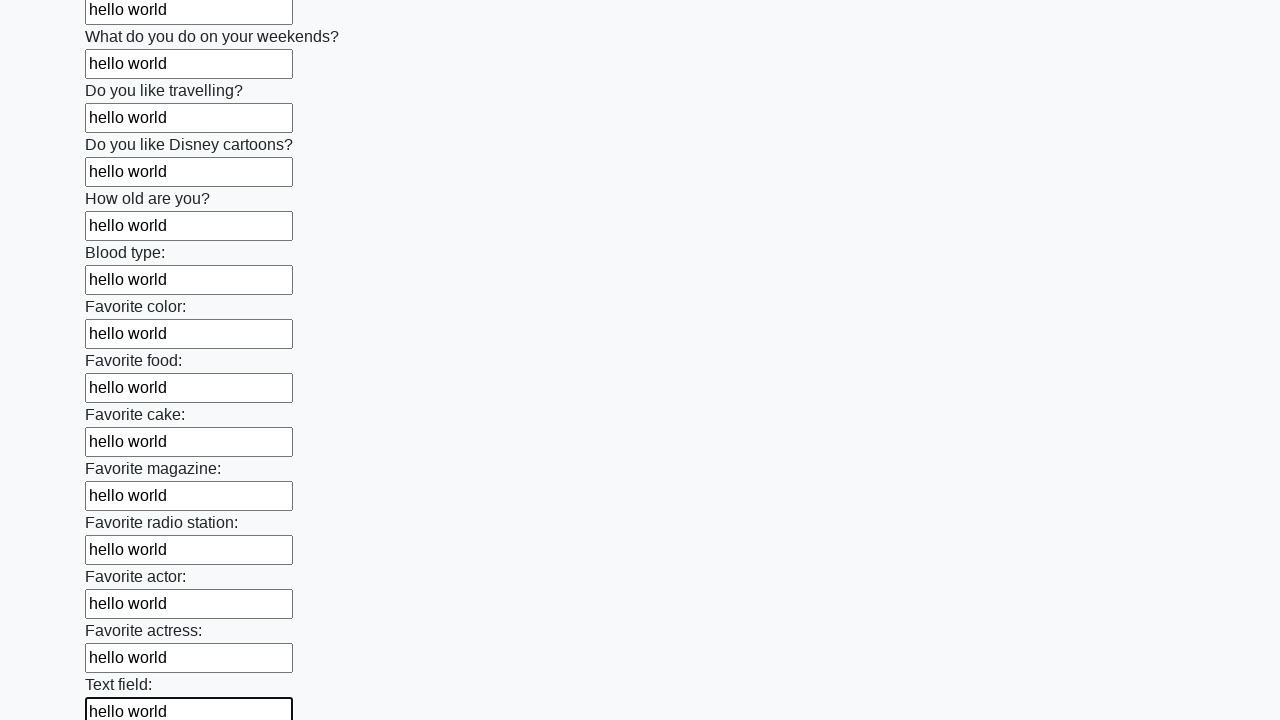

Filled a text input field with 'hello world' on input[type='text'] >> nth=27
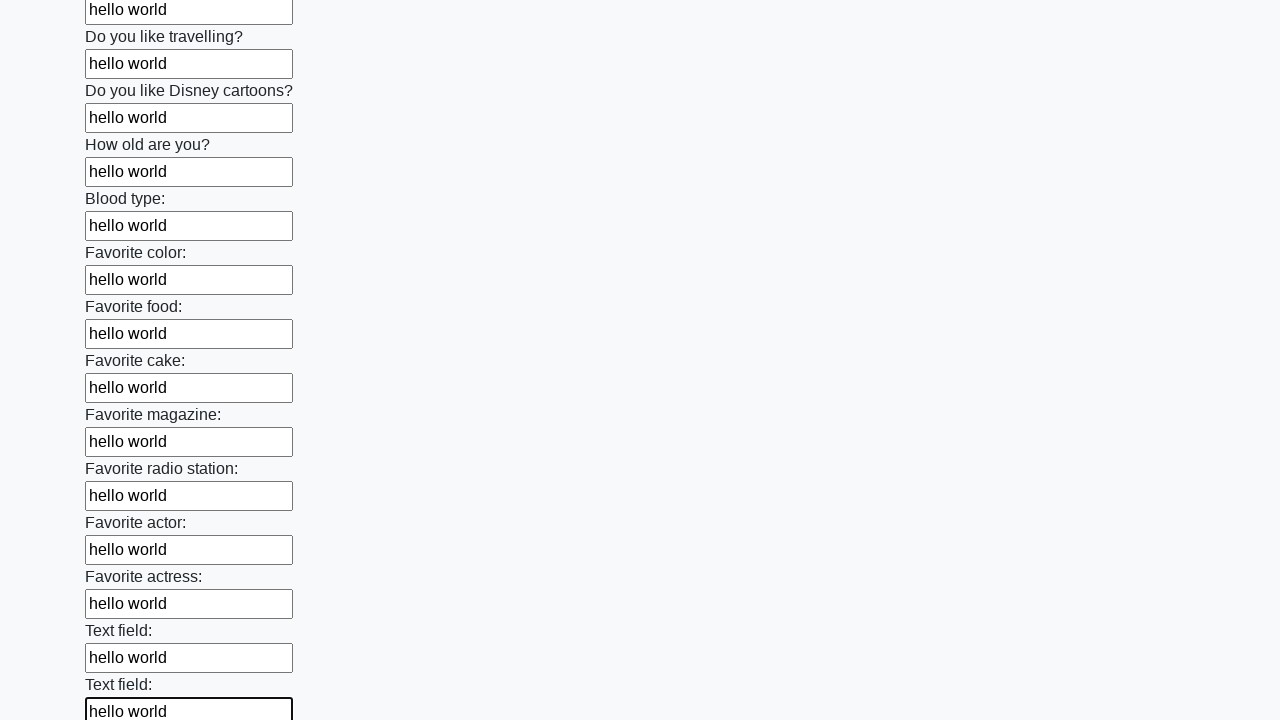

Filled a text input field with 'hello world' on input[type='text'] >> nth=28
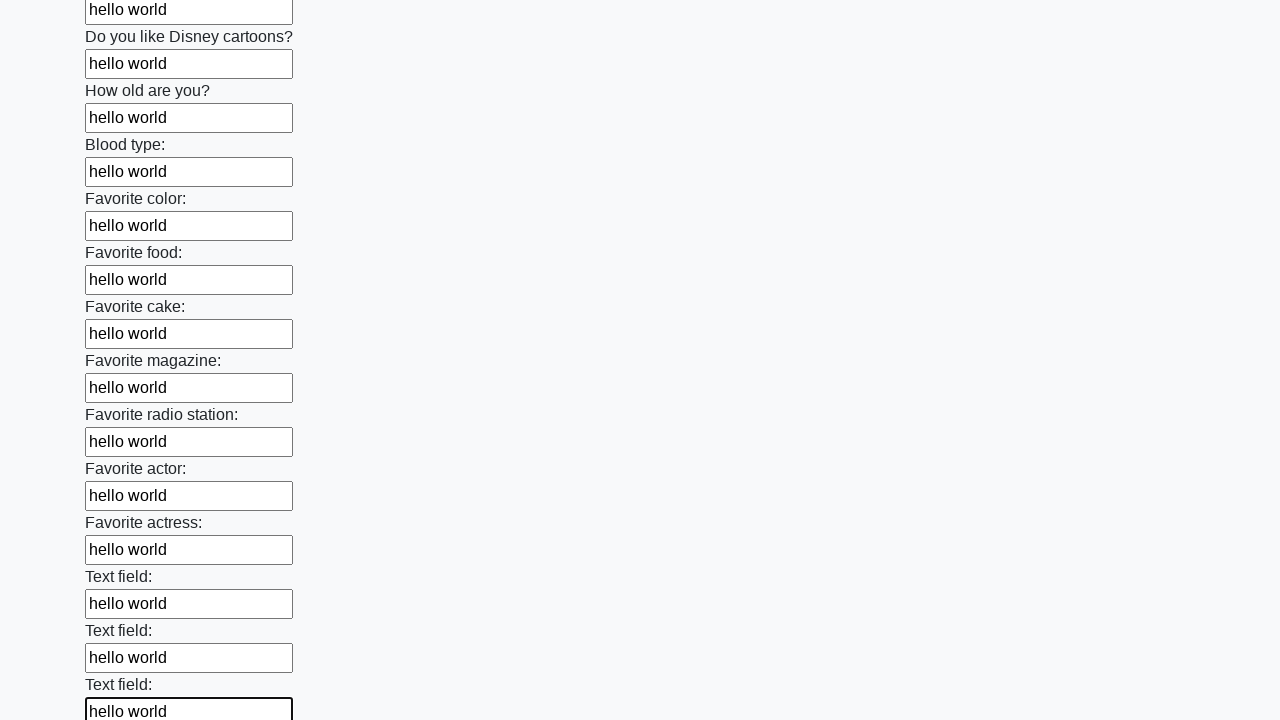

Filled a text input field with 'hello world' on input[type='text'] >> nth=29
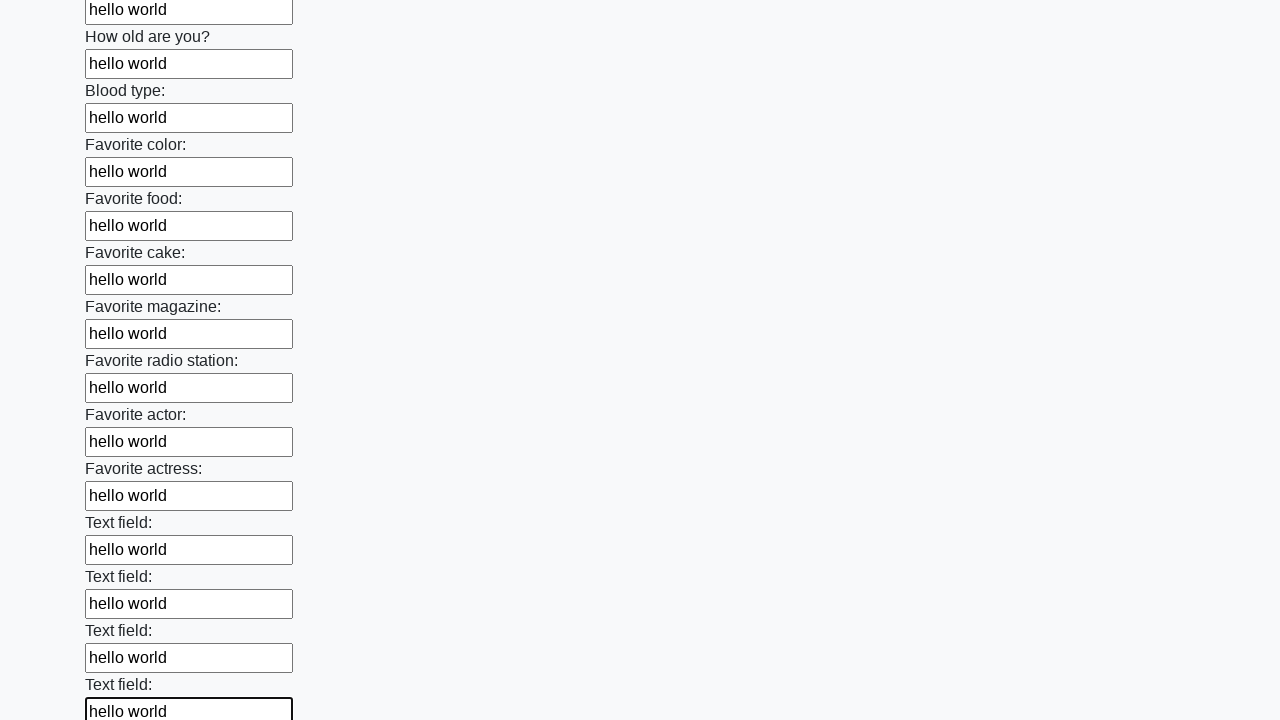

Filled a text input field with 'hello world' on input[type='text'] >> nth=30
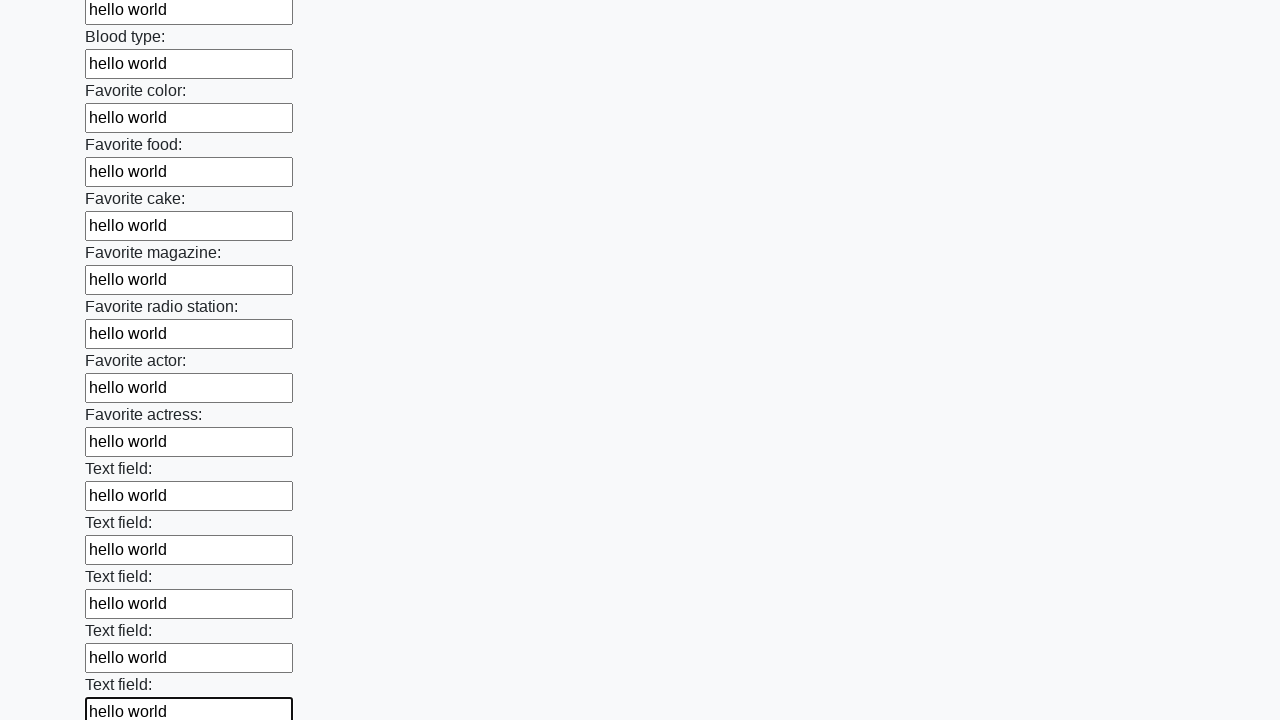

Filled a text input field with 'hello world' on input[type='text'] >> nth=31
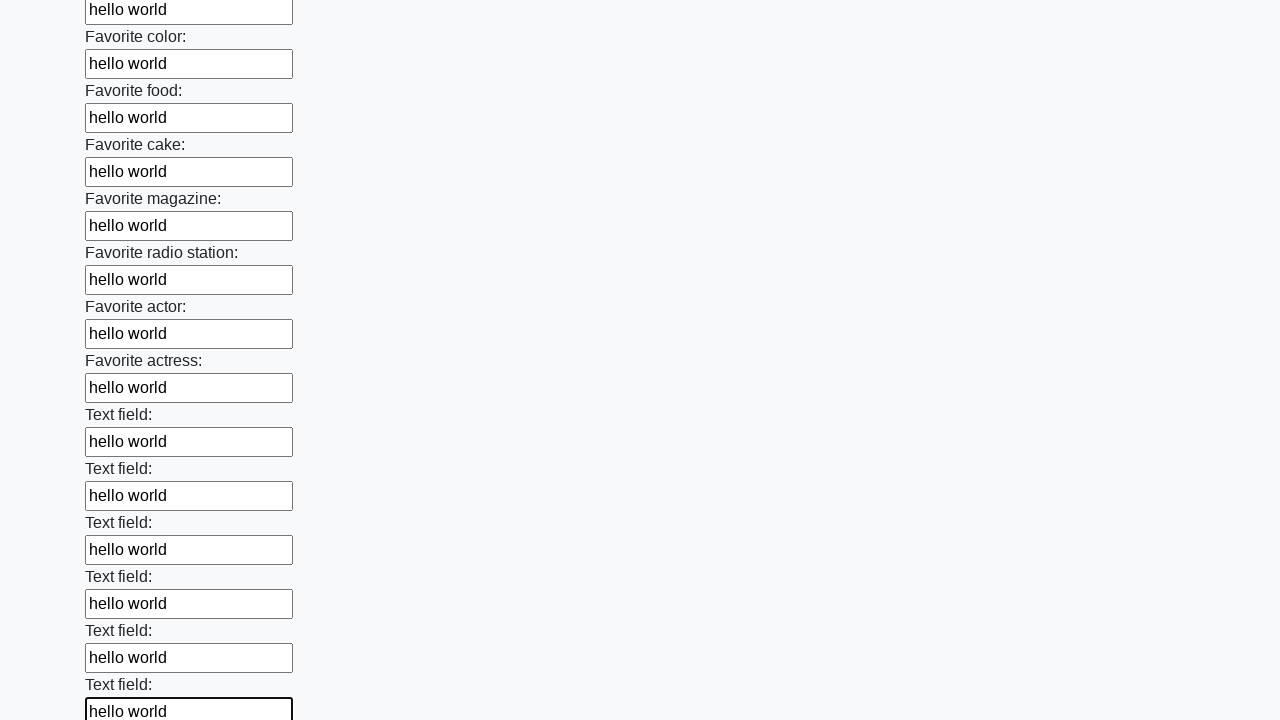

Filled a text input field with 'hello world' on input[type='text'] >> nth=32
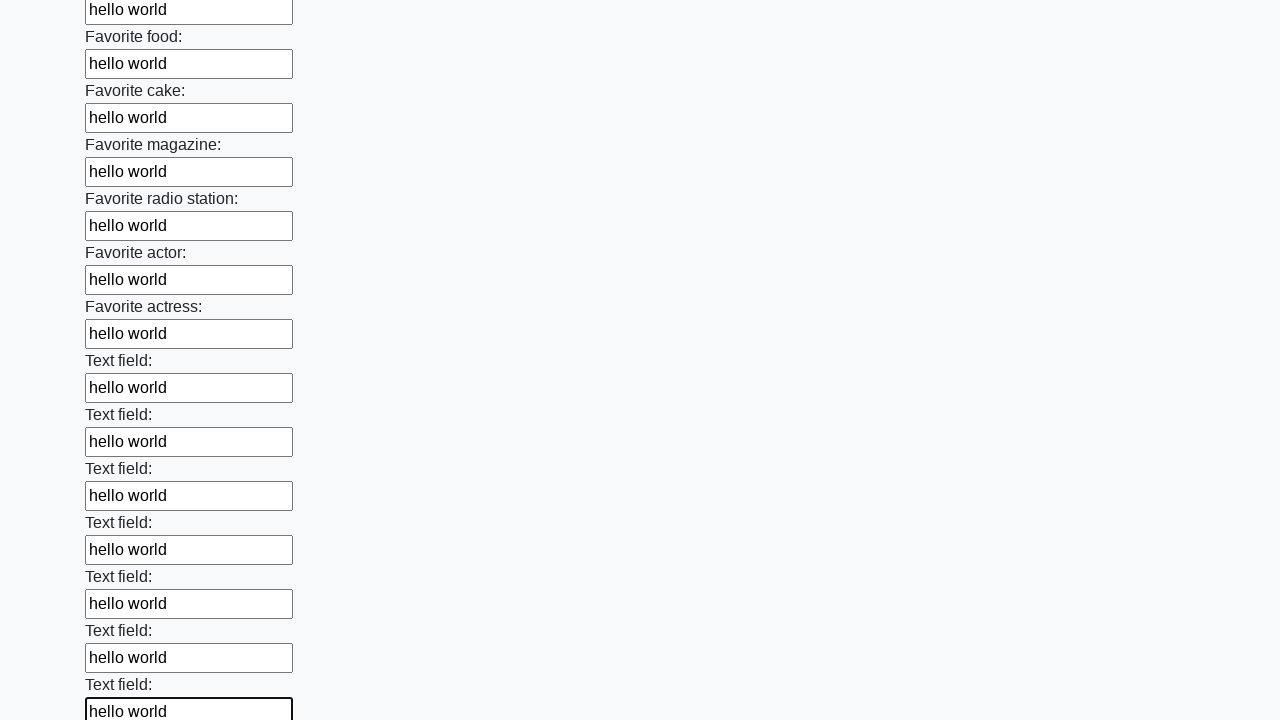

Filled a text input field with 'hello world' on input[type='text'] >> nth=33
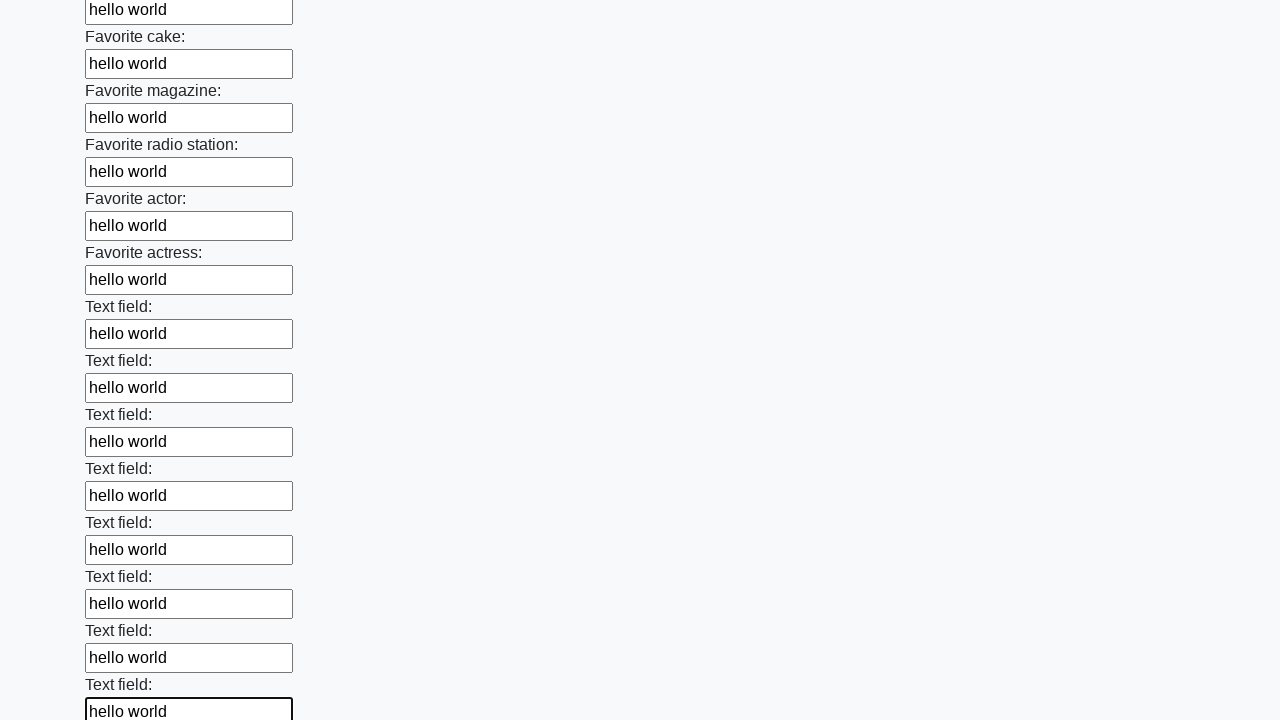

Filled a text input field with 'hello world' on input[type='text'] >> nth=34
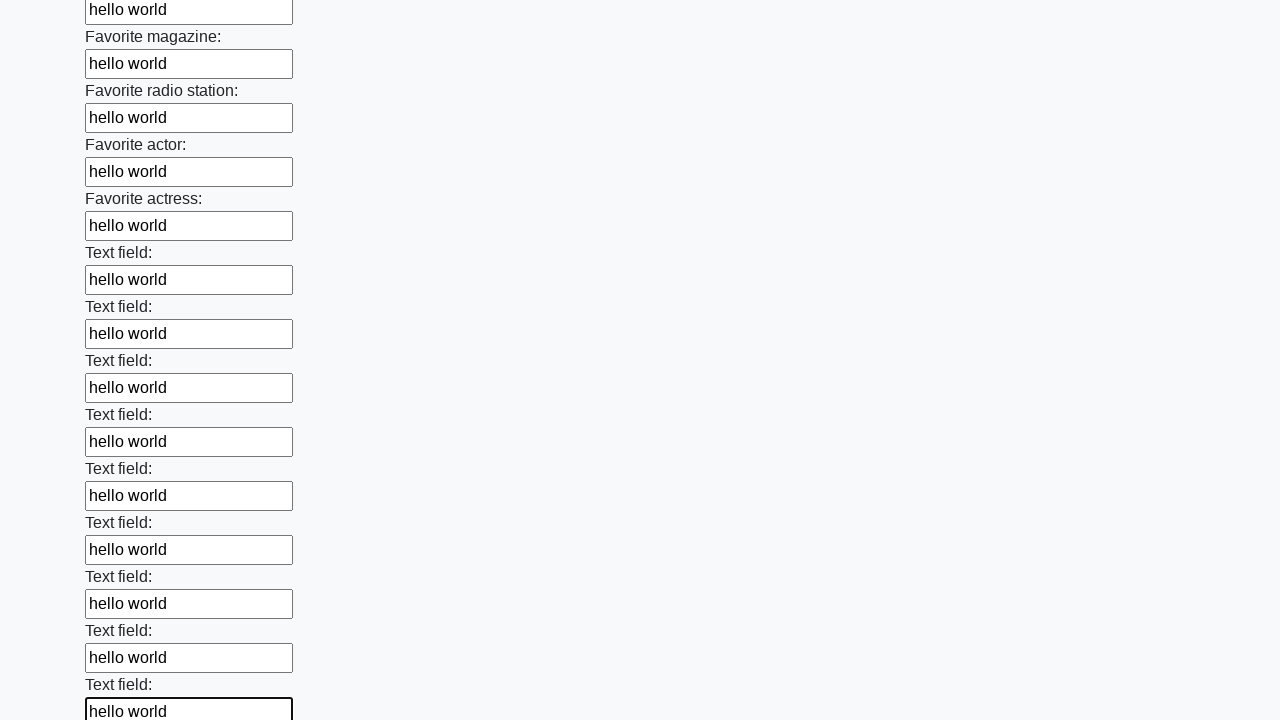

Filled a text input field with 'hello world' on input[type='text'] >> nth=35
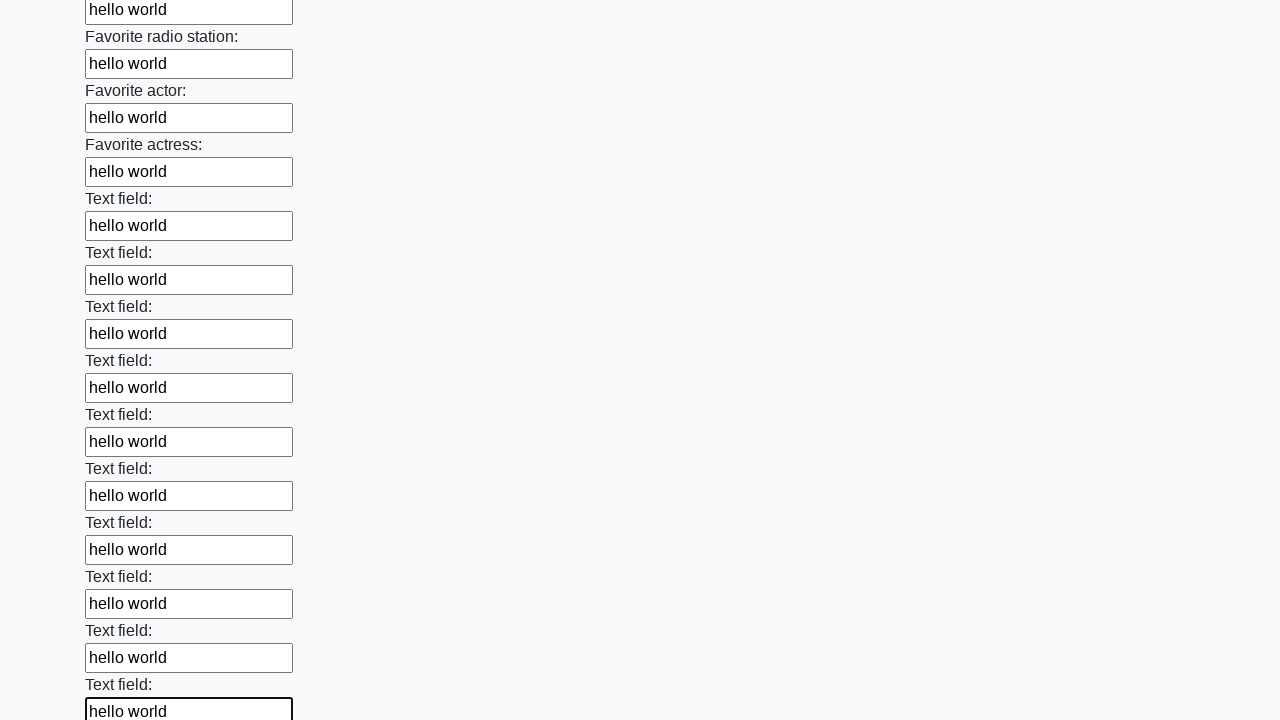

Filled a text input field with 'hello world' on input[type='text'] >> nth=36
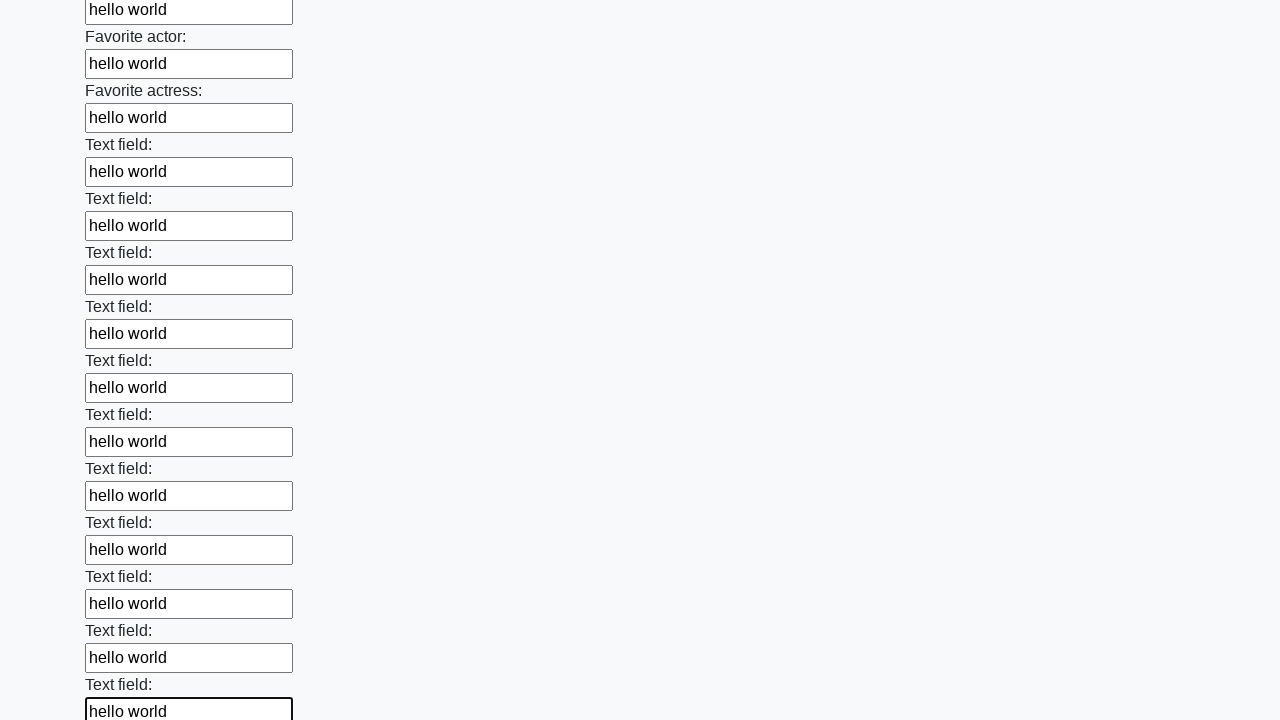

Filled a text input field with 'hello world' on input[type='text'] >> nth=37
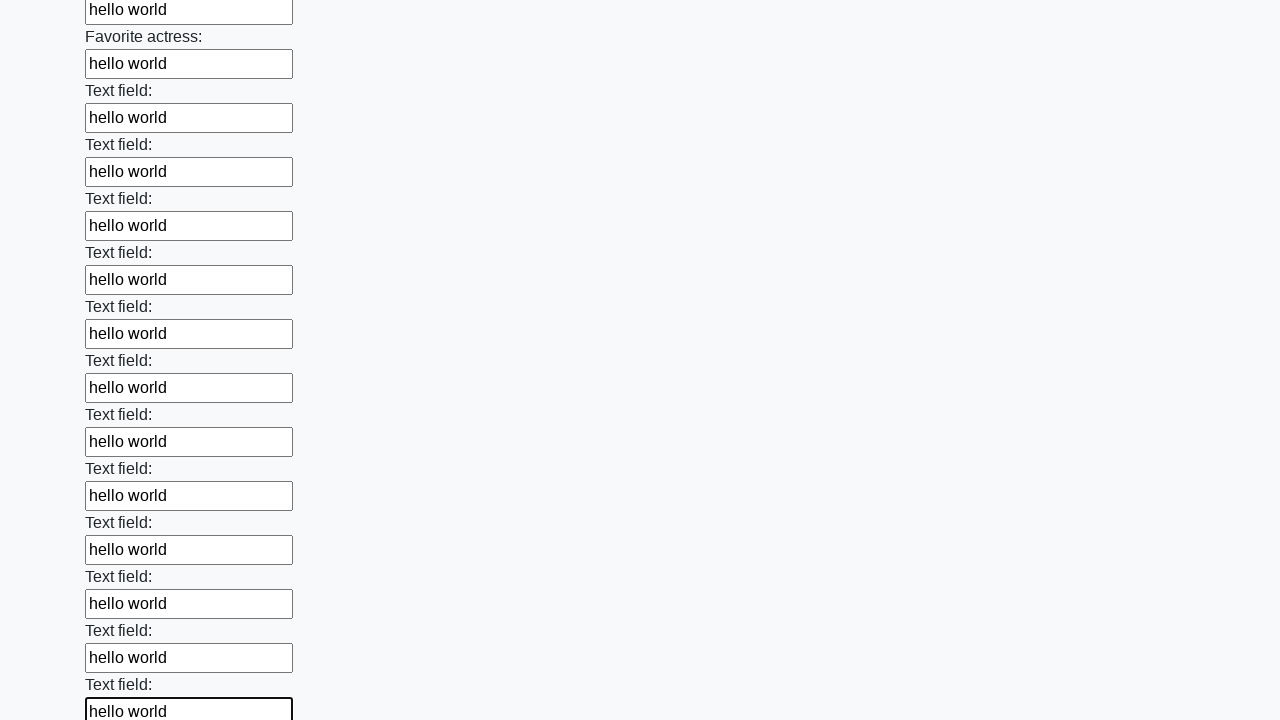

Filled a text input field with 'hello world' on input[type='text'] >> nth=38
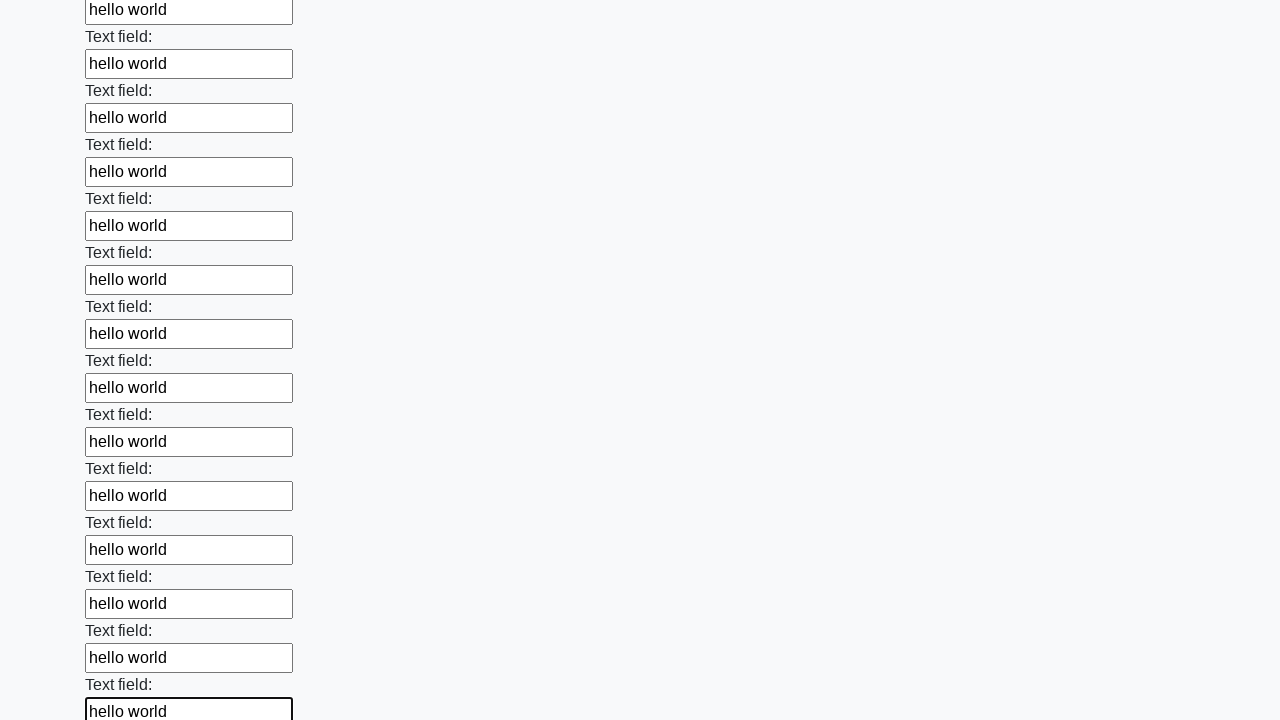

Filled a text input field with 'hello world' on input[type='text'] >> nth=39
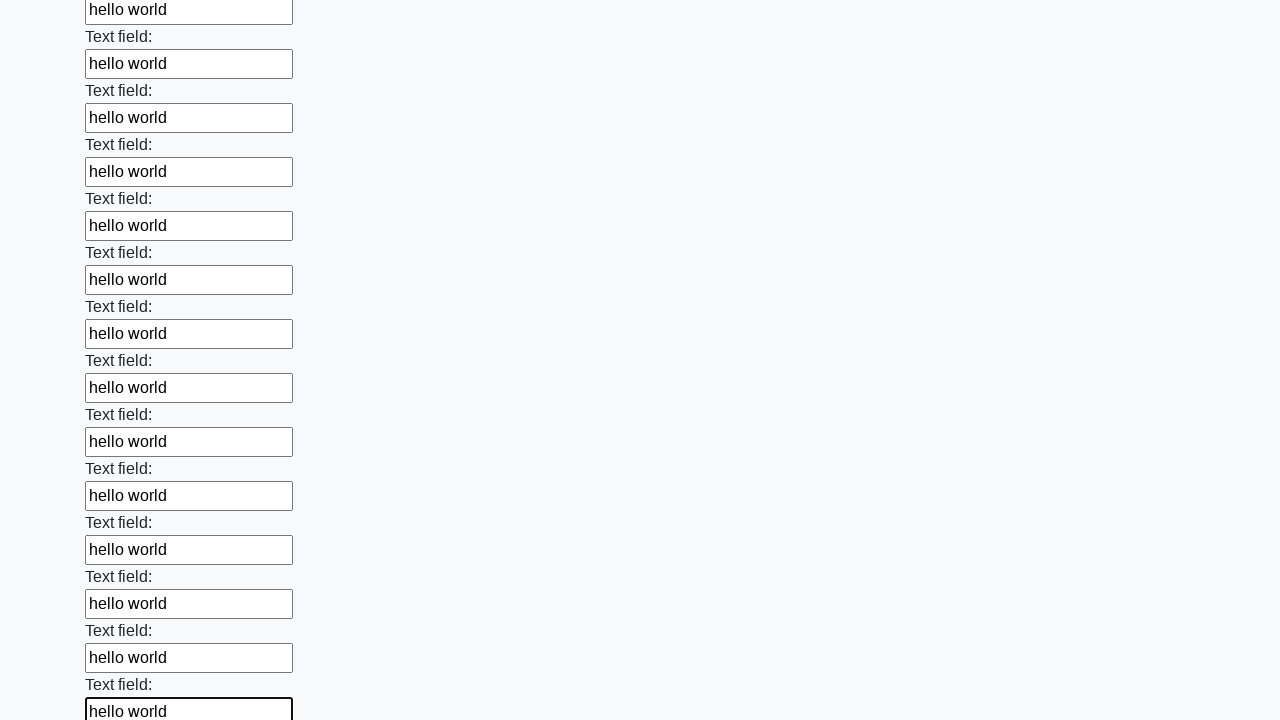

Filled a text input field with 'hello world' on input[type='text'] >> nth=40
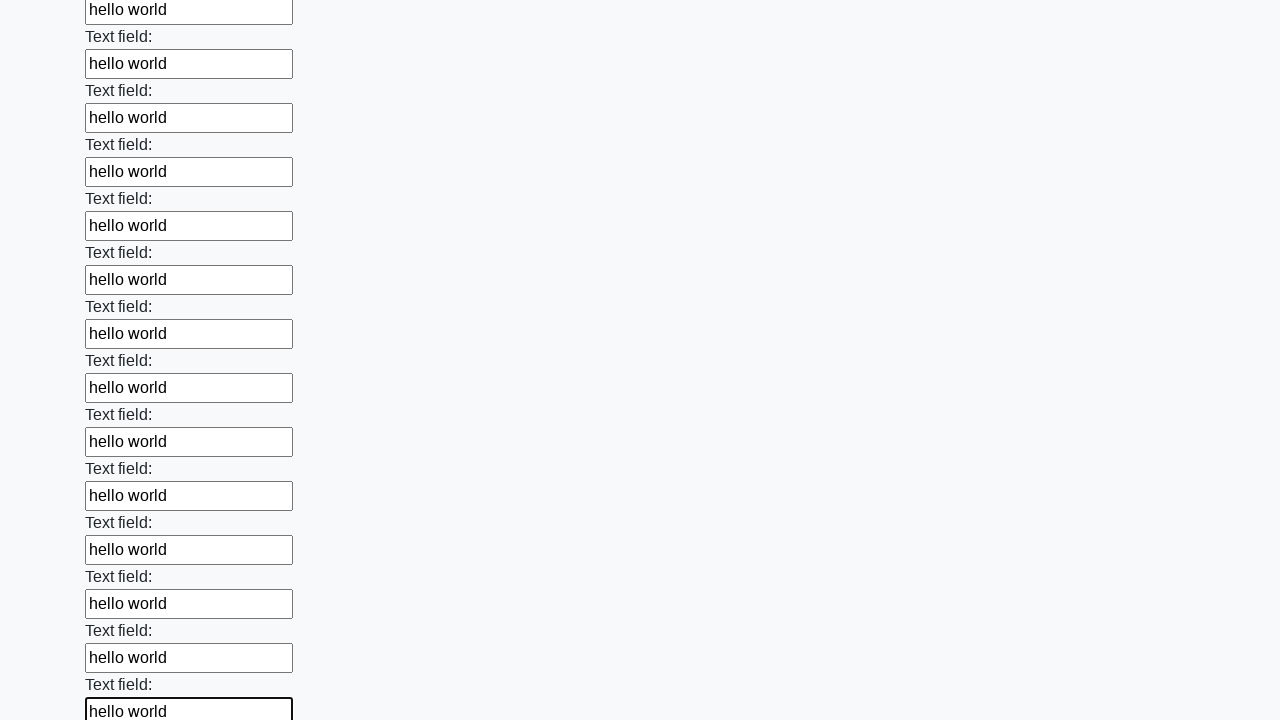

Filled a text input field with 'hello world' on input[type='text'] >> nth=41
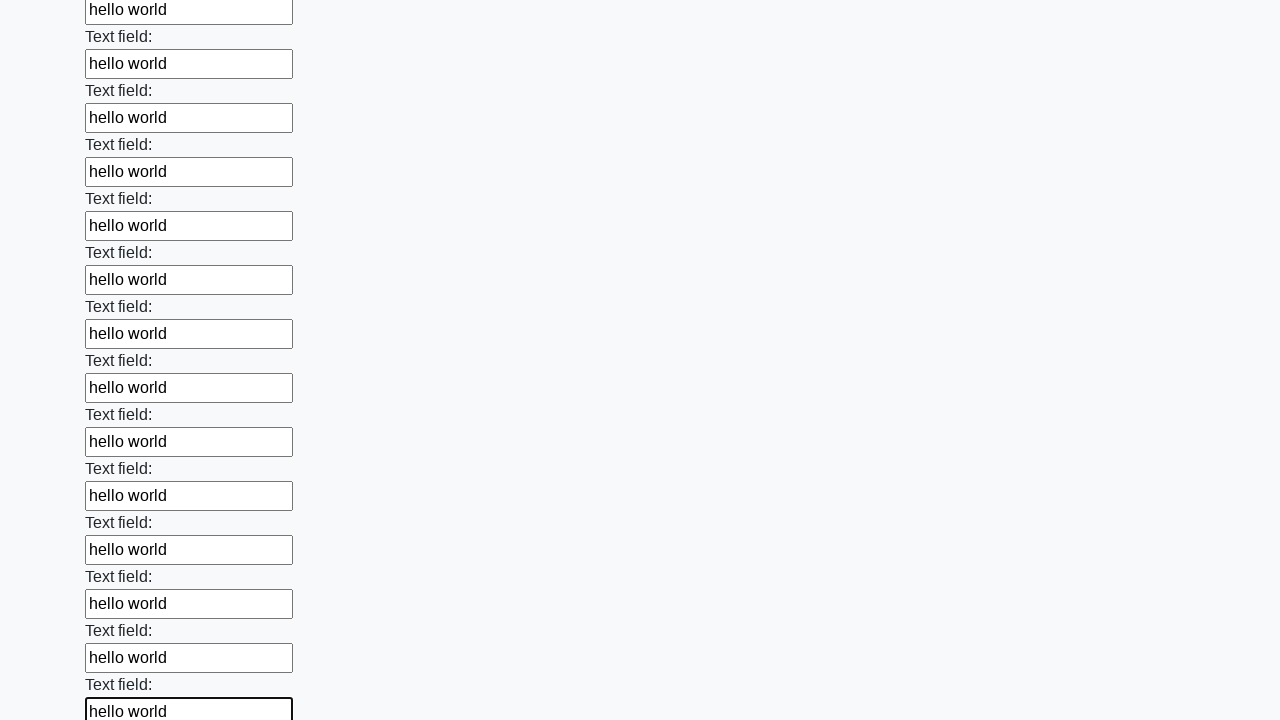

Filled a text input field with 'hello world' on input[type='text'] >> nth=42
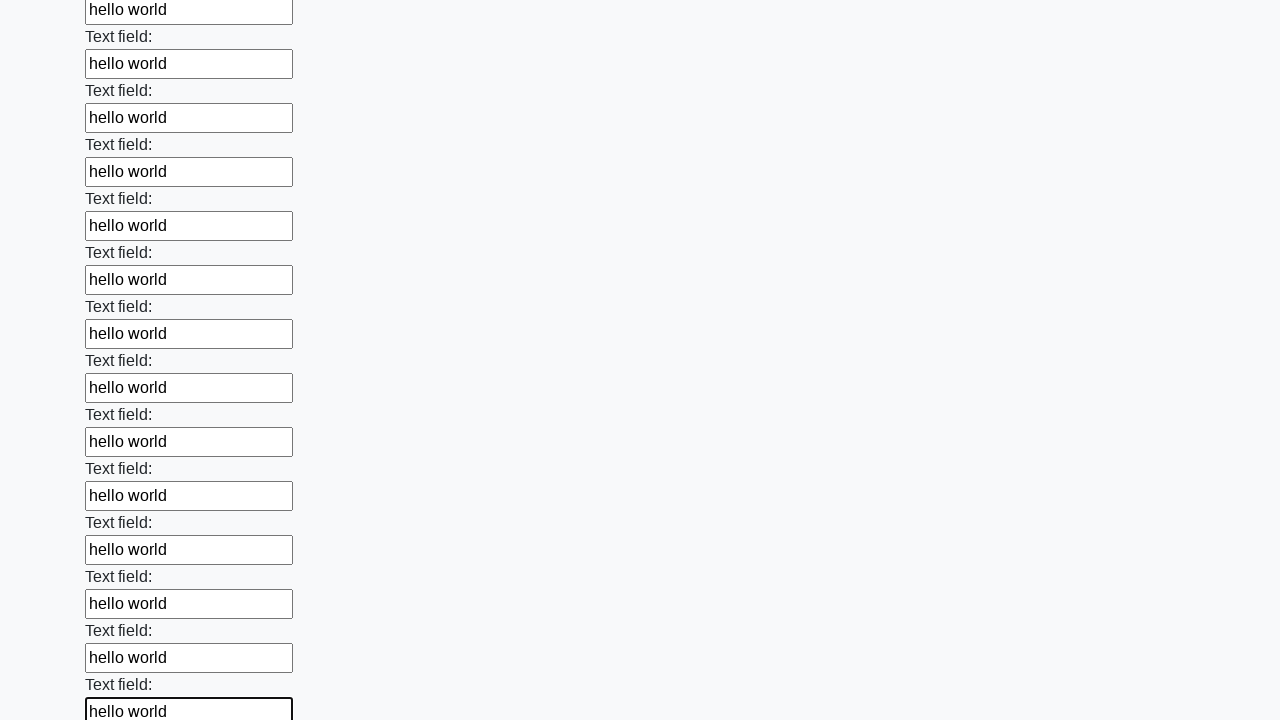

Filled a text input field with 'hello world' on input[type='text'] >> nth=43
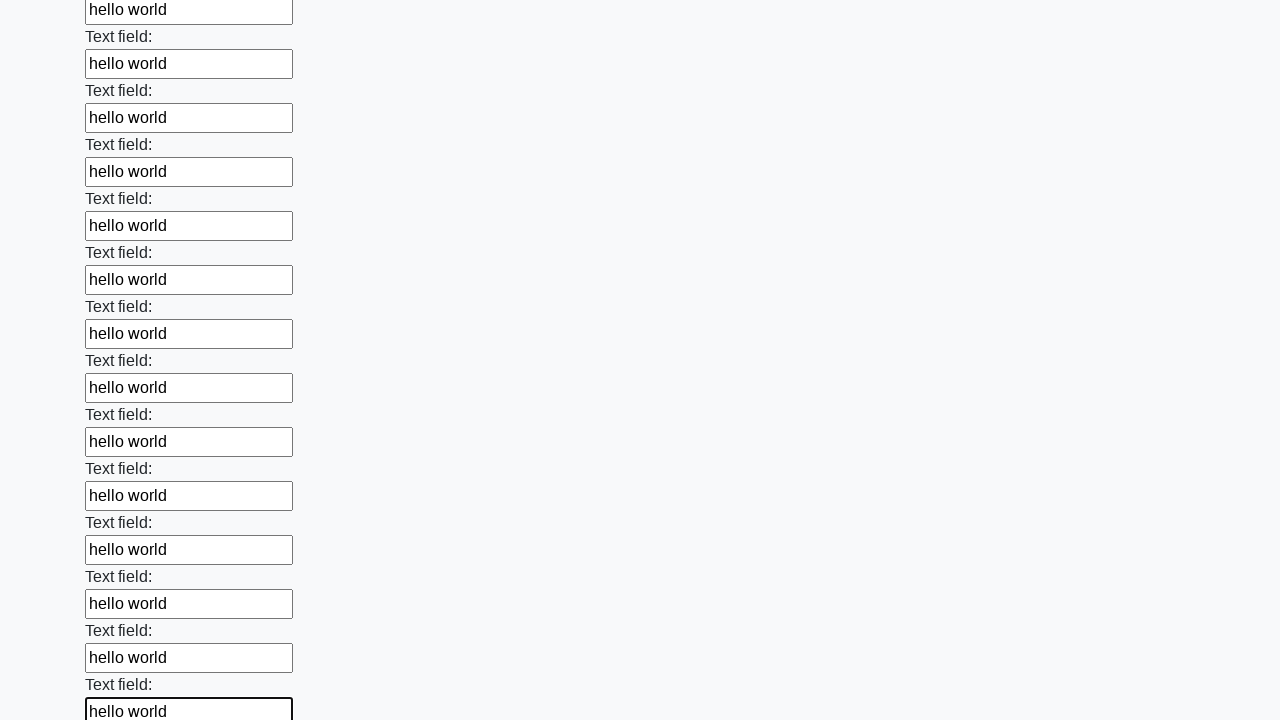

Filled a text input field with 'hello world' on input[type='text'] >> nth=44
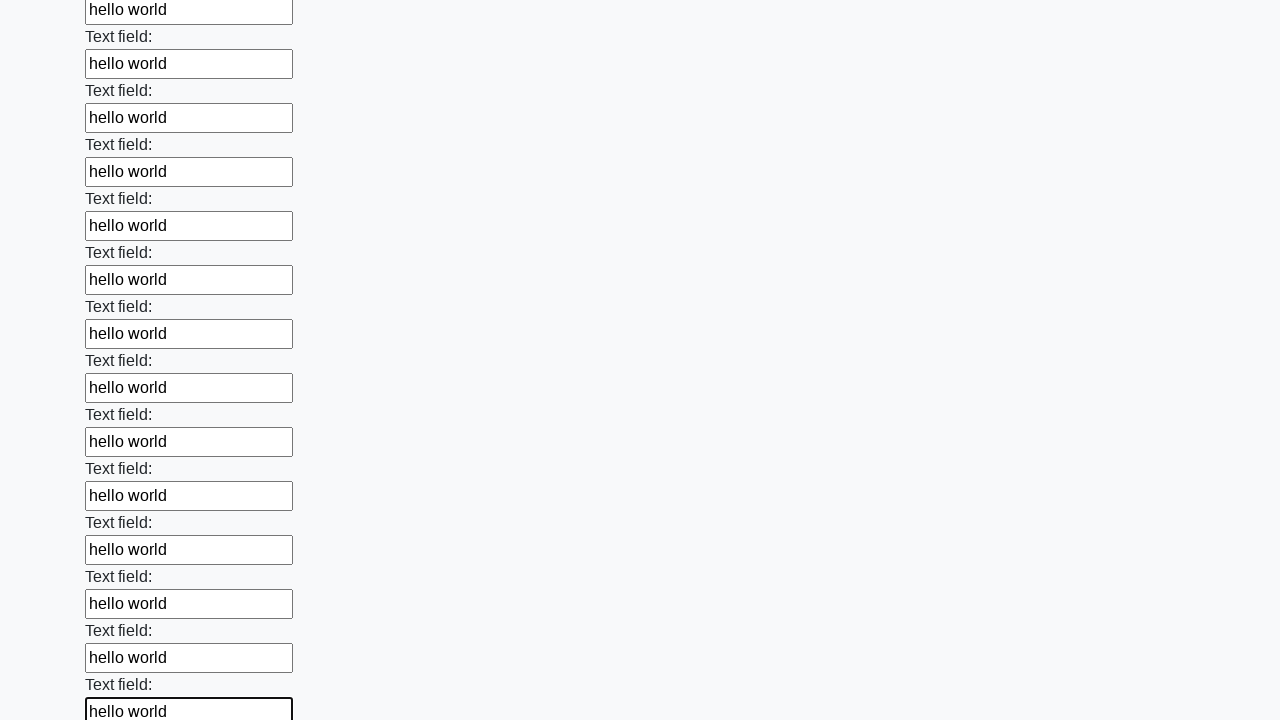

Filled a text input field with 'hello world' on input[type='text'] >> nth=45
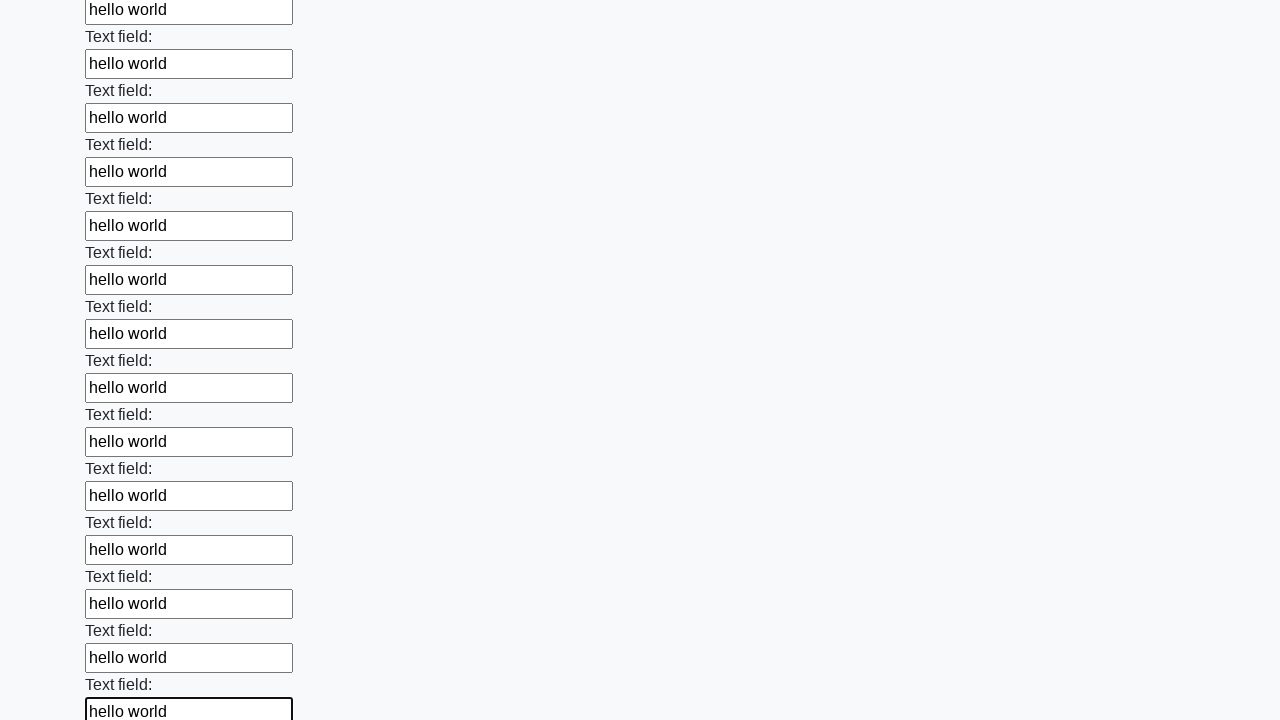

Filled a text input field with 'hello world' on input[type='text'] >> nth=46
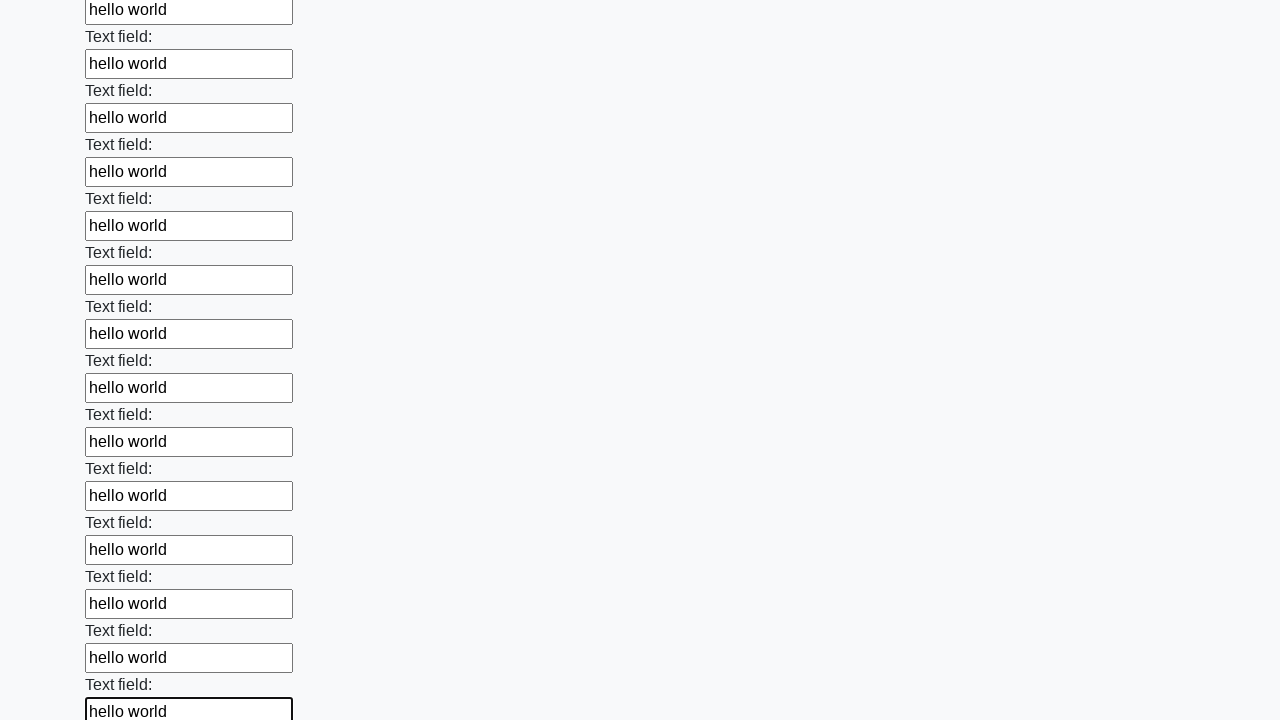

Filled a text input field with 'hello world' on input[type='text'] >> nth=47
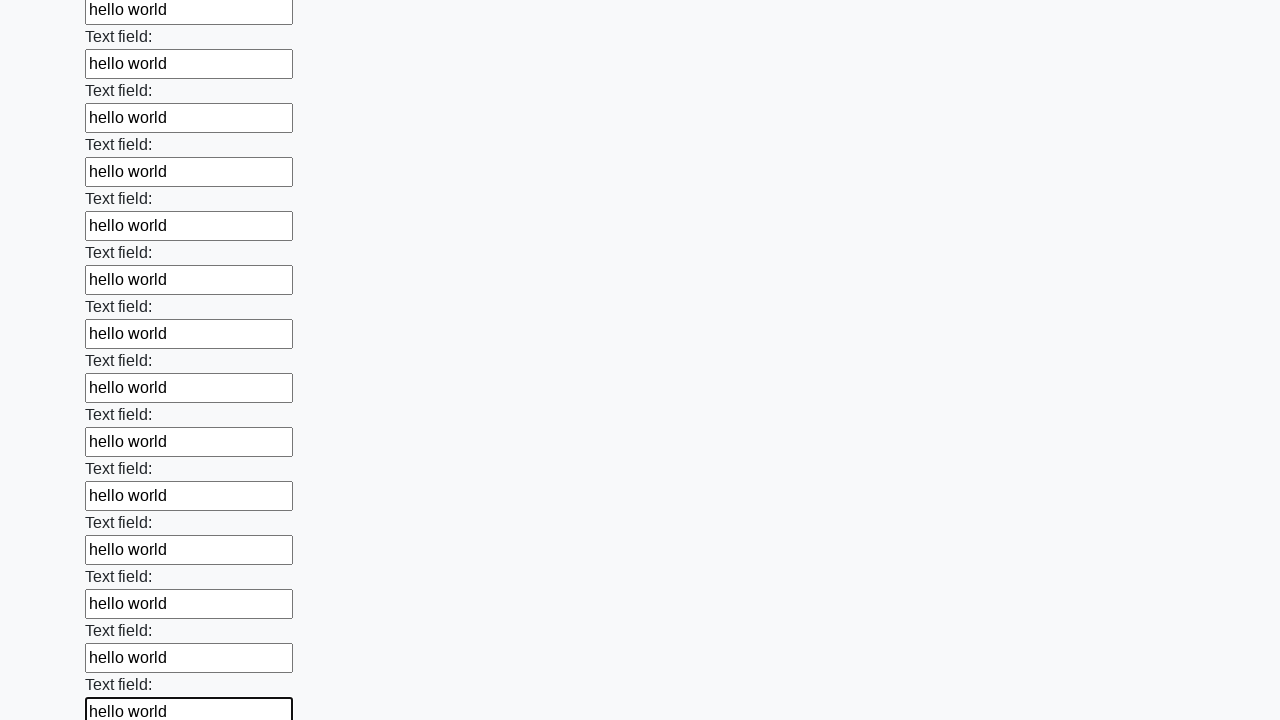

Filled a text input field with 'hello world' on input[type='text'] >> nth=48
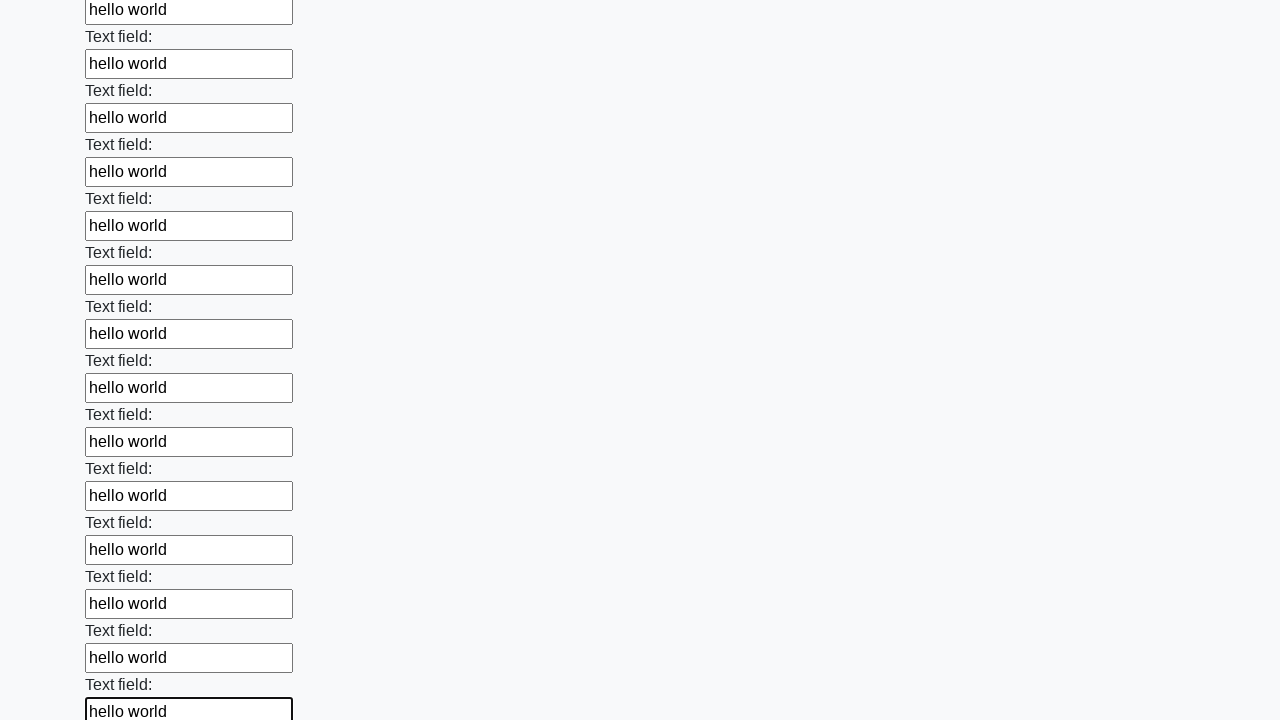

Filled a text input field with 'hello world' on input[type='text'] >> nth=49
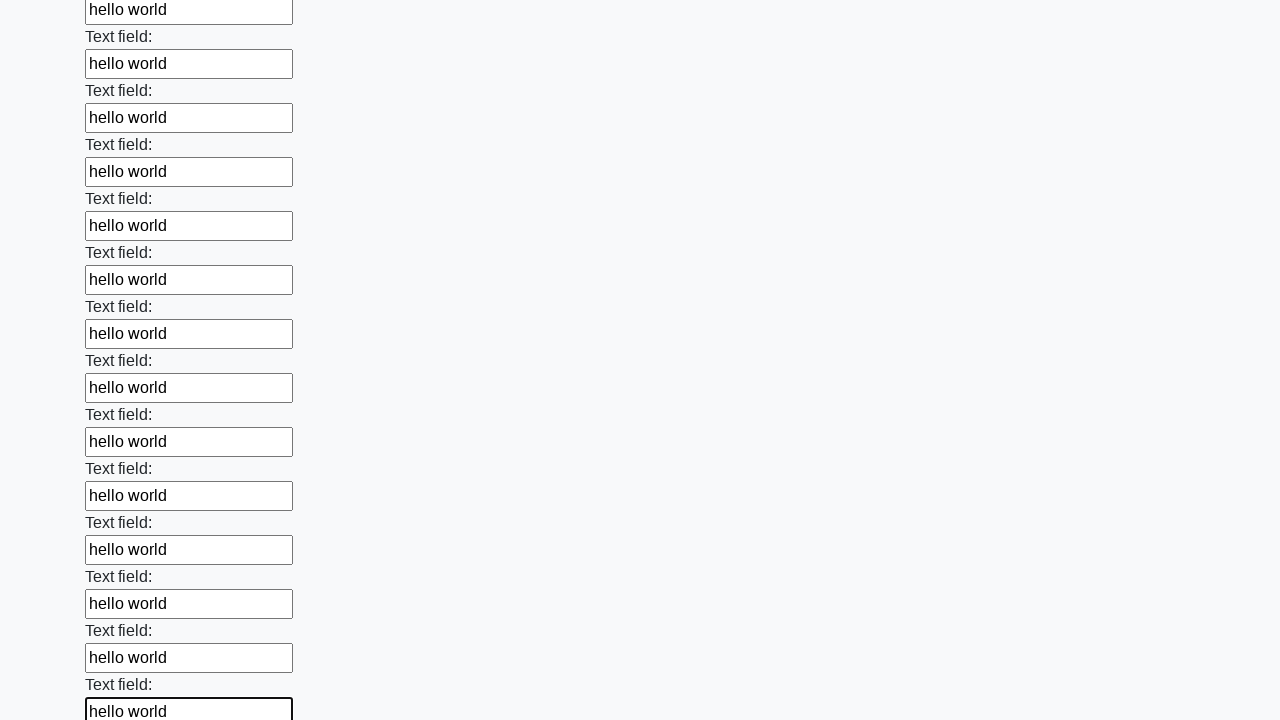

Filled a text input field with 'hello world' on input[type='text'] >> nth=50
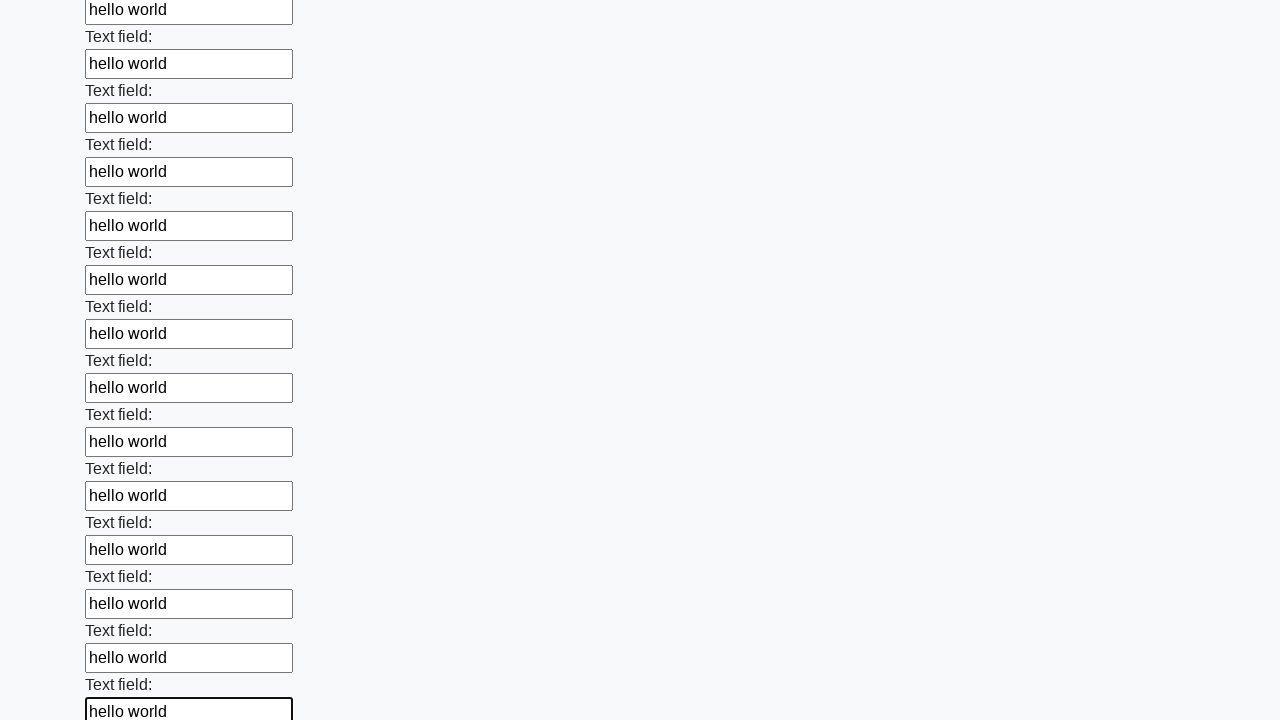

Filled a text input field with 'hello world' on input[type='text'] >> nth=51
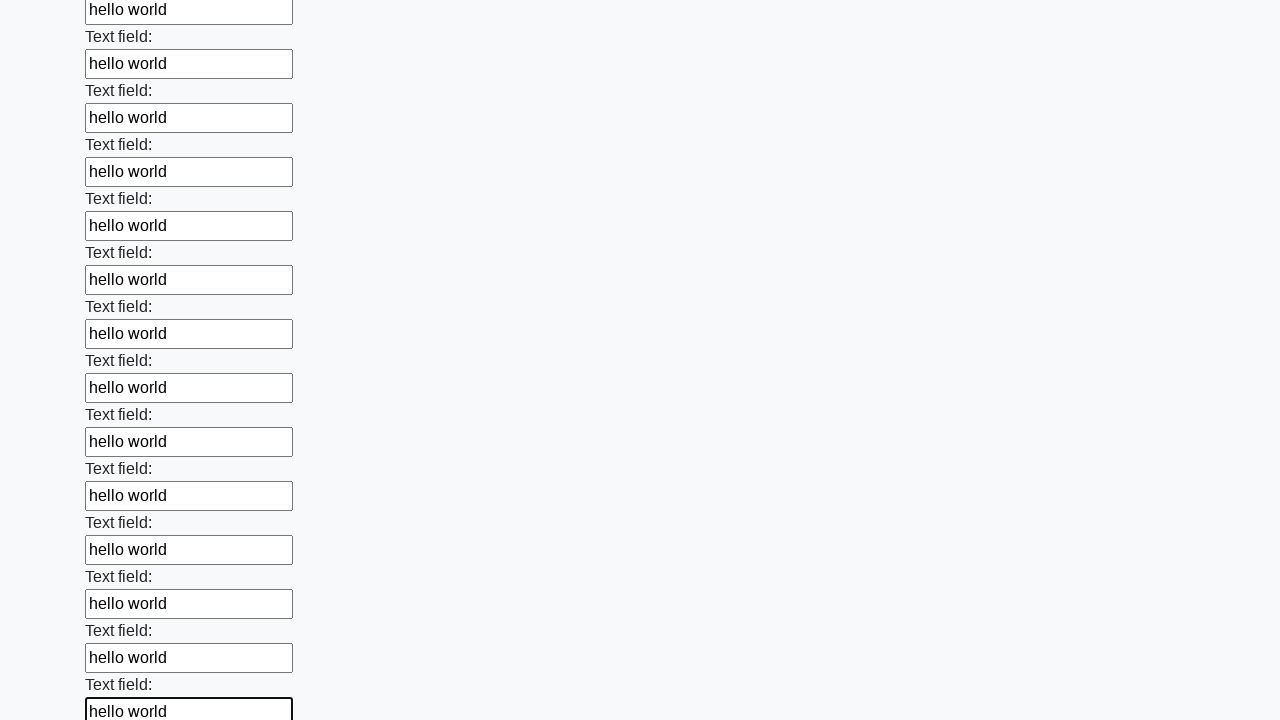

Filled a text input field with 'hello world' on input[type='text'] >> nth=52
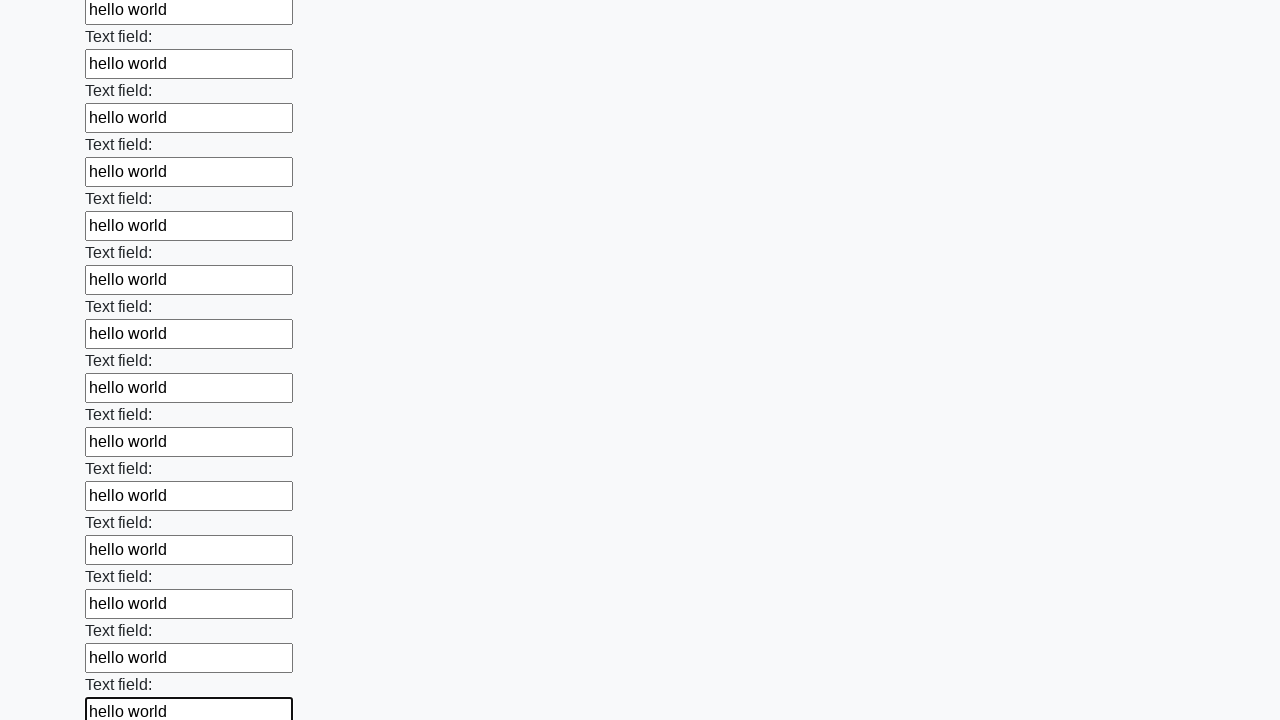

Filled a text input field with 'hello world' on input[type='text'] >> nth=53
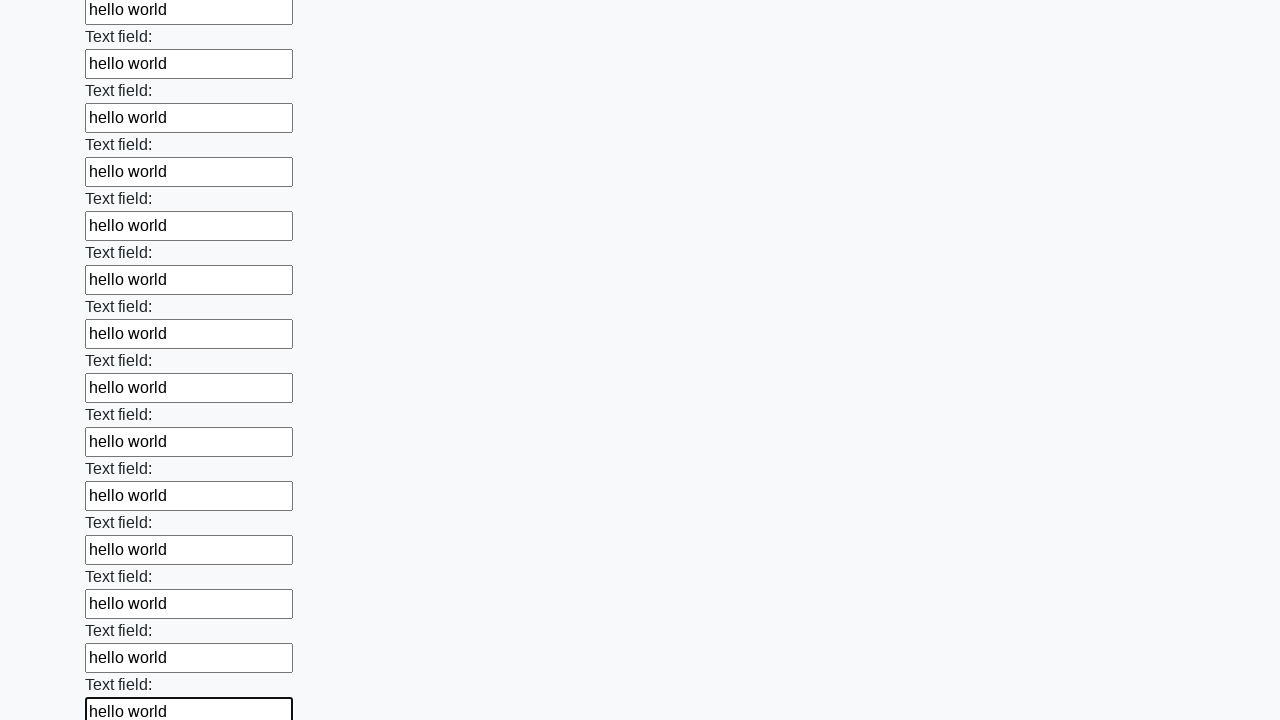

Filled a text input field with 'hello world' on input[type='text'] >> nth=54
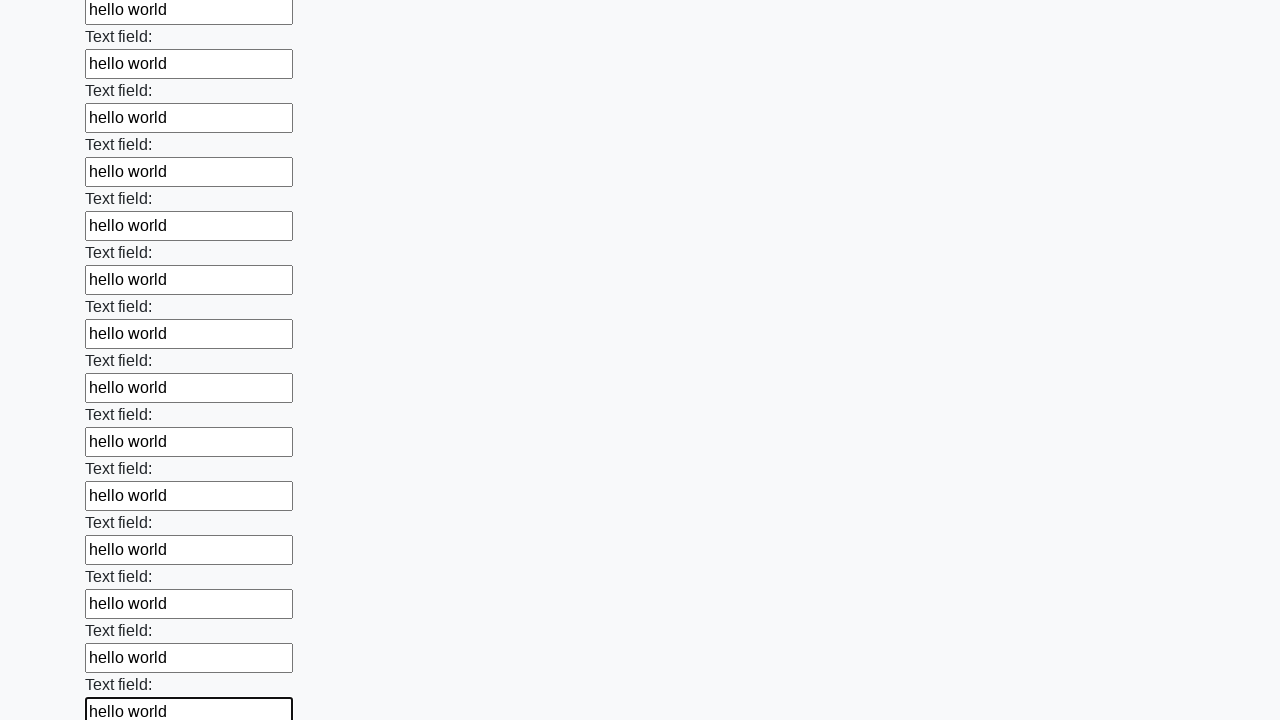

Filled a text input field with 'hello world' on input[type='text'] >> nth=55
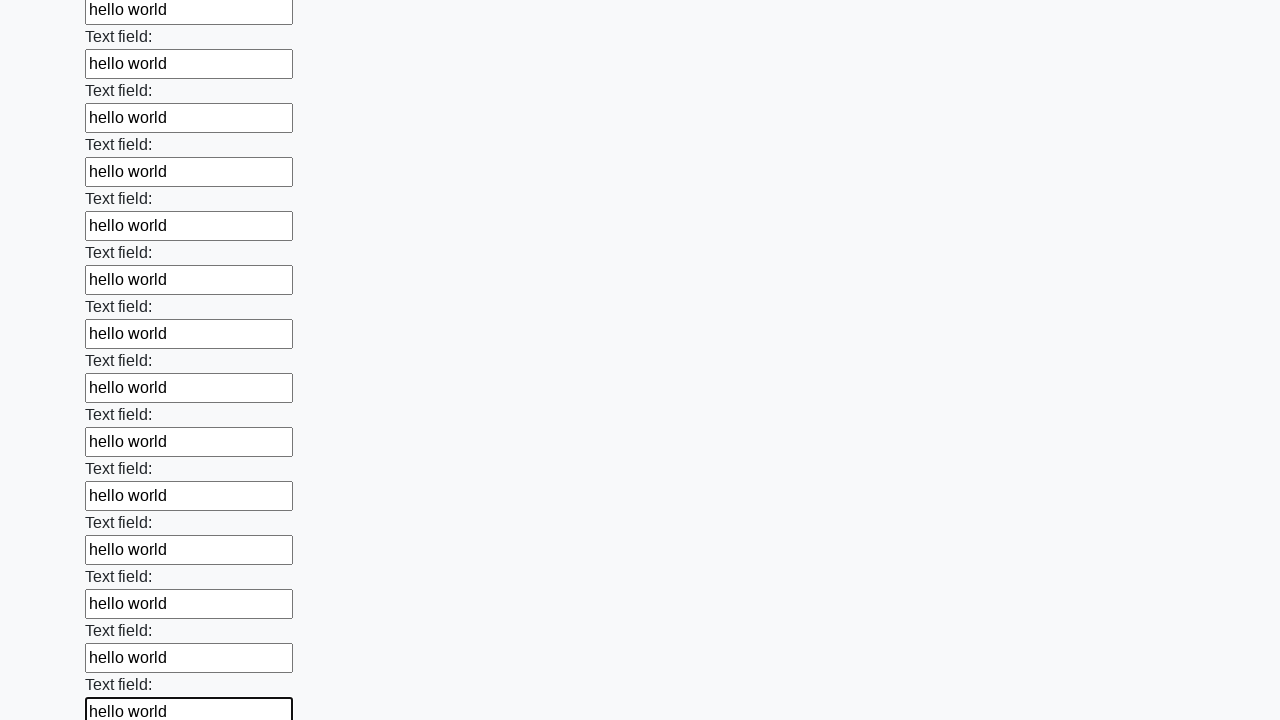

Filled a text input field with 'hello world' on input[type='text'] >> nth=56
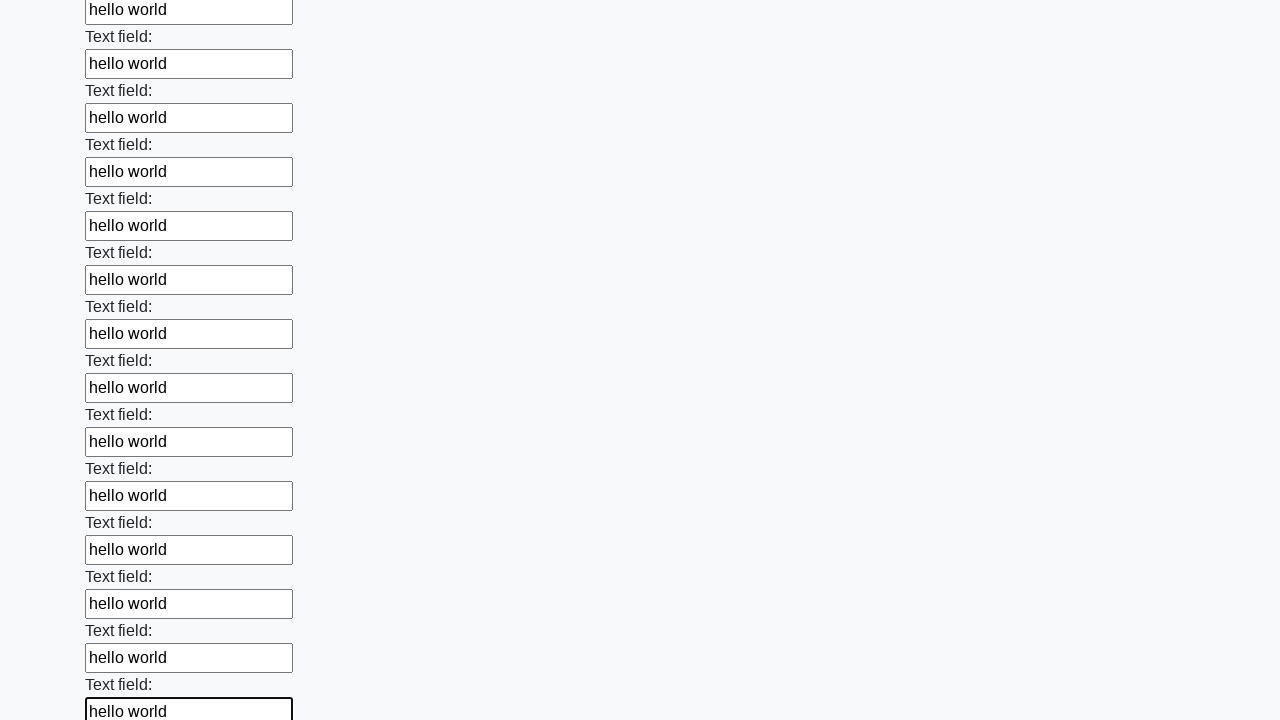

Filled a text input field with 'hello world' on input[type='text'] >> nth=57
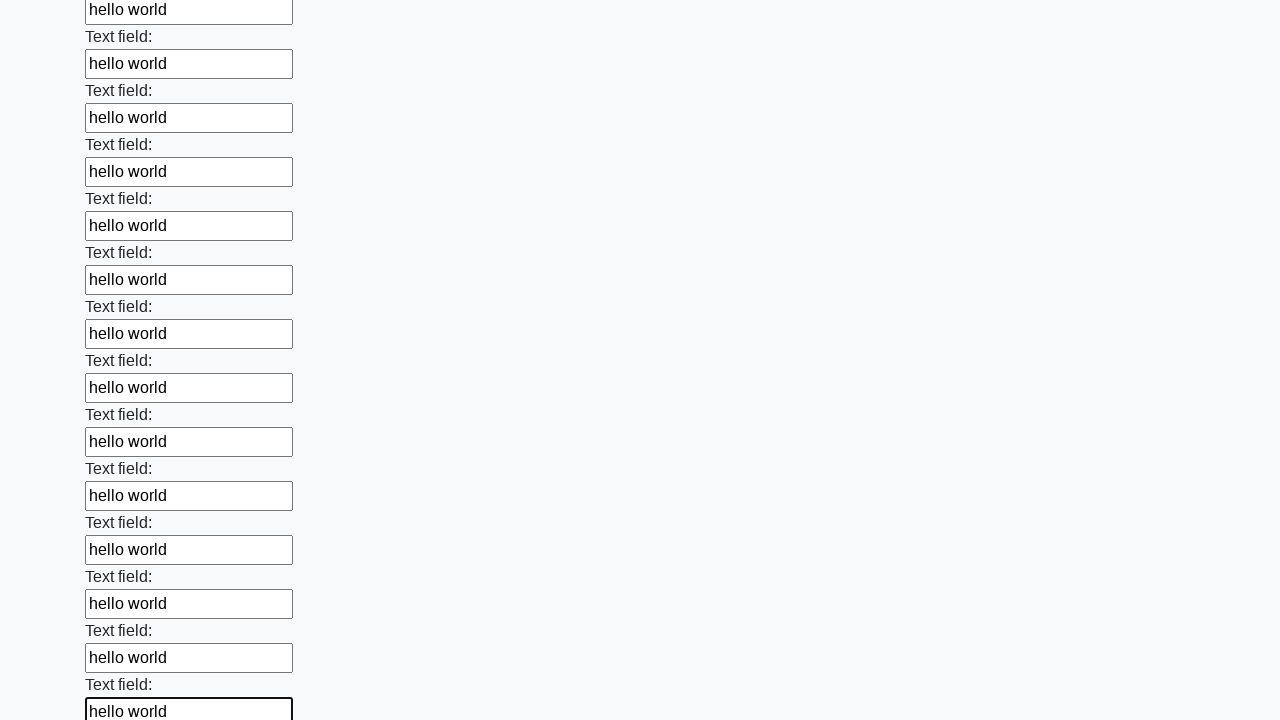

Filled a text input field with 'hello world' on input[type='text'] >> nth=58
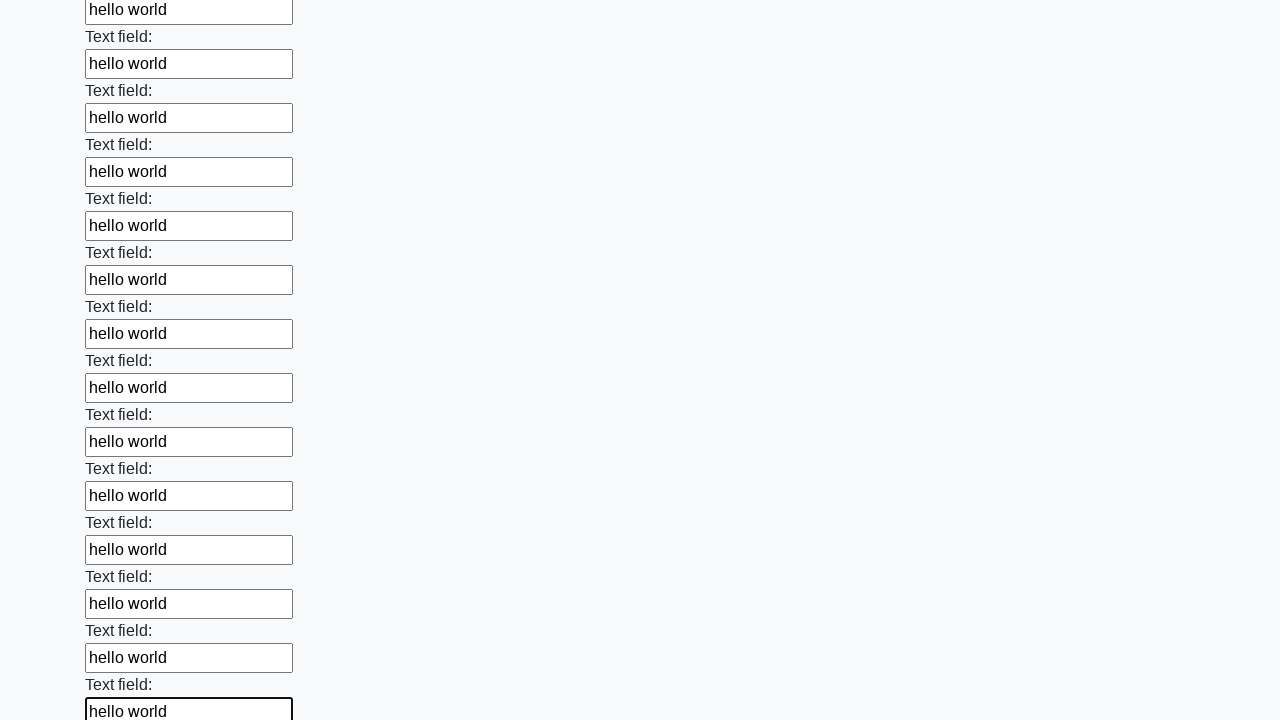

Filled a text input field with 'hello world' on input[type='text'] >> nth=59
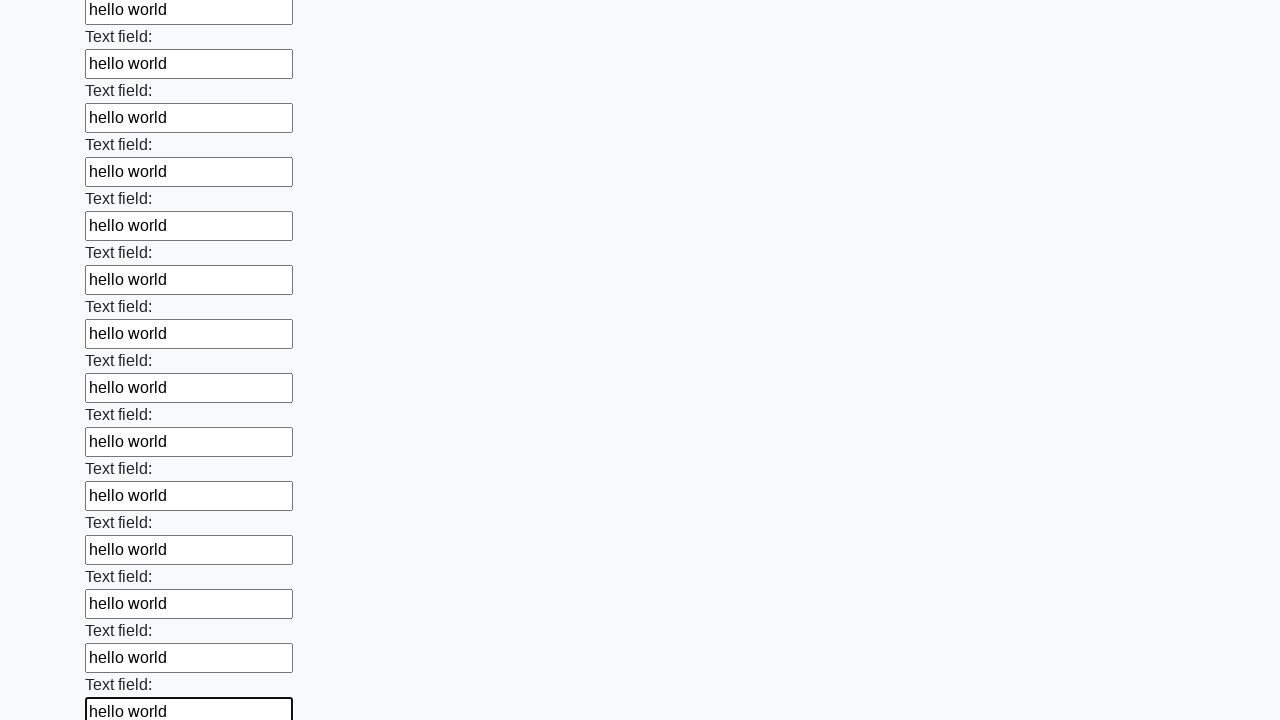

Filled a text input field with 'hello world' on input[type='text'] >> nth=60
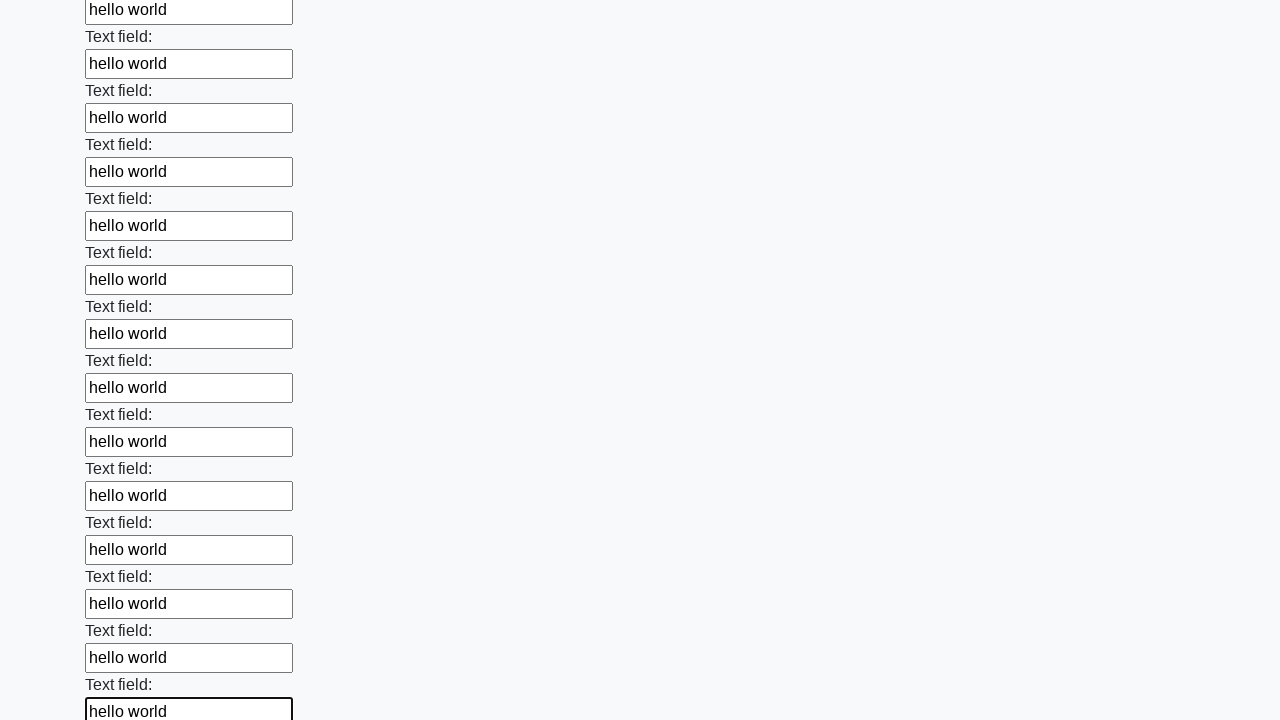

Filled a text input field with 'hello world' on input[type='text'] >> nth=61
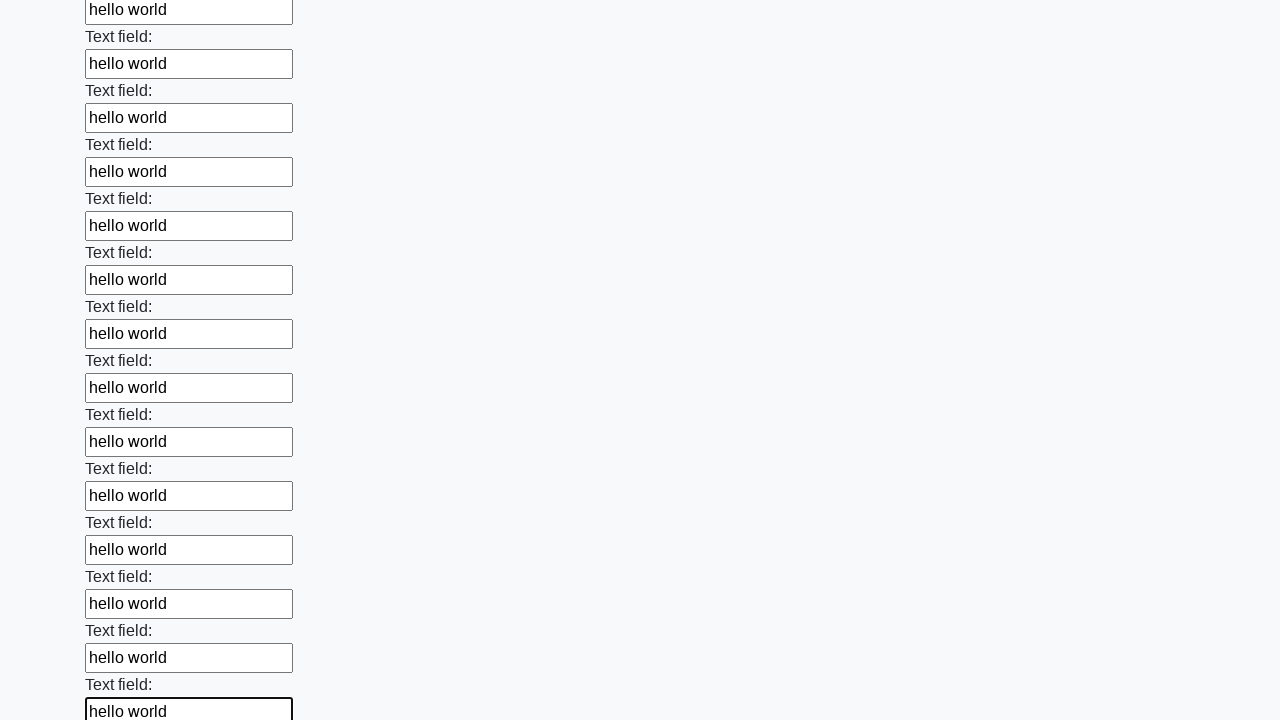

Filled a text input field with 'hello world' on input[type='text'] >> nth=62
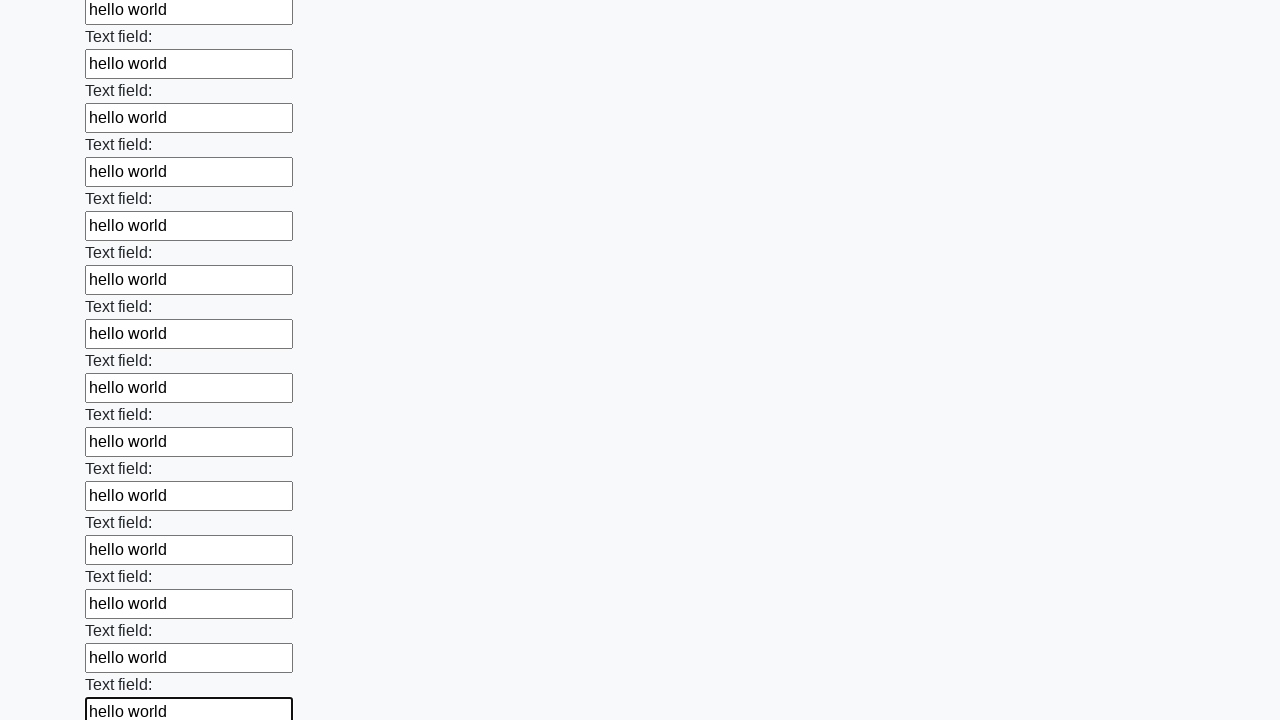

Filled a text input field with 'hello world' on input[type='text'] >> nth=63
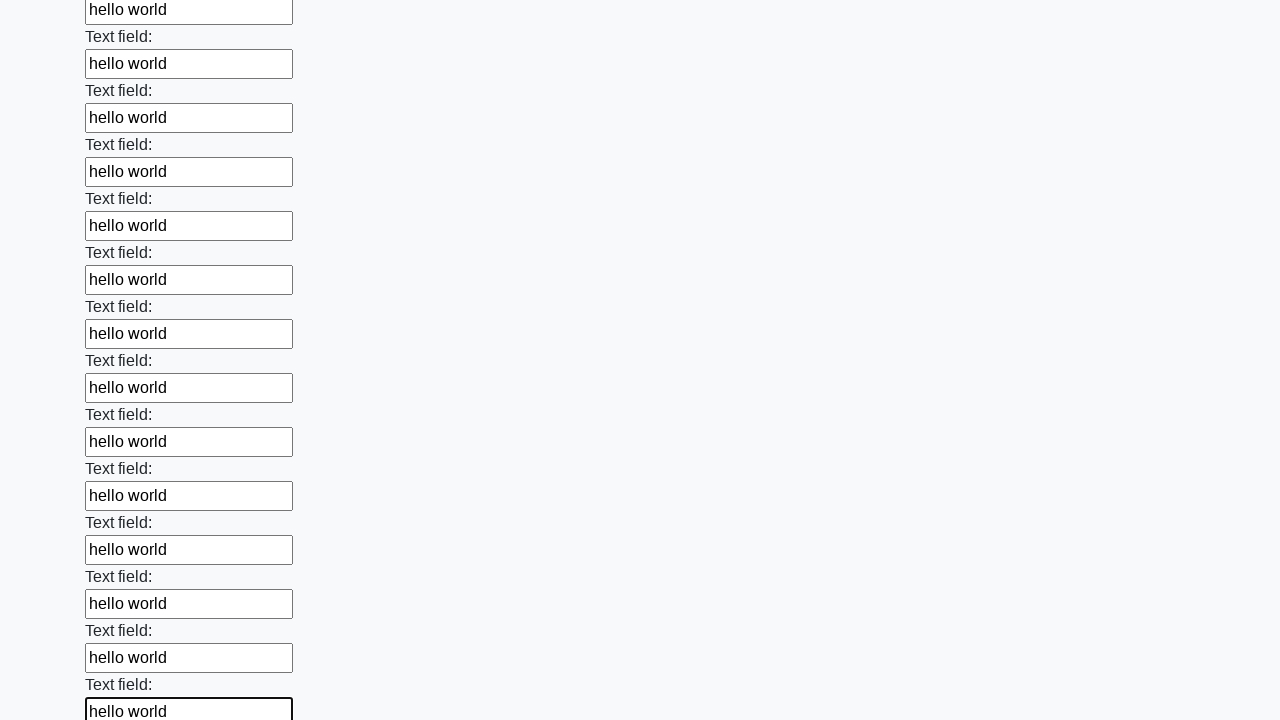

Filled a text input field with 'hello world' on input[type='text'] >> nth=64
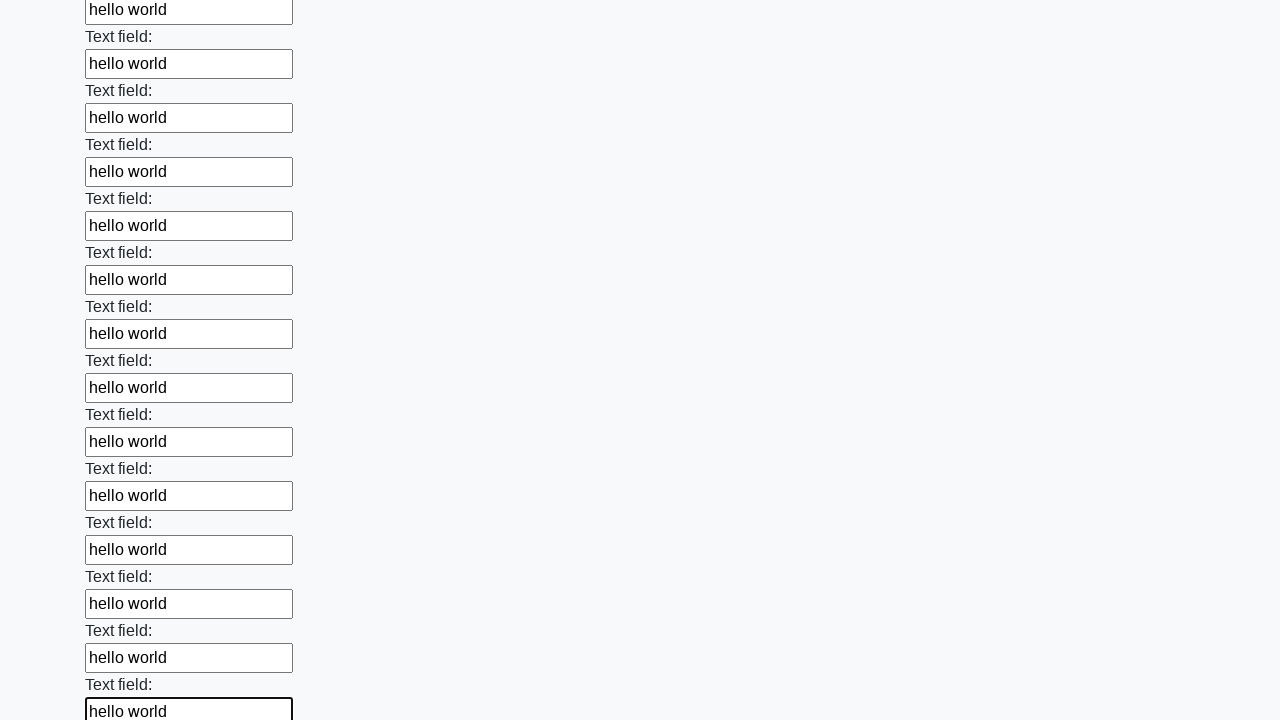

Filled a text input field with 'hello world' on input[type='text'] >> nth=65
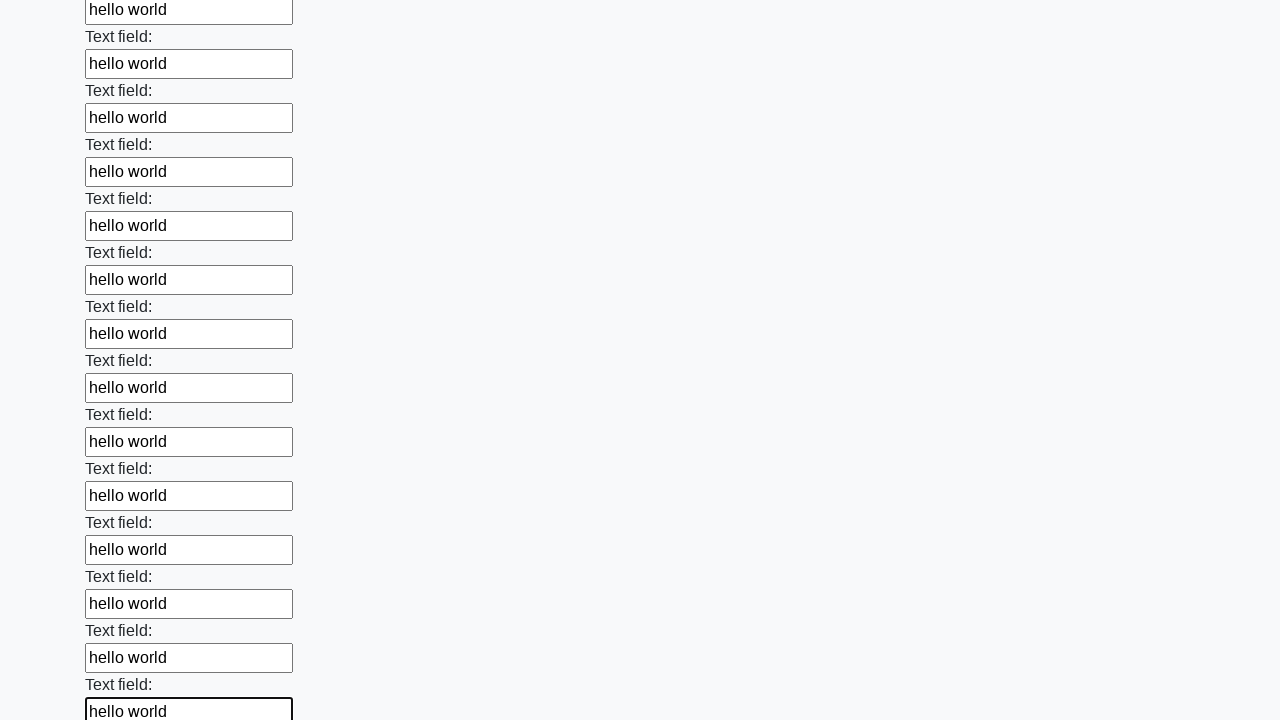

Filled a text input field with 'hello world' on input[type='text'] >> nth=66
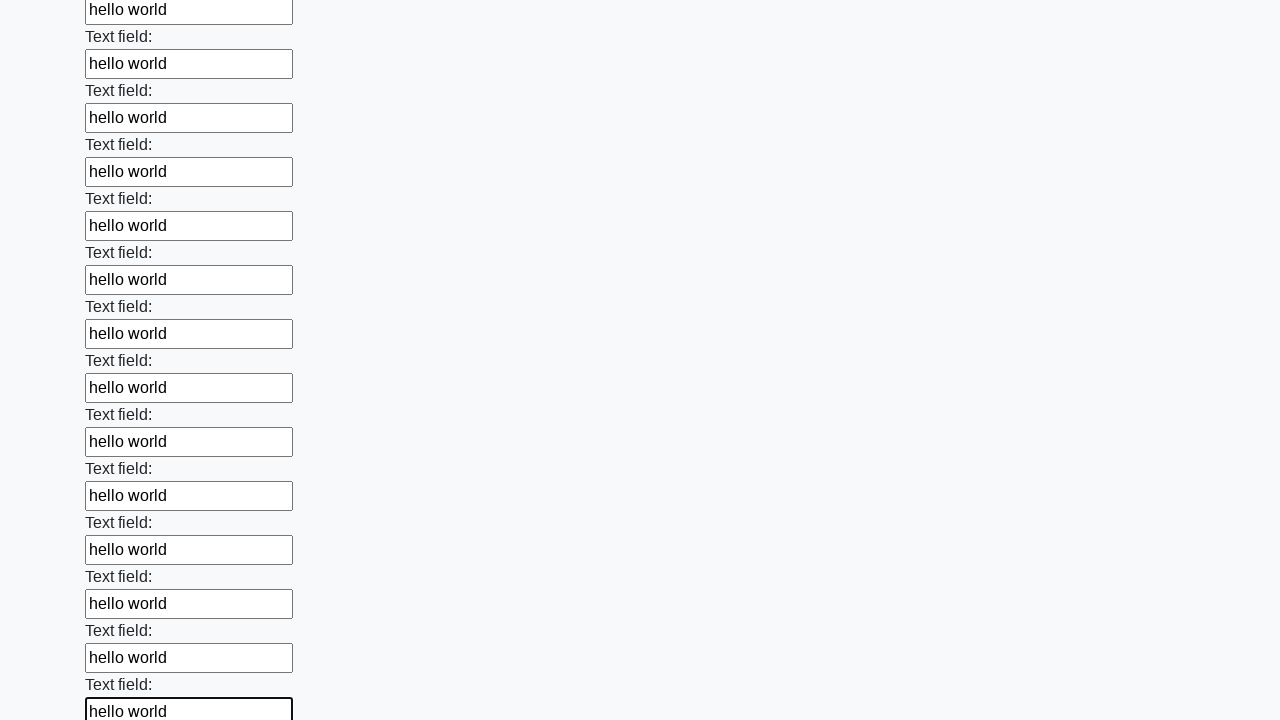

Filled a text input field with 'hello world' on input[type='text'] >> nth=67
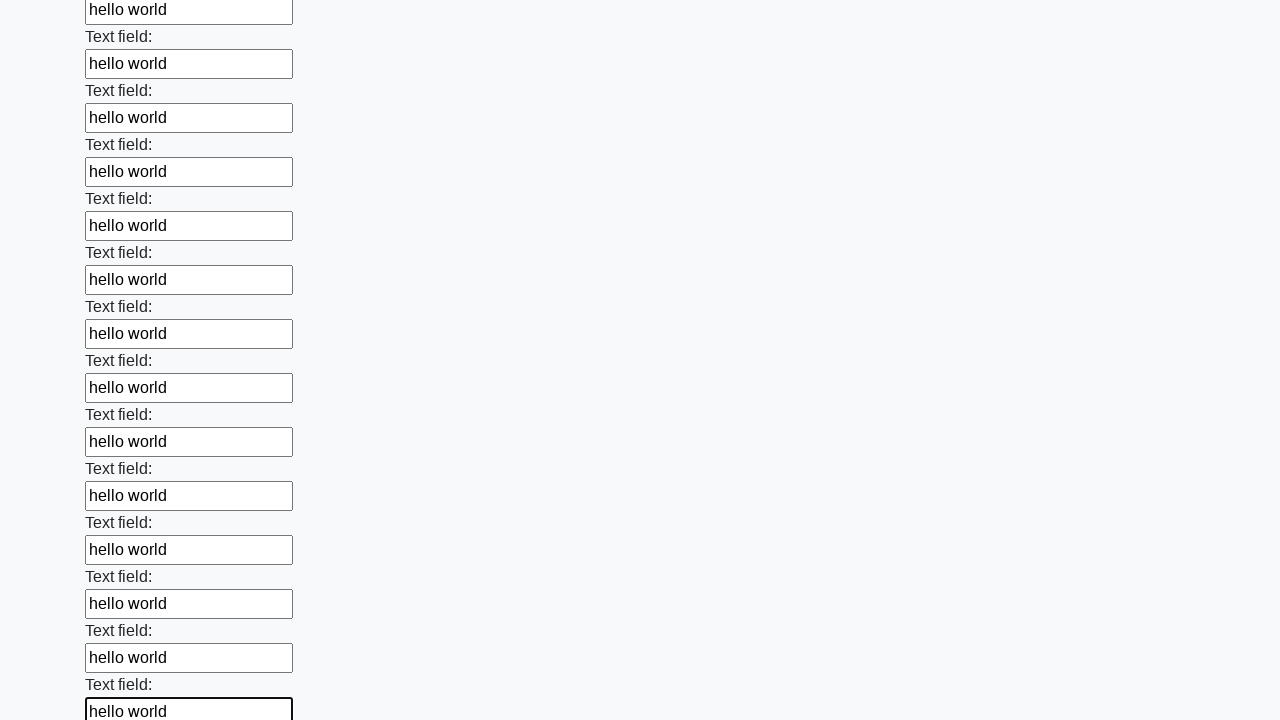

Filled a text input field with 'hello world' on input[type='text'] >> nth=68
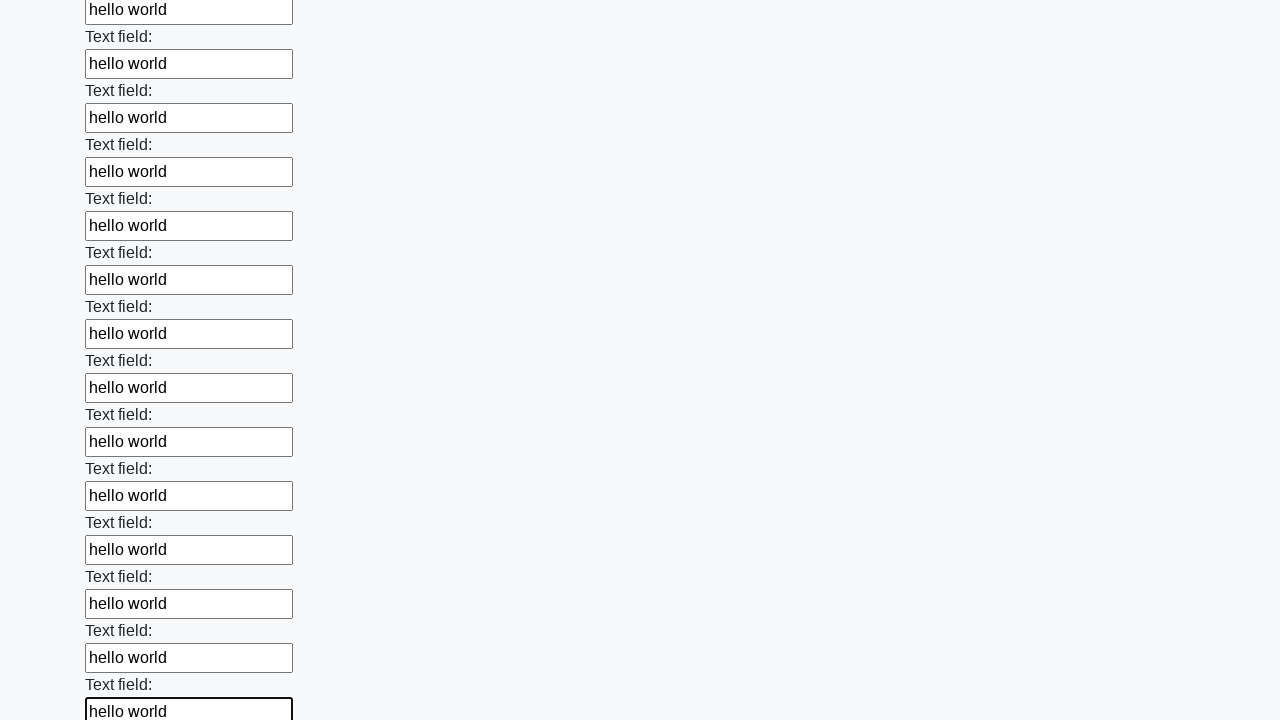

Filled a text input field with 'hello world' on input[type='text'] >> nth=69
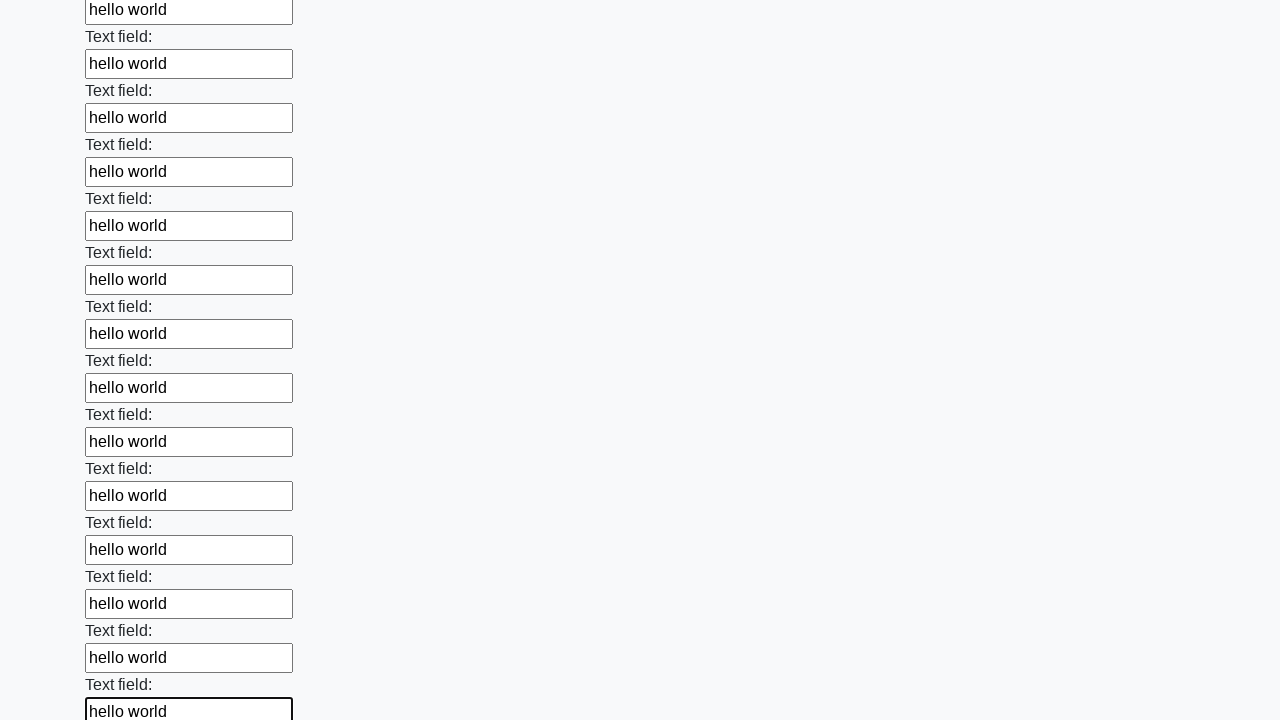

Filled a text input field with 'hello world' on input[type='text'] >> nth=70
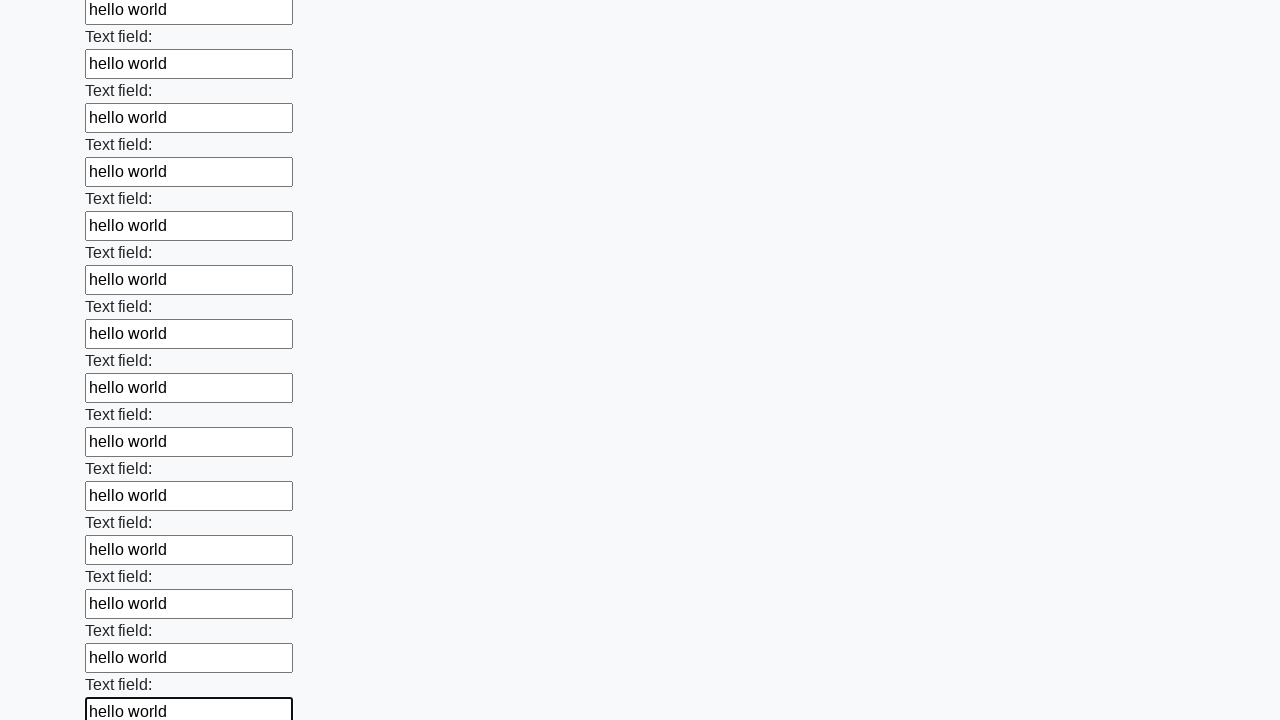

Filled a text input field with 'hello world' on input[type='text'] >> nth=71
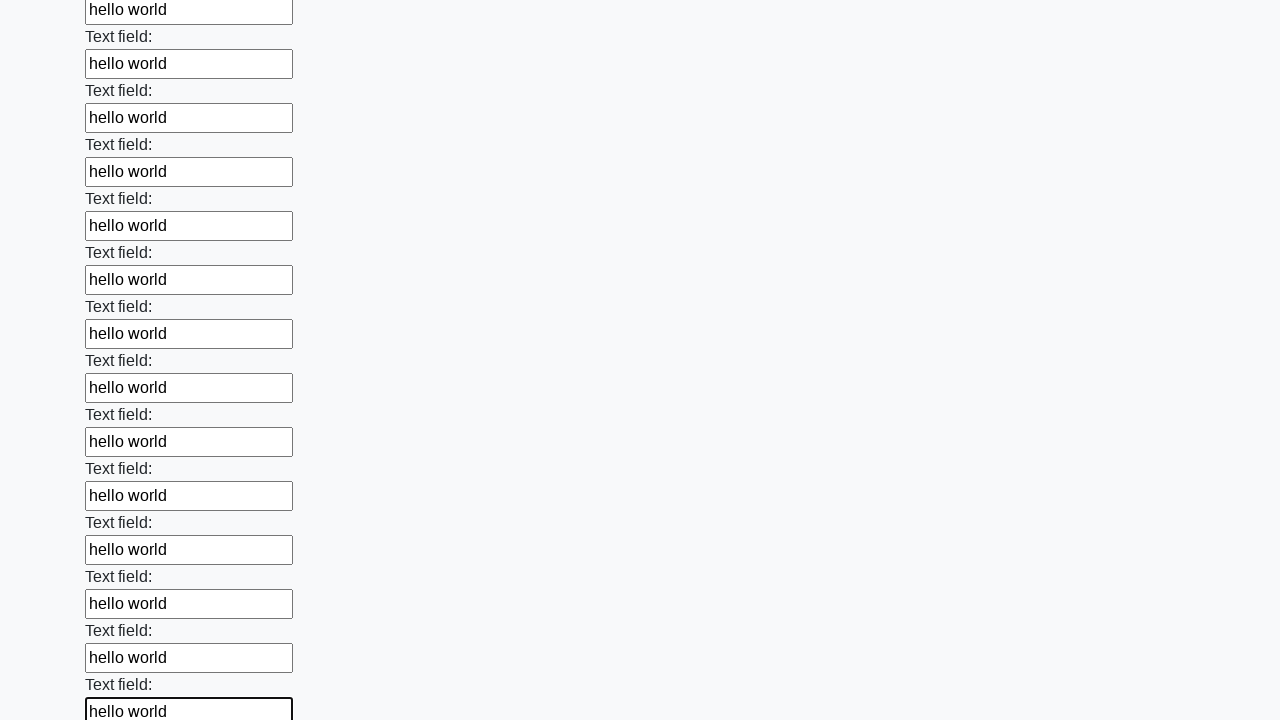

Filled a text input field with 'hello world' on input[type='text'] >> nth=72
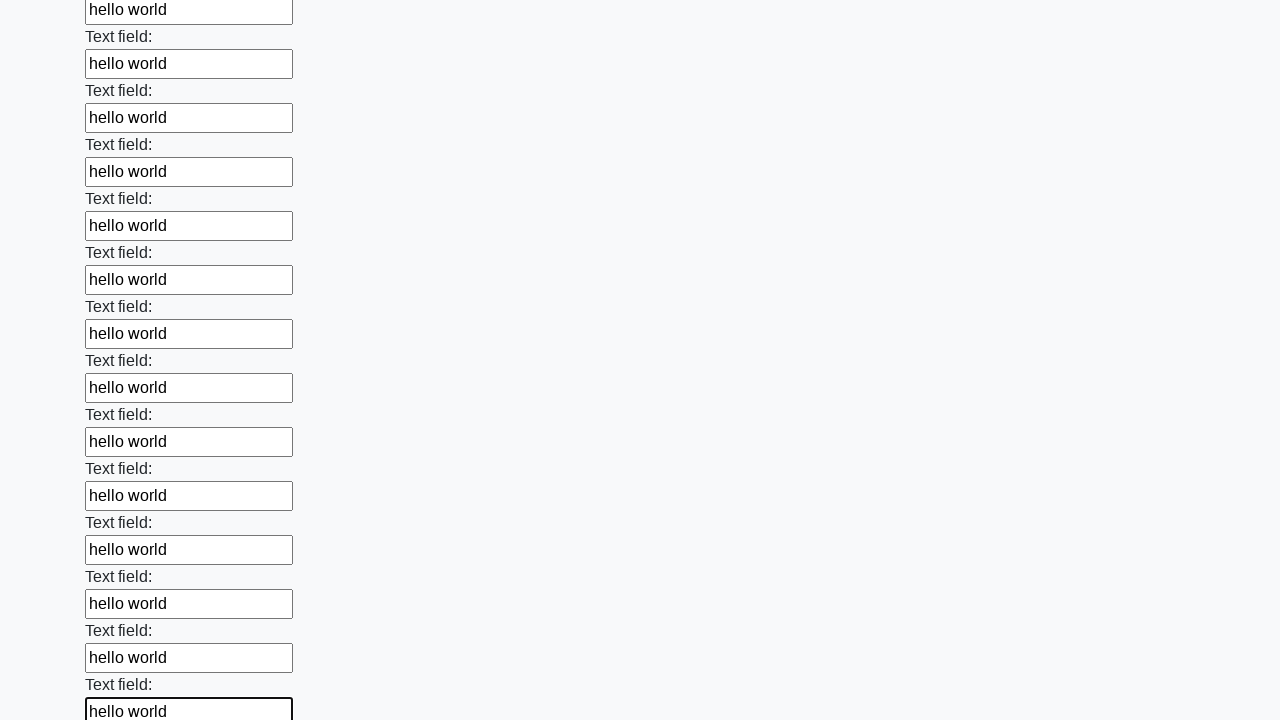

Filled a text input field with 'hello world' on input[type='text'] >> nth=73
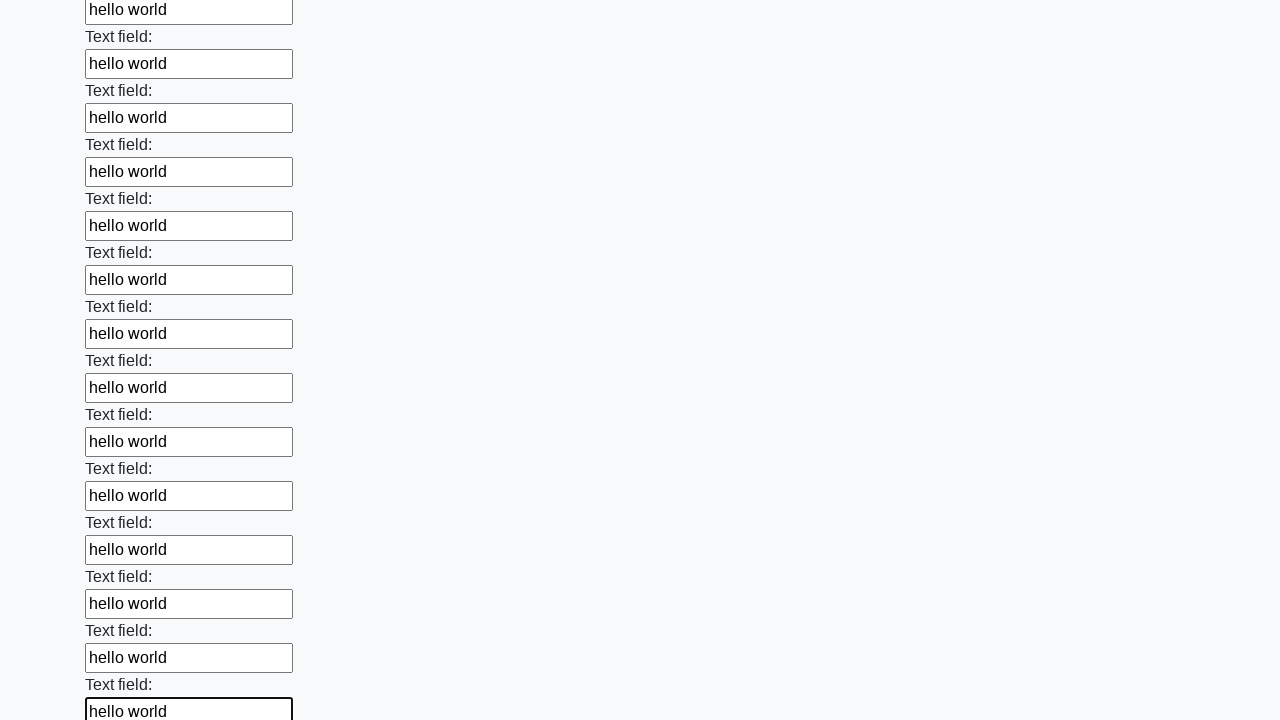

Filled a text input field with 'hello world' on input[type='text'] >> nth=74
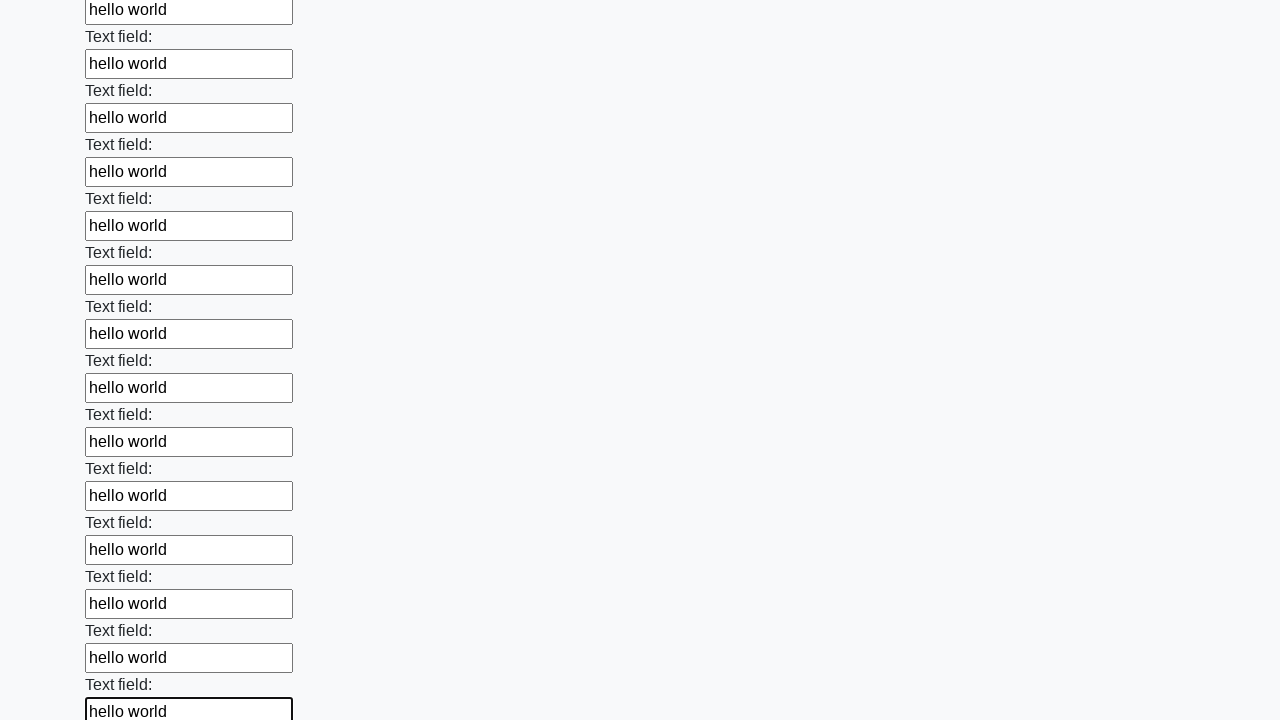

Filled a text input field with 'hello world' on input[type='text'] >> nth=75
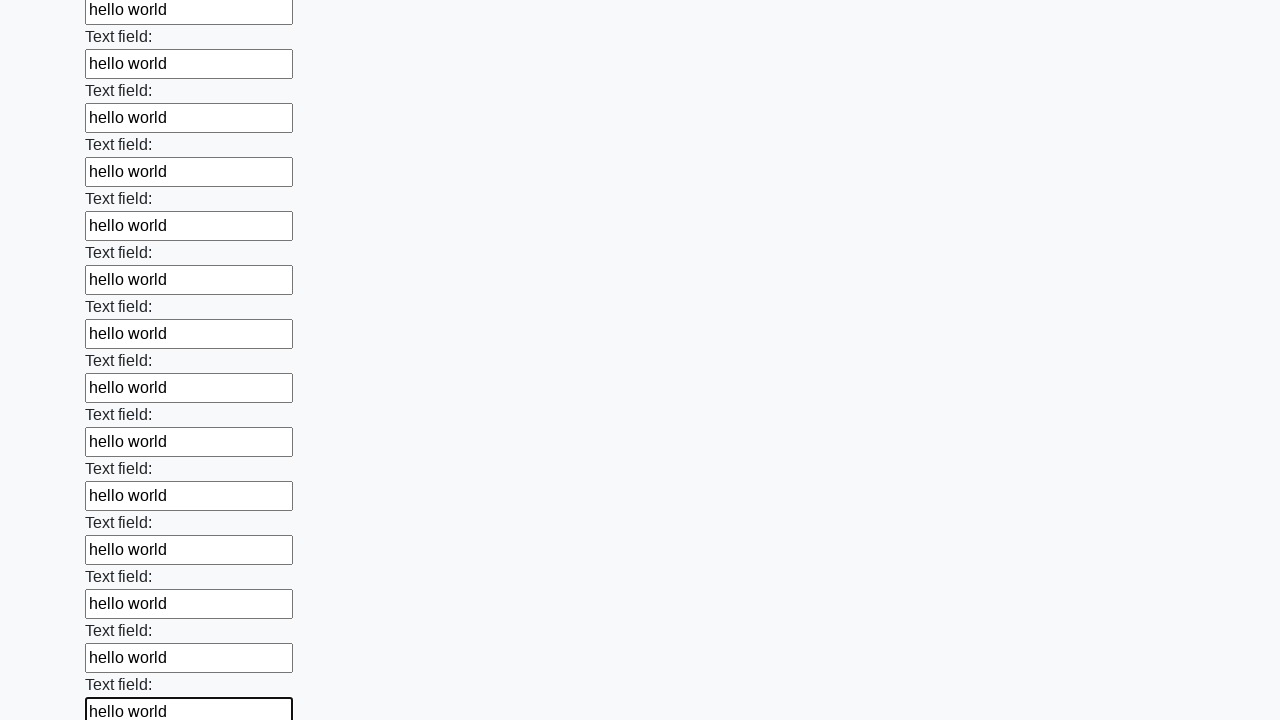

Filled a text input field with 'hello world' on input[type='text'] >> nth=76
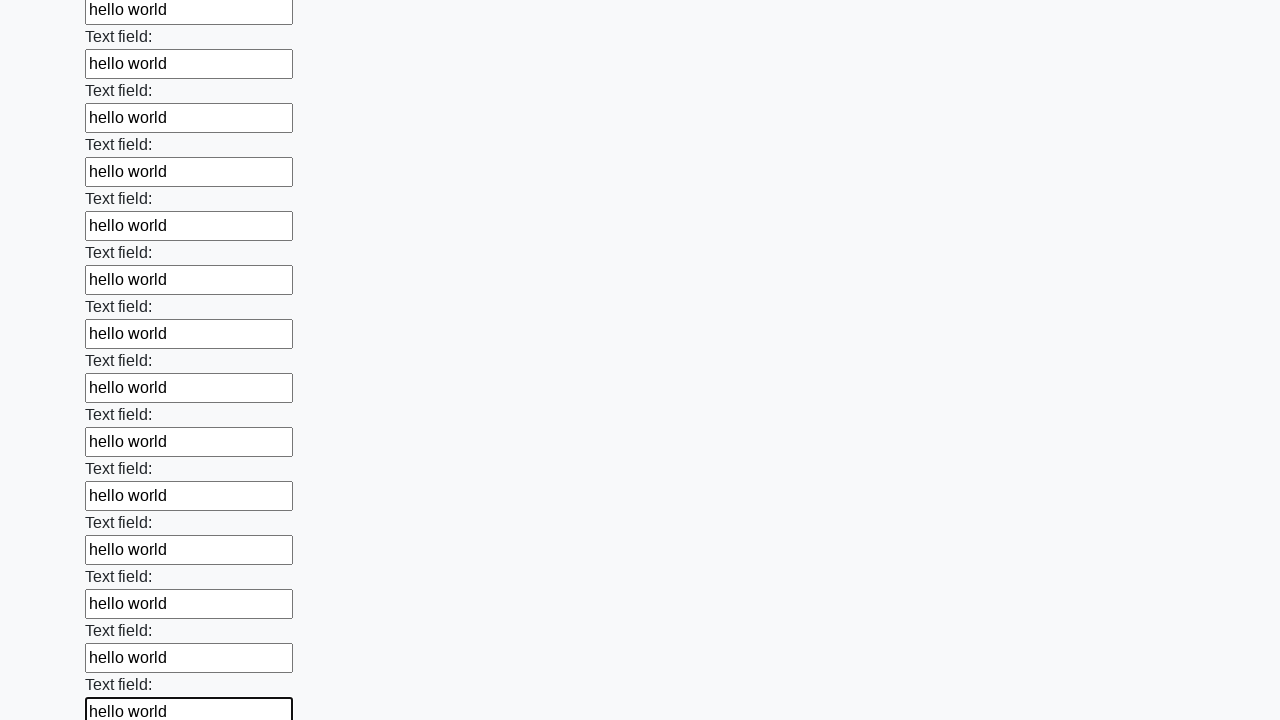

Filled a text input field with 'hello world' on input[type='text'] >> nth=77
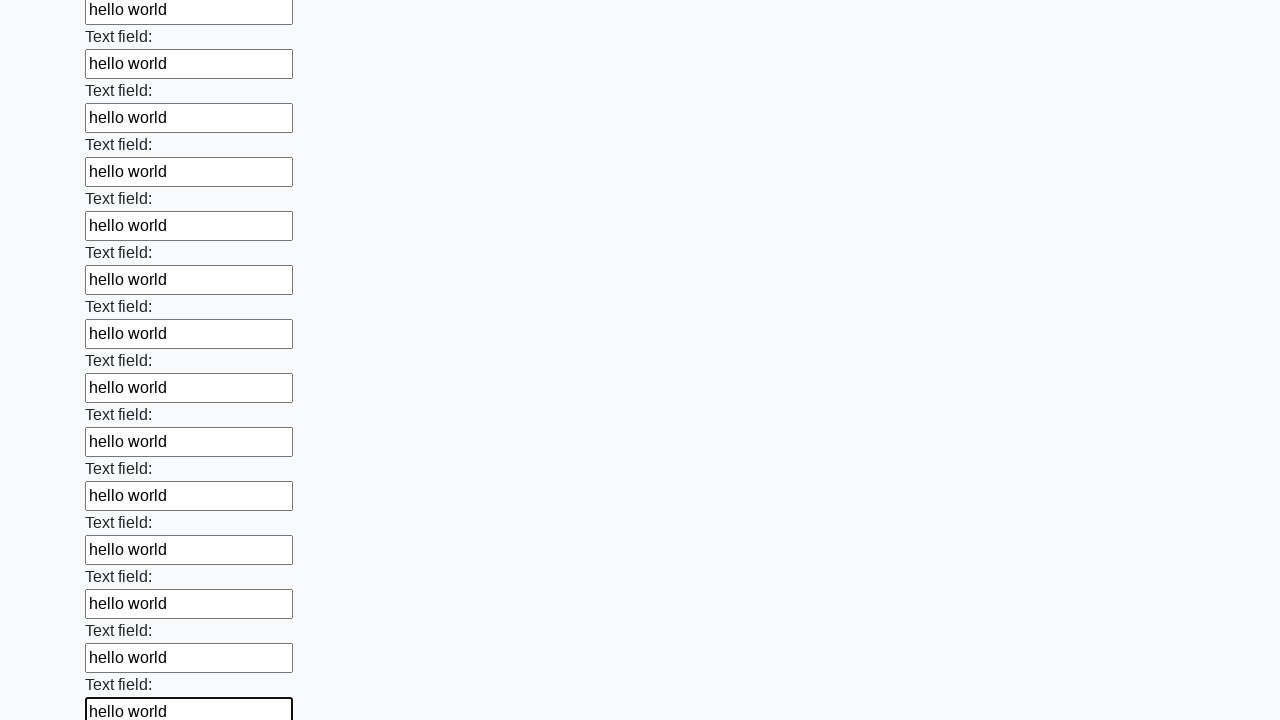

Filled a text input field with 'hello world' on input[type='text'] >> nth=78
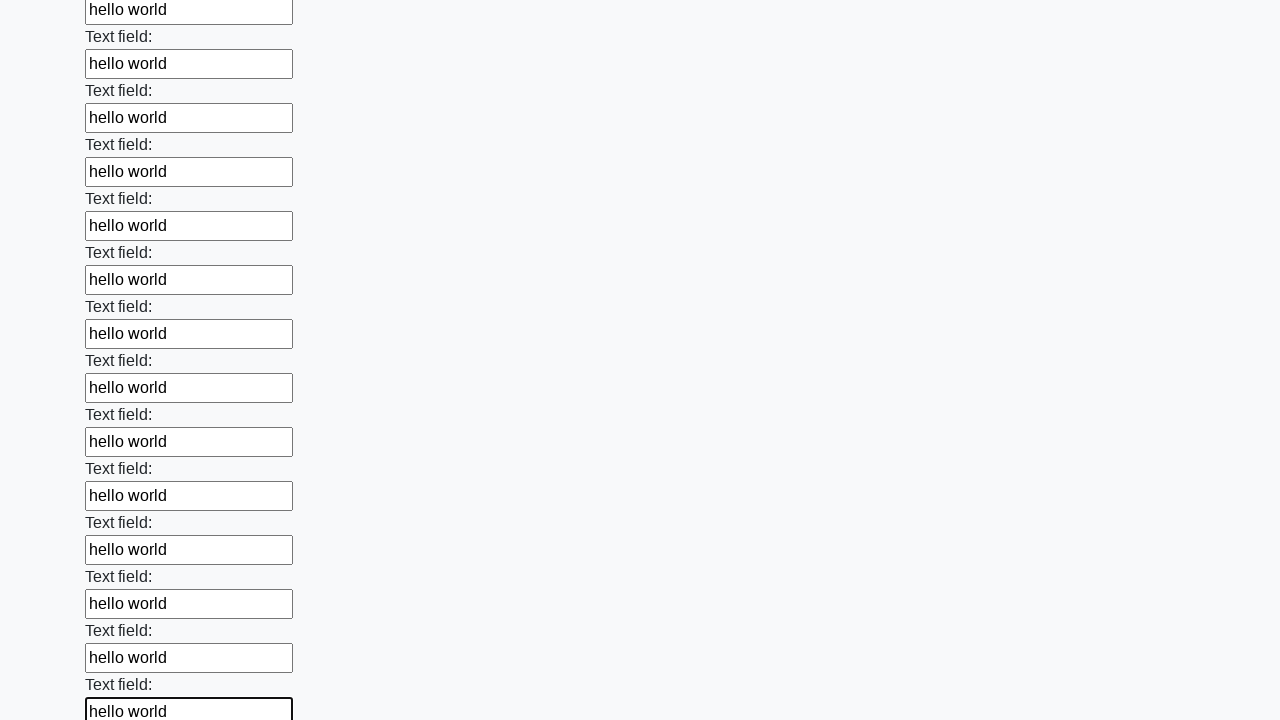

Filled a text input field with 'hello world' on input[type='text'] >> nth=79
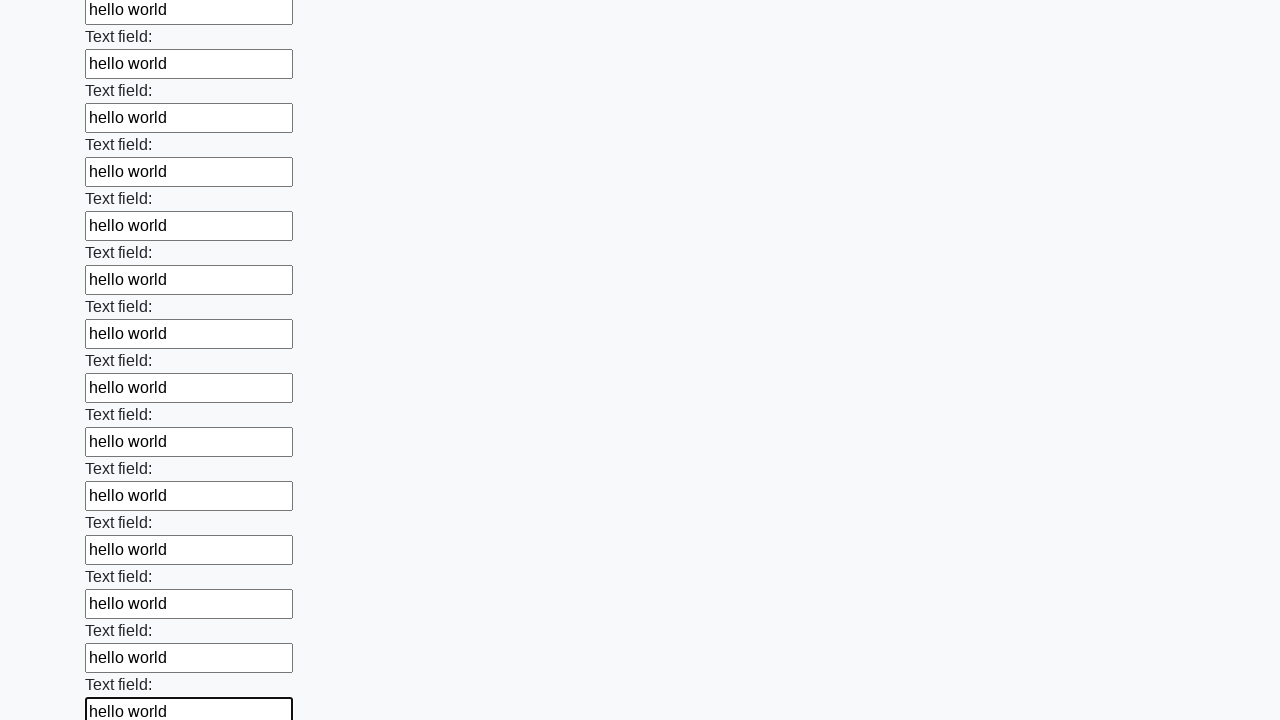

Filled a text input field with 'hello world' on input[type='text'] >> nth=80
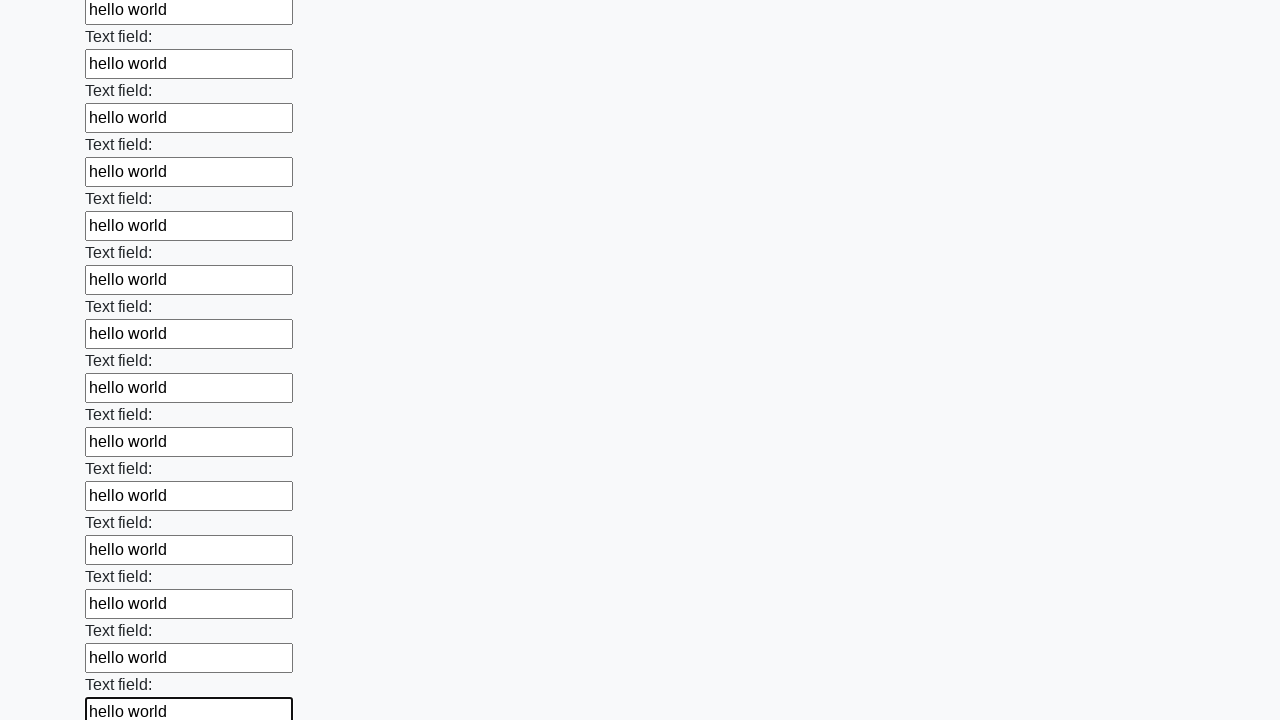

Filled a text input field with 'hello world' on input[type='text'] >> nth=81
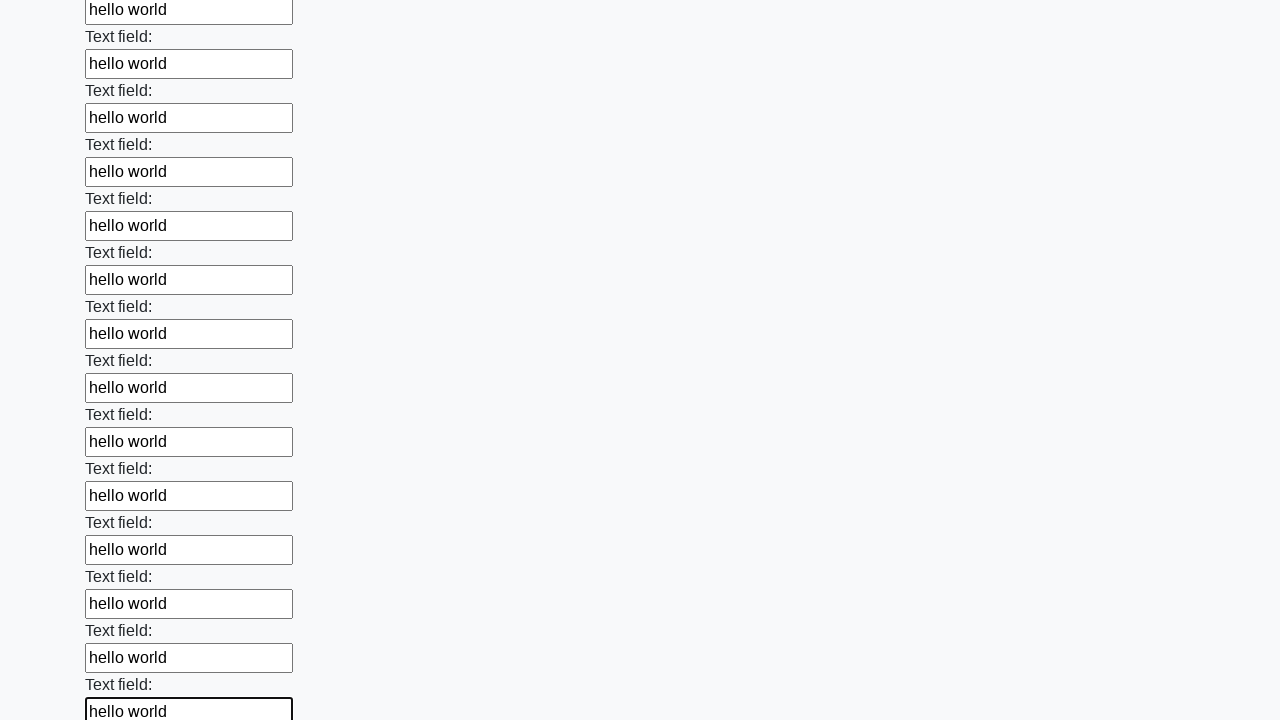

Filled a text input field with 'hello world' on input[type='text'] >> nth=82
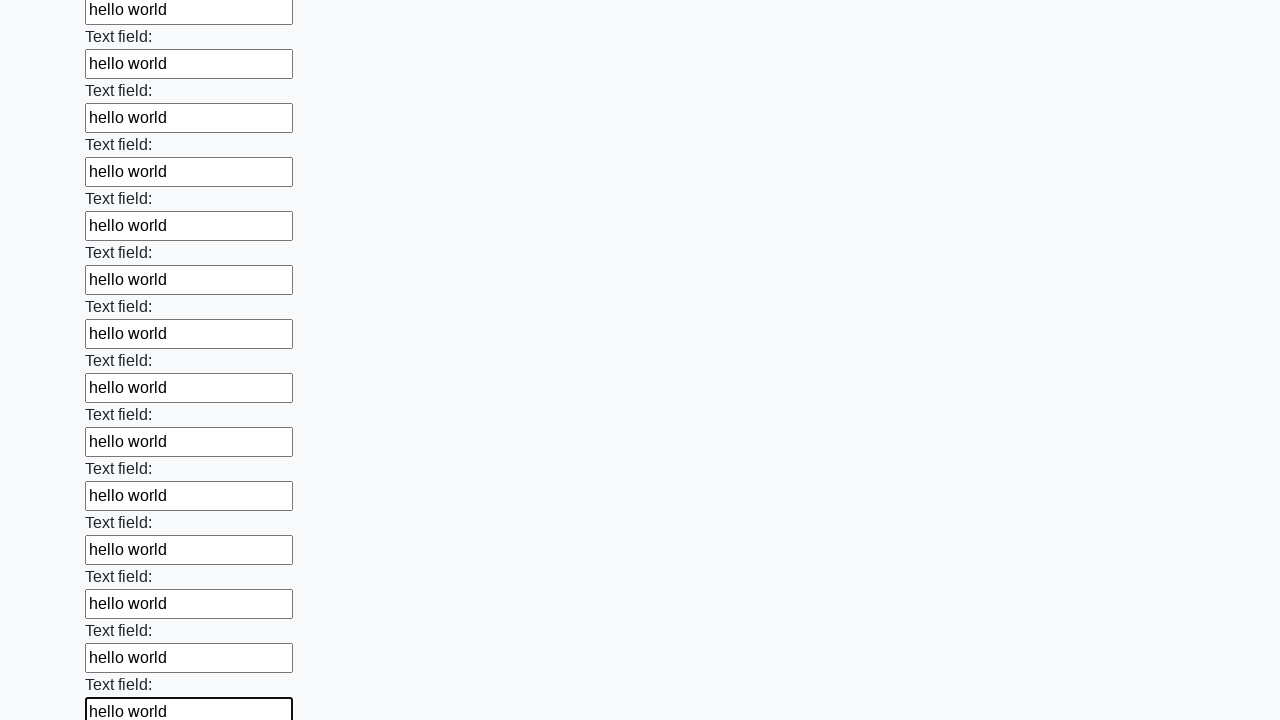

Filled a text input field with 'hello world' on input[type='text'] >> nth=83
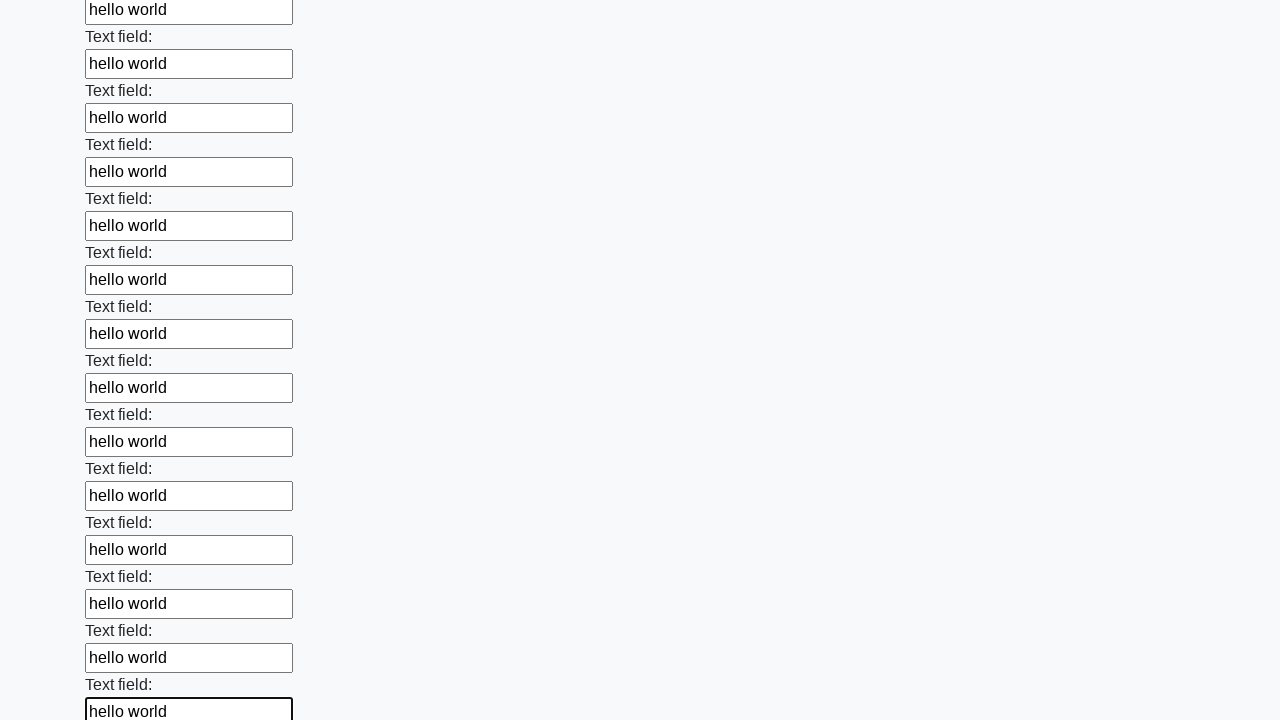

Filled a text input field with 'hello world' on input[type='text'] >> nth=84
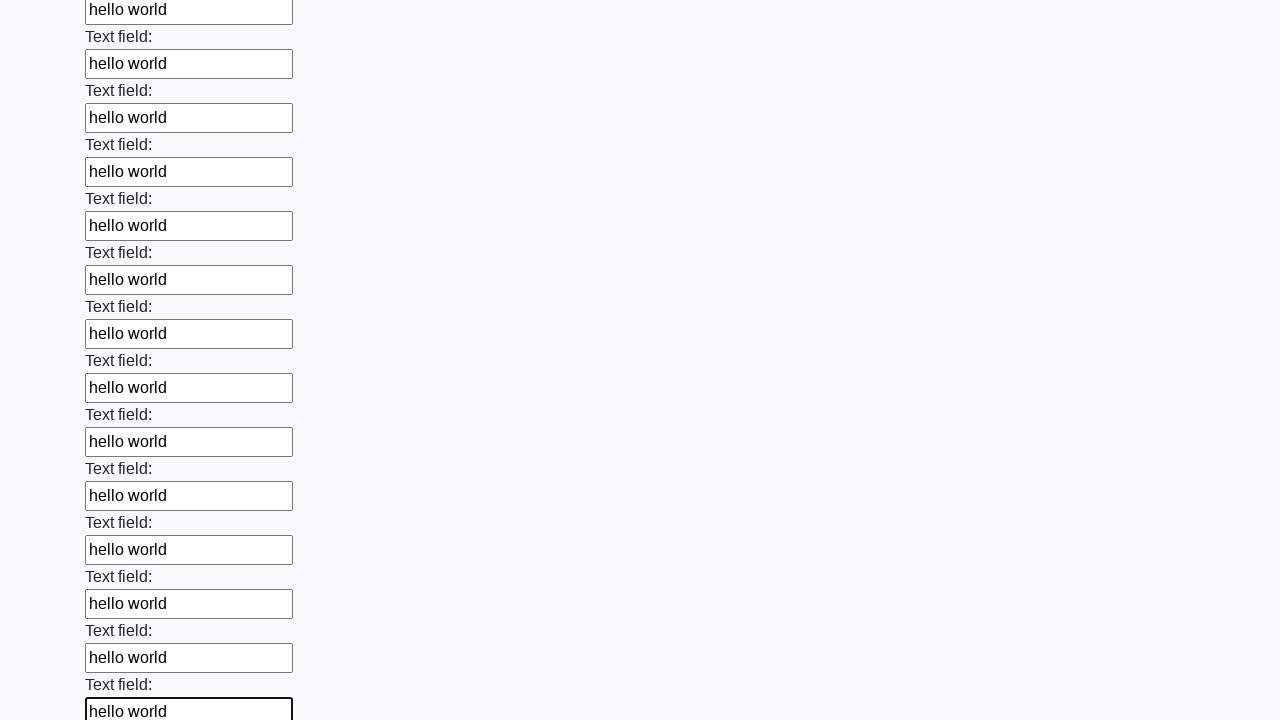

Filled a text input field with 'hello world' on input[type='text'] >> nth=85
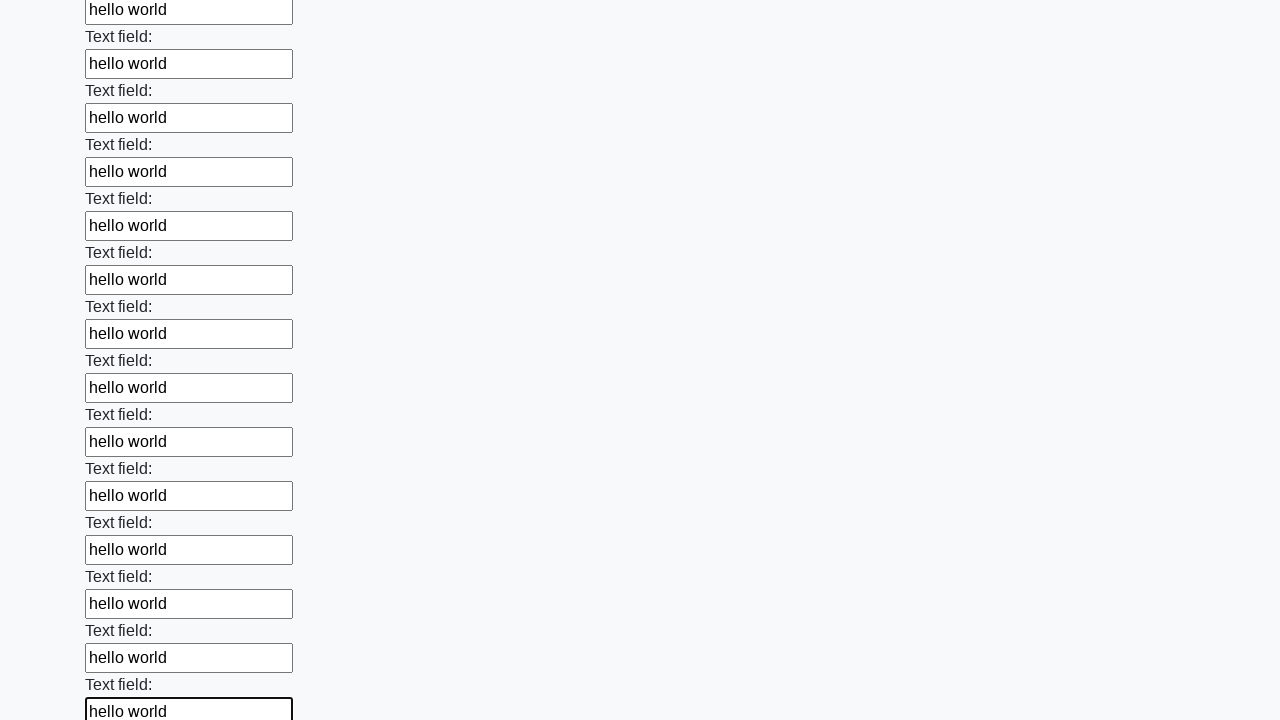

Filled a text input field with 'hello world' on input[type='text'] >> nth=86
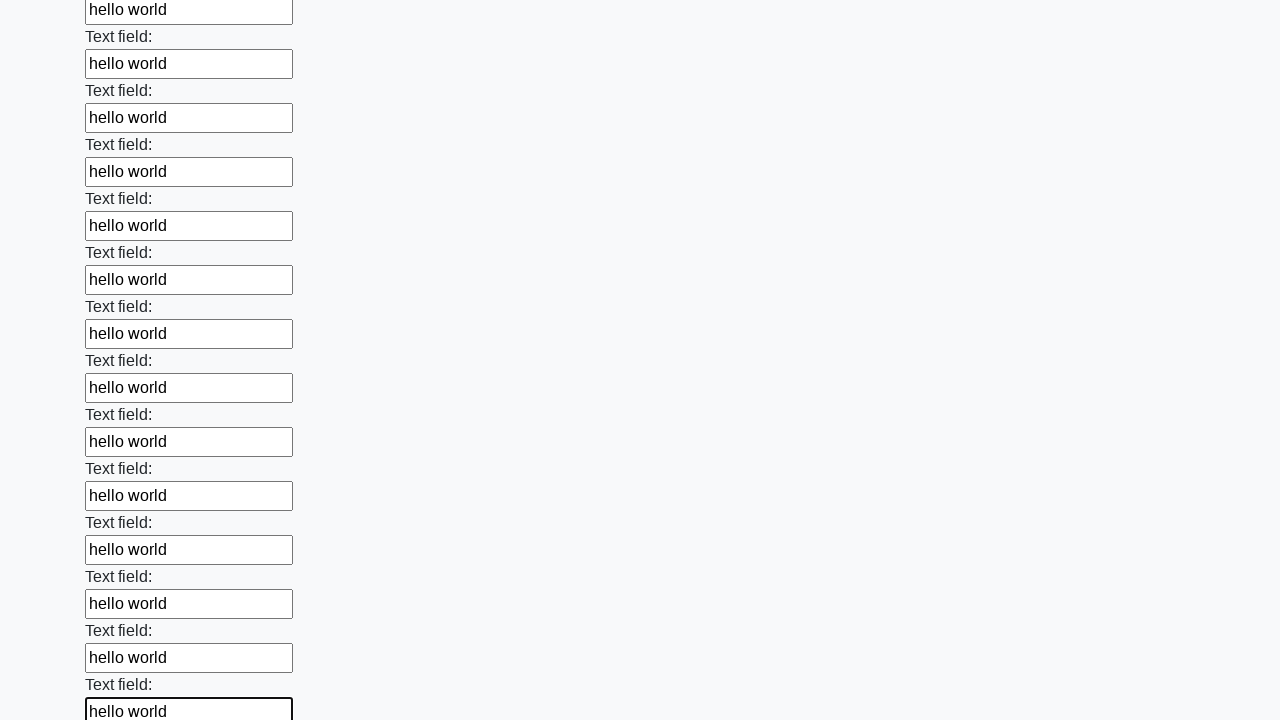

Filled a text input field with 'hello world' on input[type='text'] >> nth=87
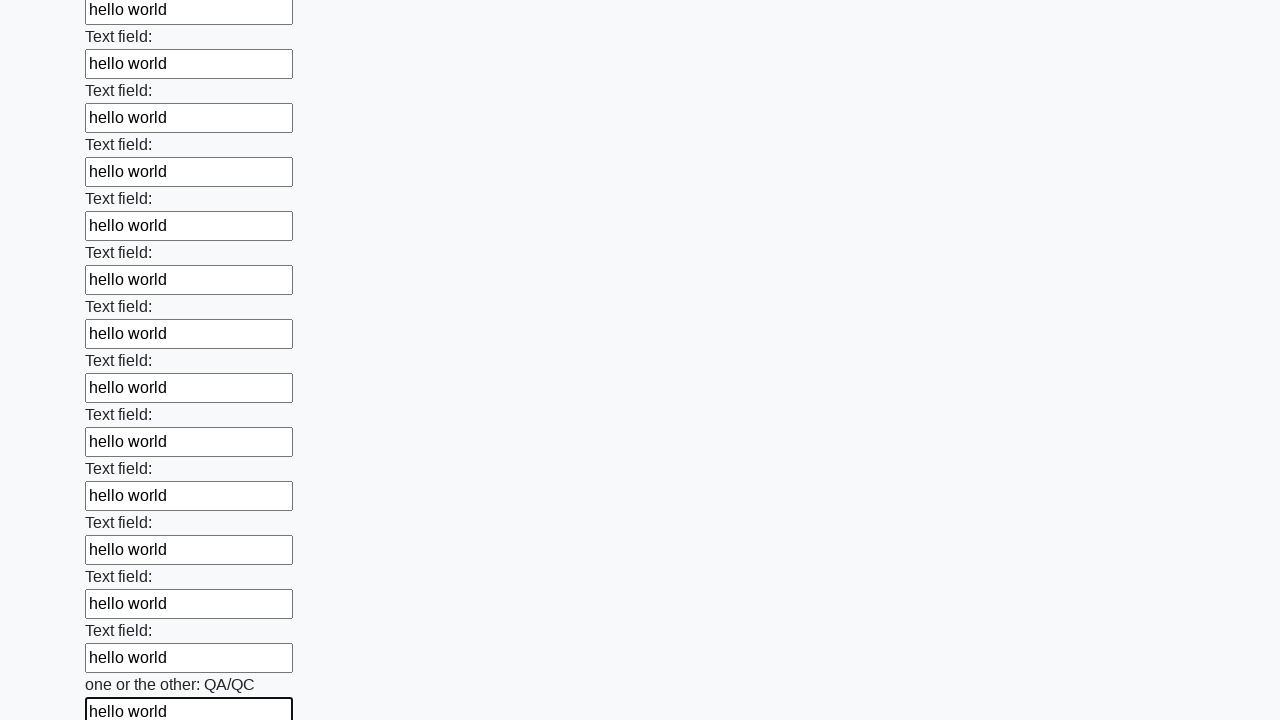

Filled a text input field with 'hello world' on input[type='text'] >> nth=88
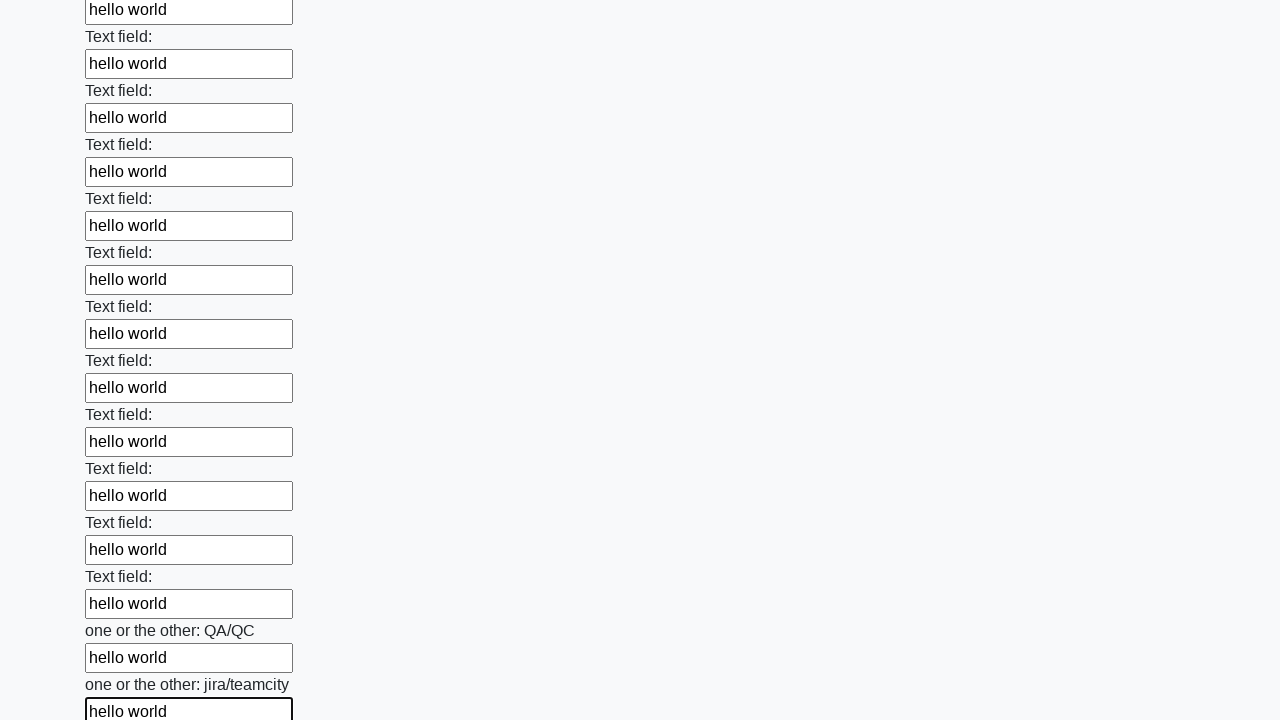

Filled a text input field with 'hello world' on input[type='text'] >> nth=89
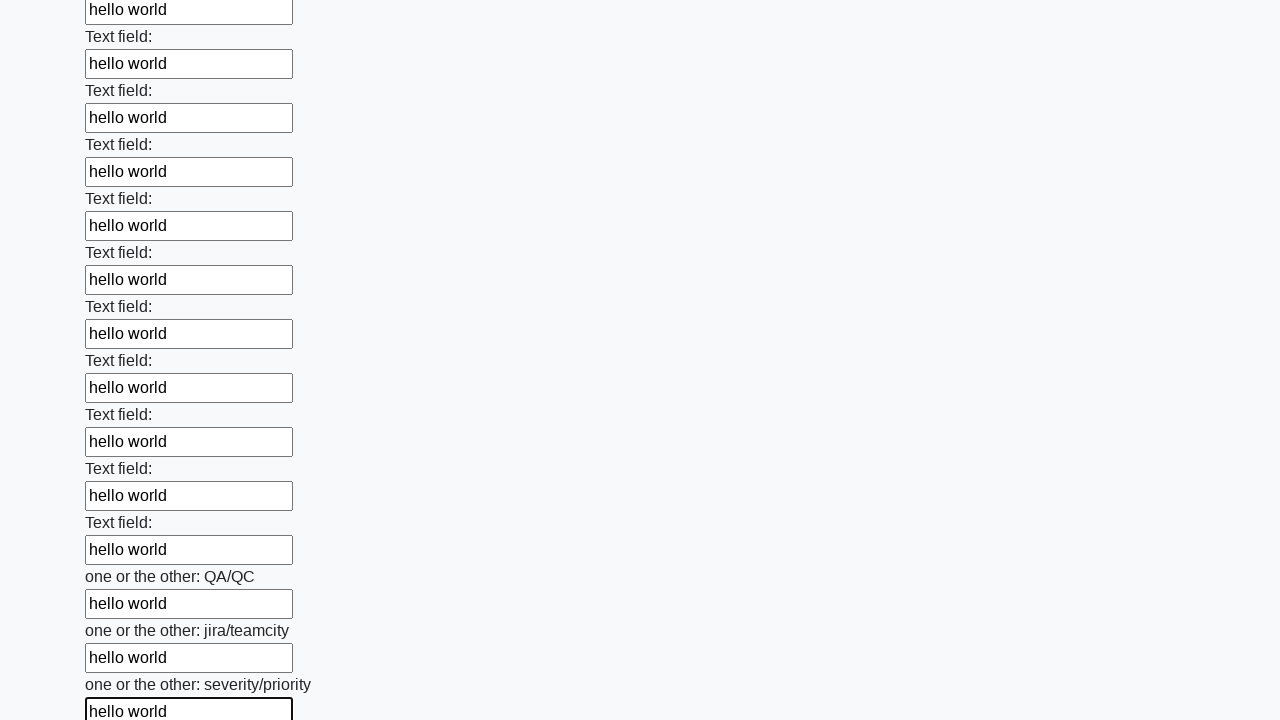

Filled a text input field with 'hello world' on input[type='text'] >> nth=90
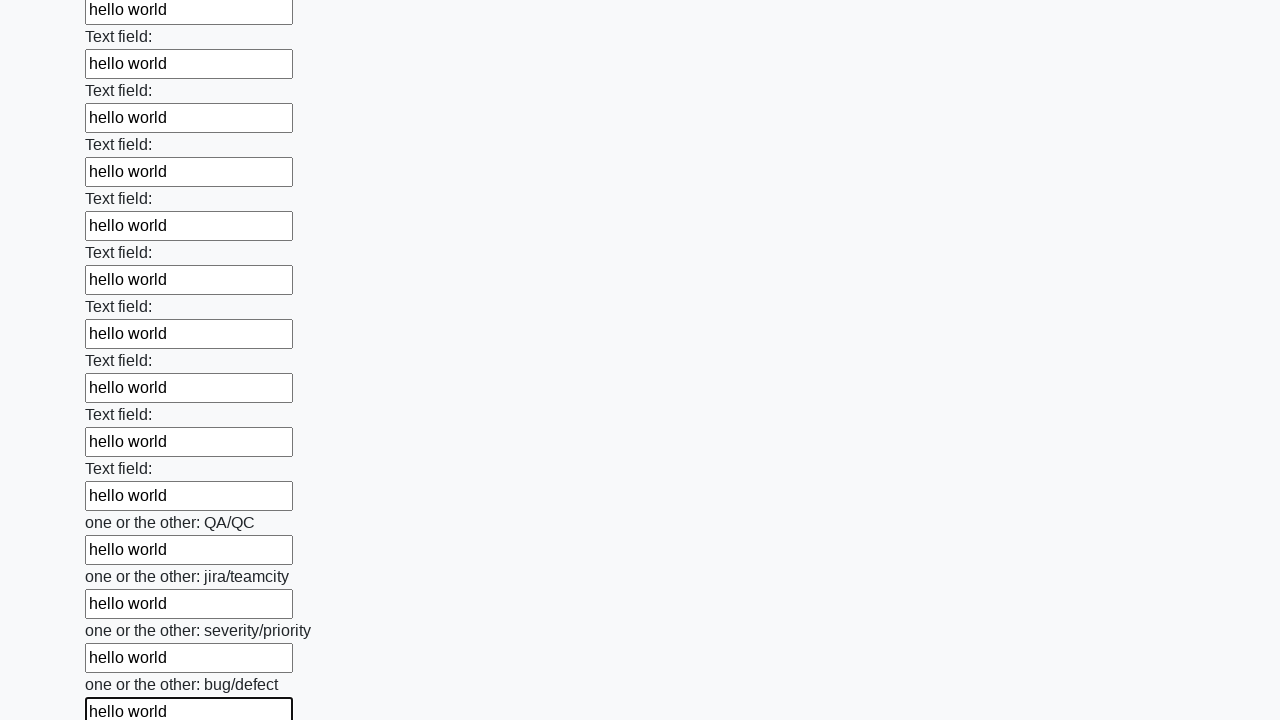

Filled a text input field with 'hello world' on input[type='text'] >> nth=91
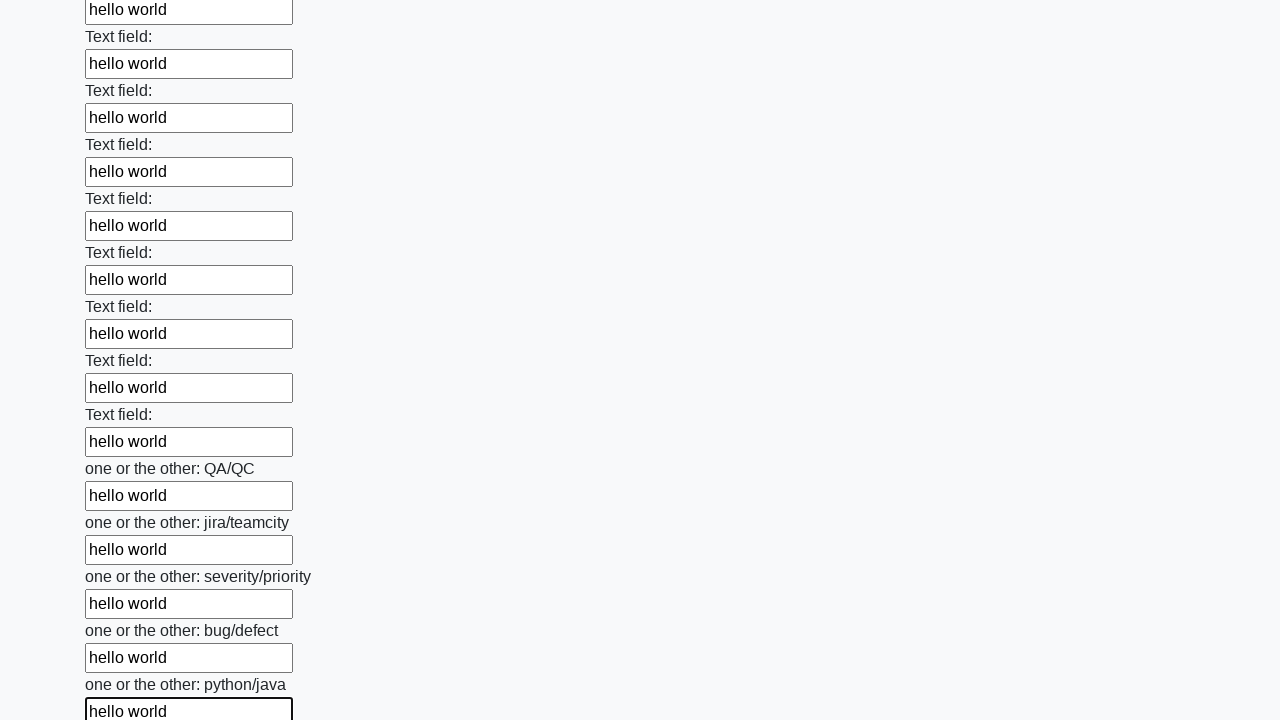

Filled a text input field with 'hello world' on input[type='text'] >> nth=92
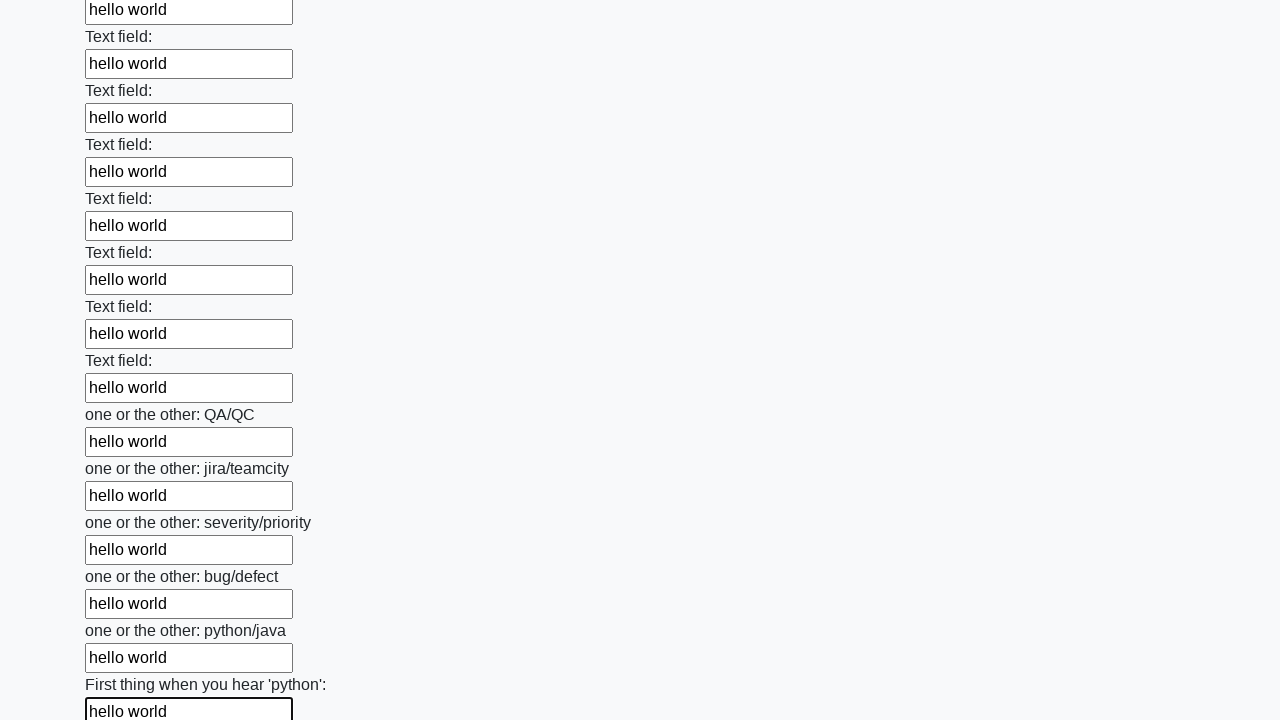

Filled a text input field with 'hello world' on input[type='text'] >> nth=93
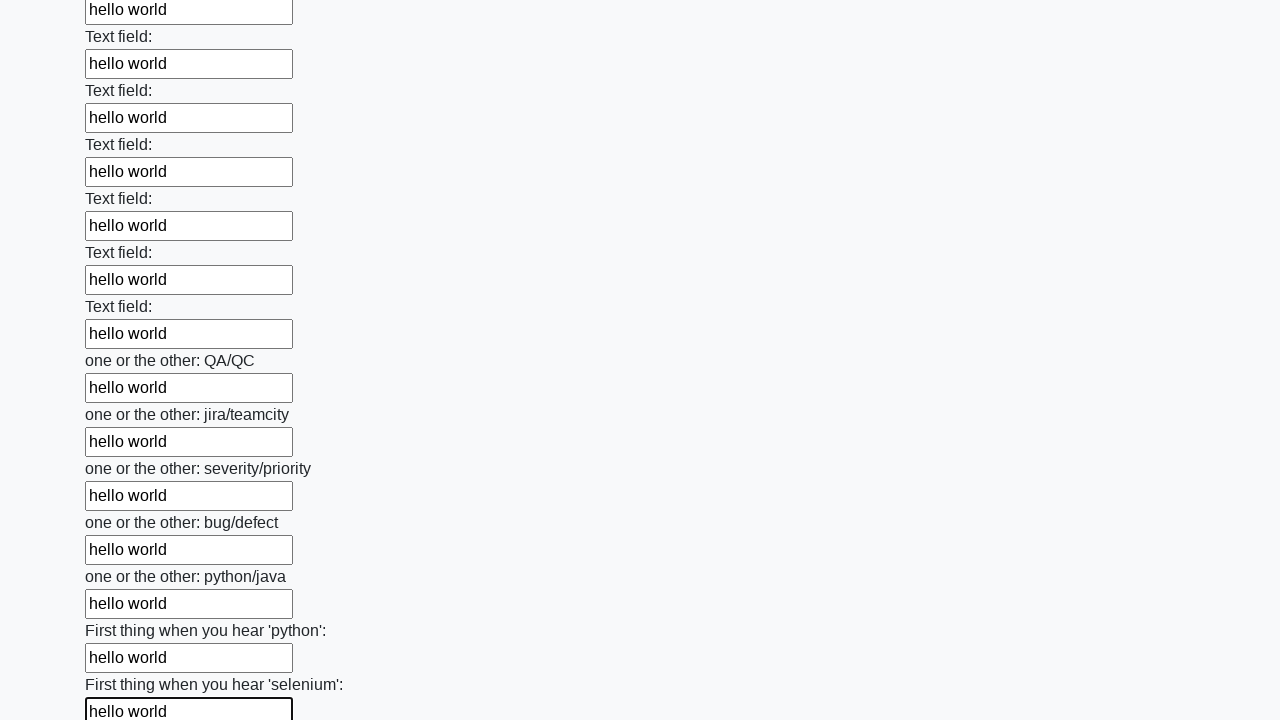

Filled a text input field with 'hello world' on input[type='text'] >> nth=94
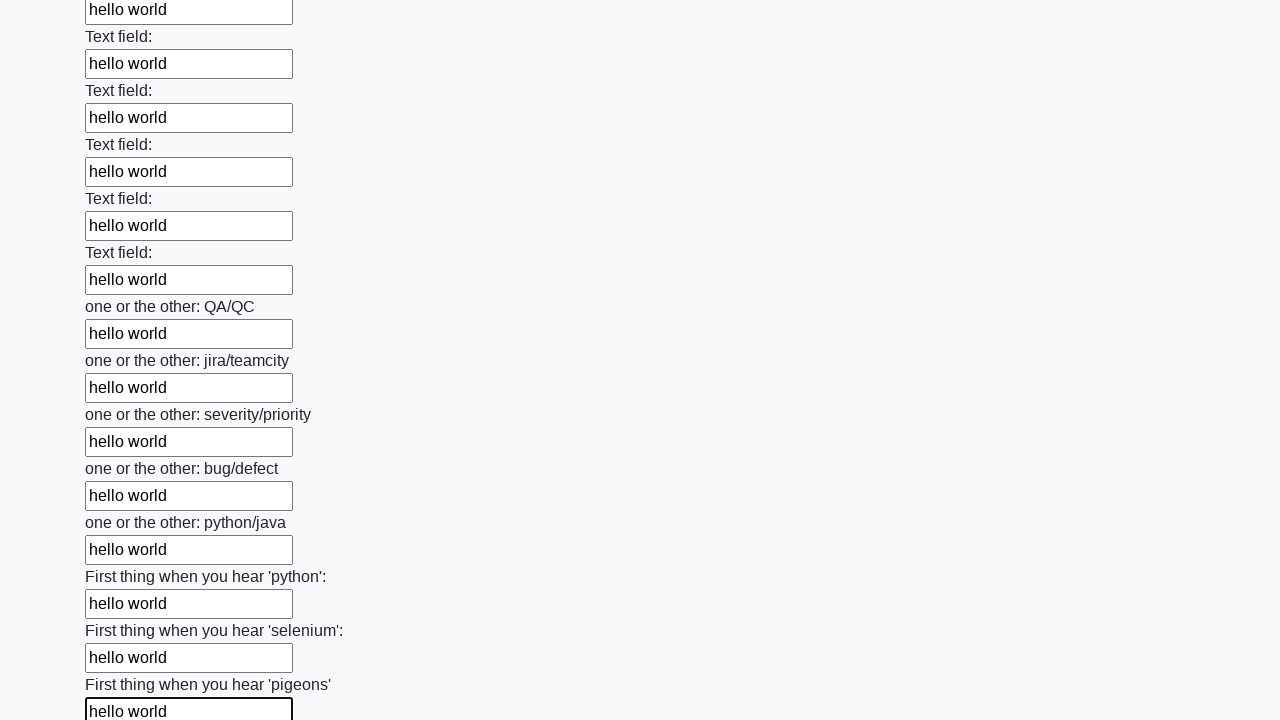

Filled a text input field with 'hello world' on input[type='text'] >> nth=95
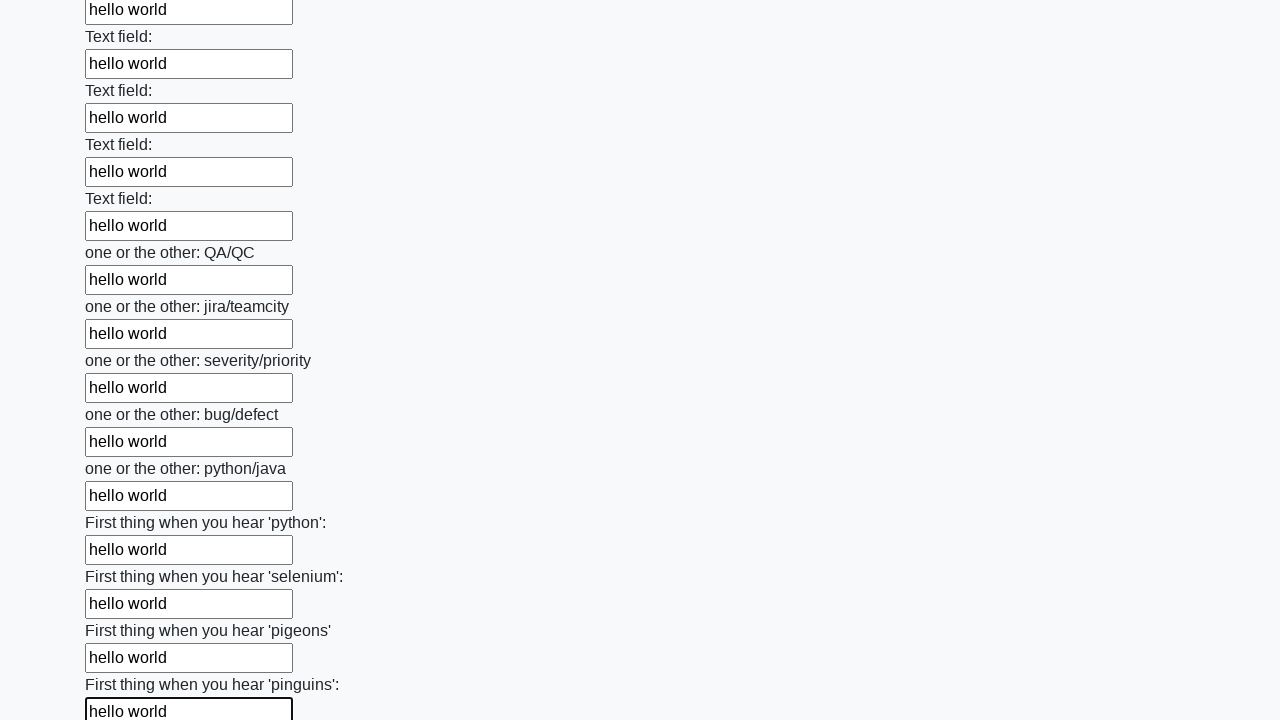

Filled a text input field with 'hello world' on input[type='text'] >> nth=96
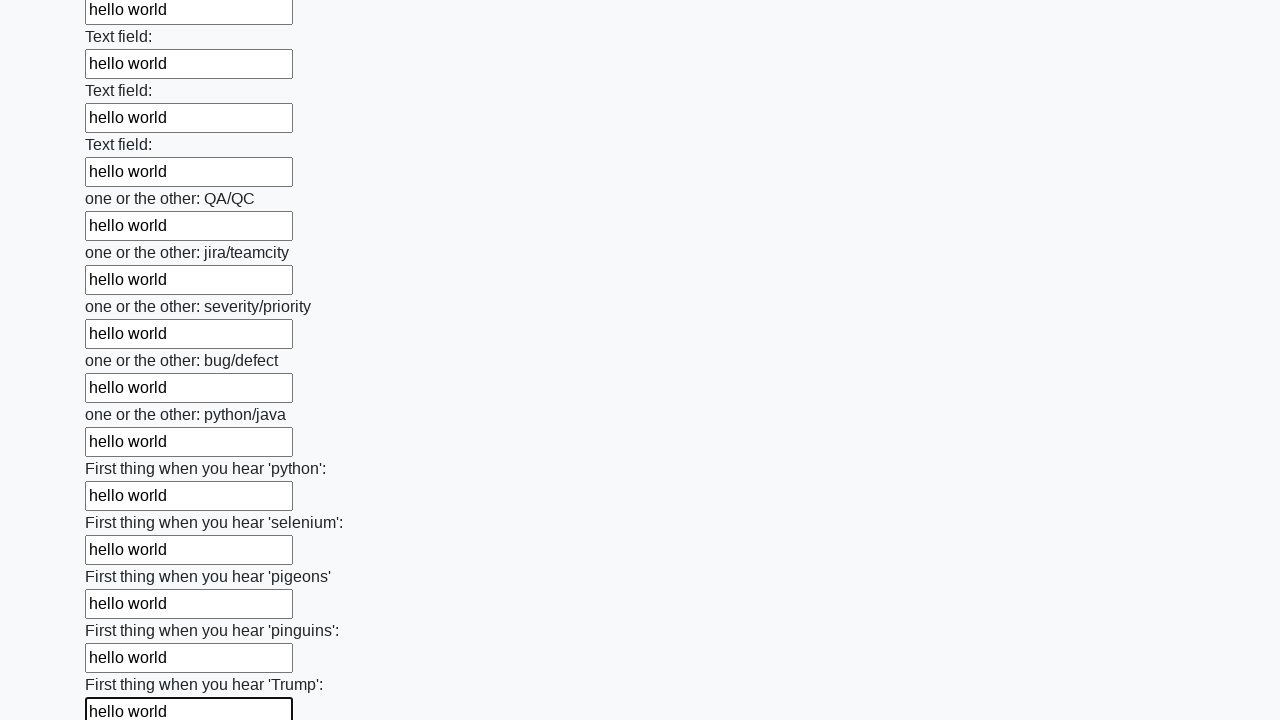

Filled a text input field with 'hello world' on input[type='text'] >> nth=97
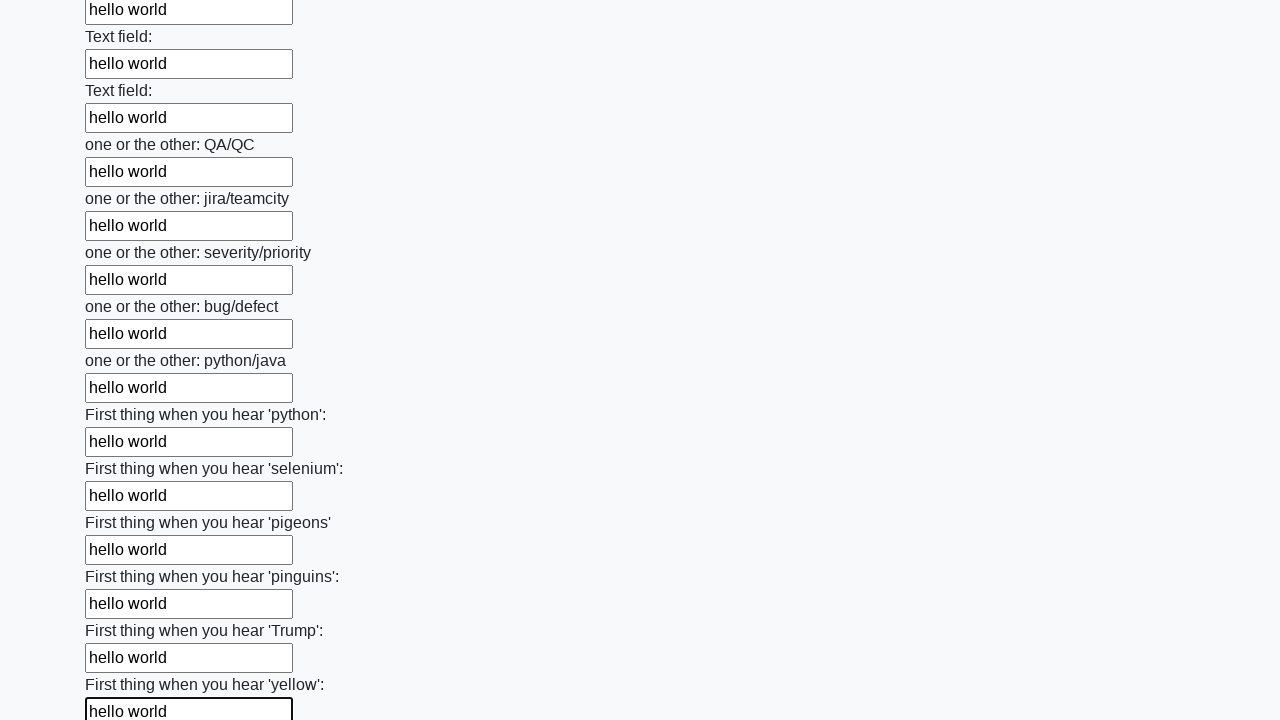

Filled a text input field with 'hello world' on input[type='text'] >> nth=98
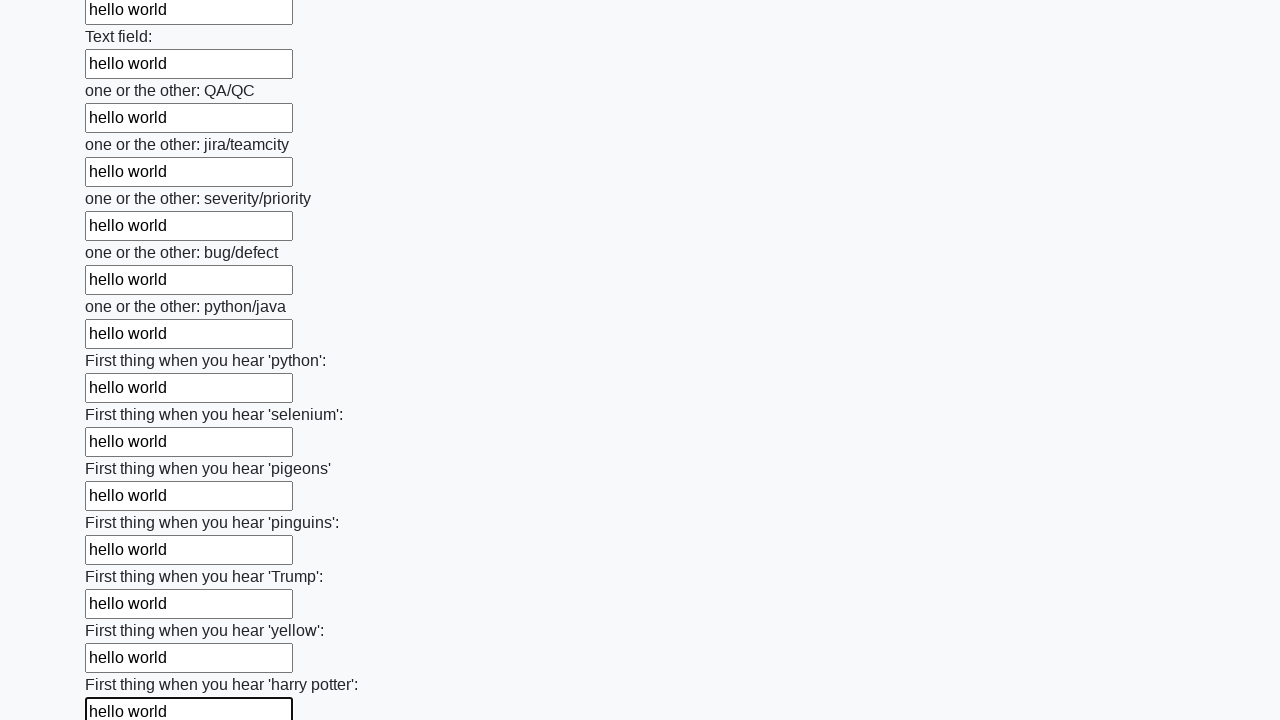

Filled a text input field with 'hello world' on input[type='text'] >> nth=99
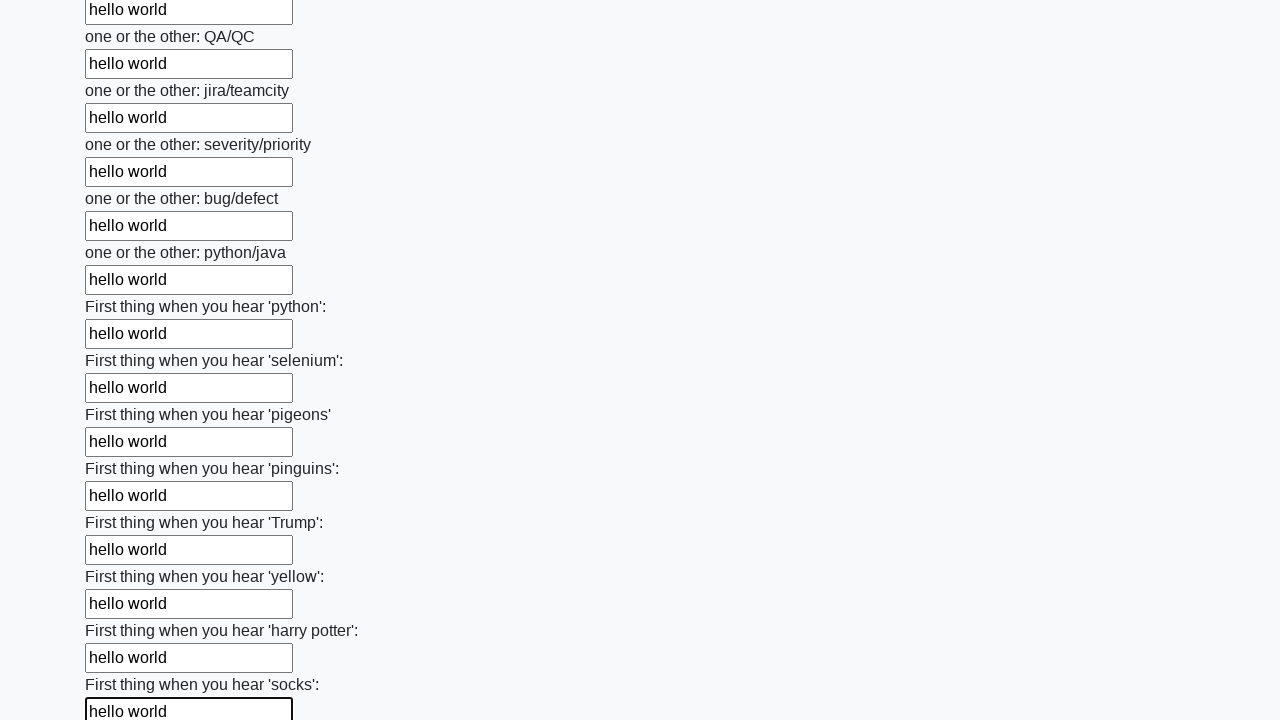

Clicked the submit button at (123, 611) on button.btn
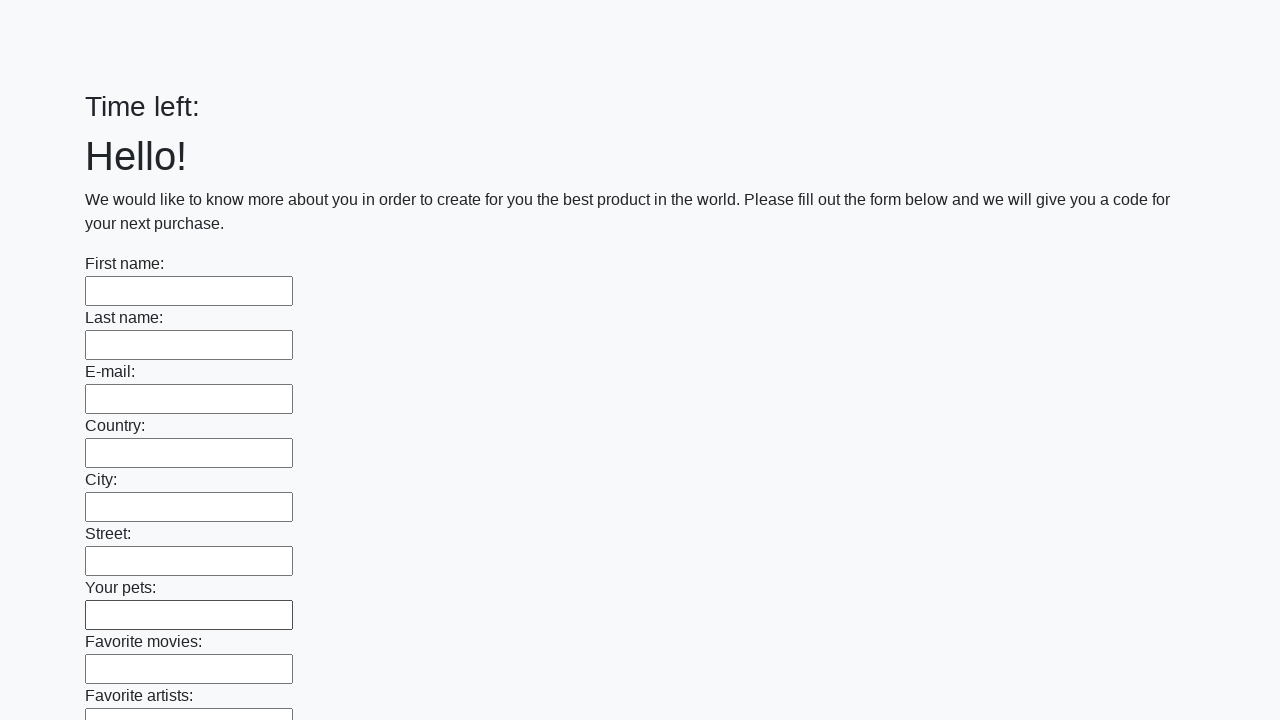

Waited 2 seconds for form submission to process
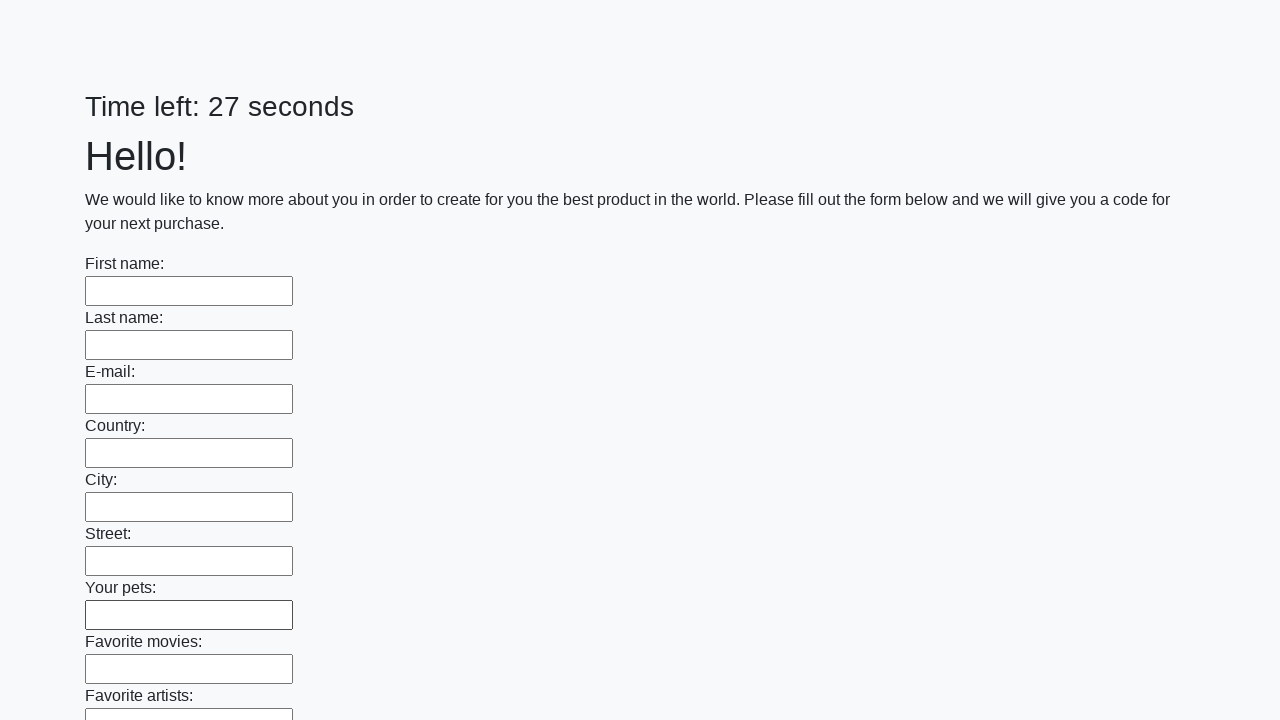

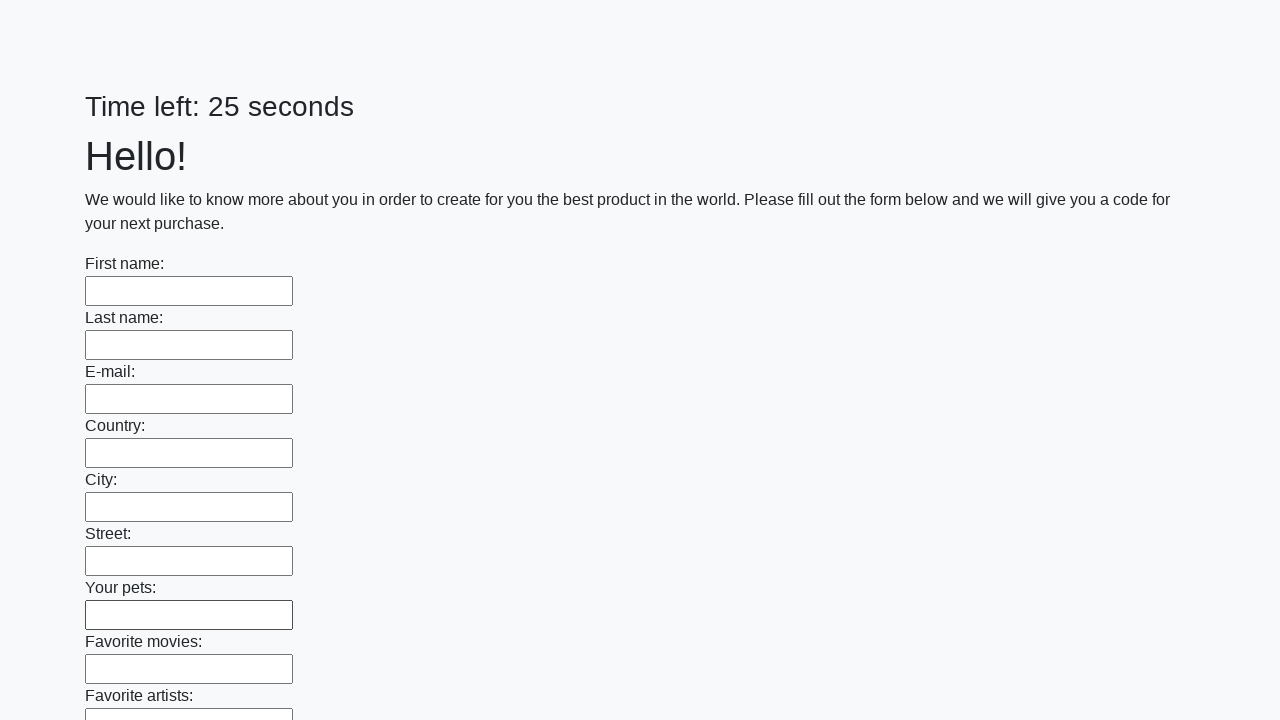